Automates the RPA Challenge by filling and submitting multiple forms with test data

Starting URL: https://www.rpachallenge.com/

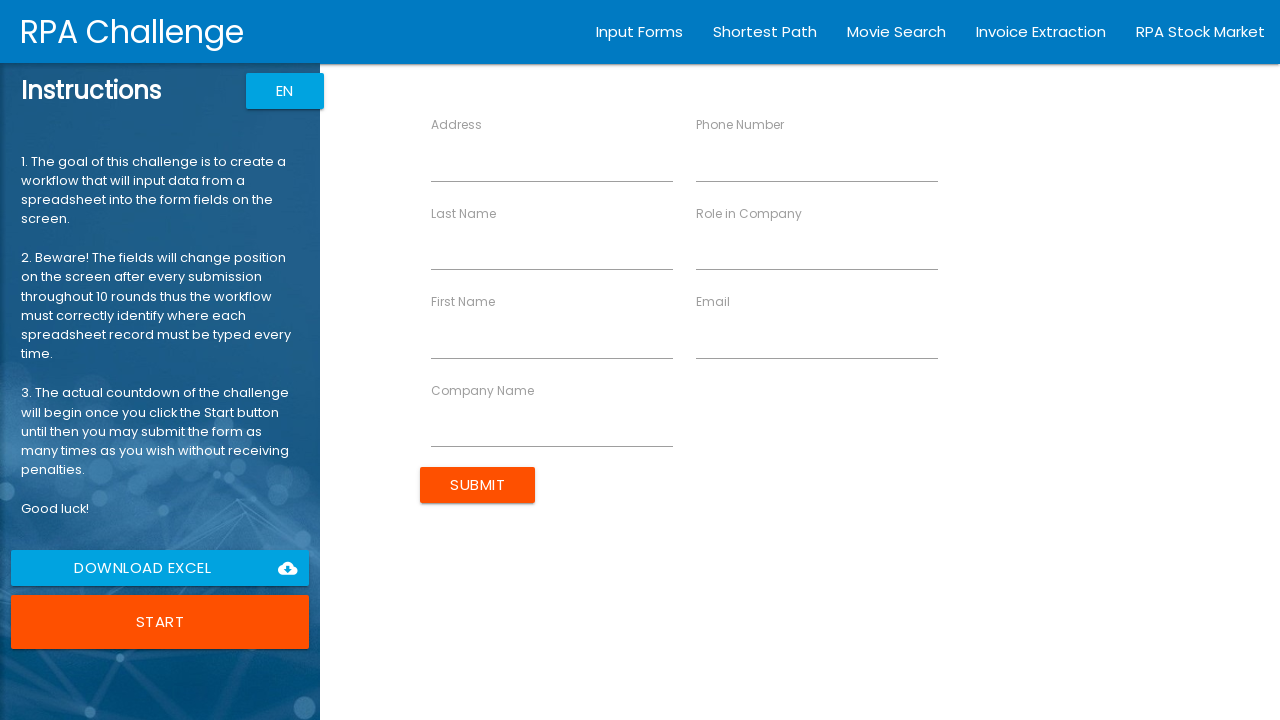

Clicked the Start button to begin the RPA Challenge at (160, 622) on button:has-text("Start")
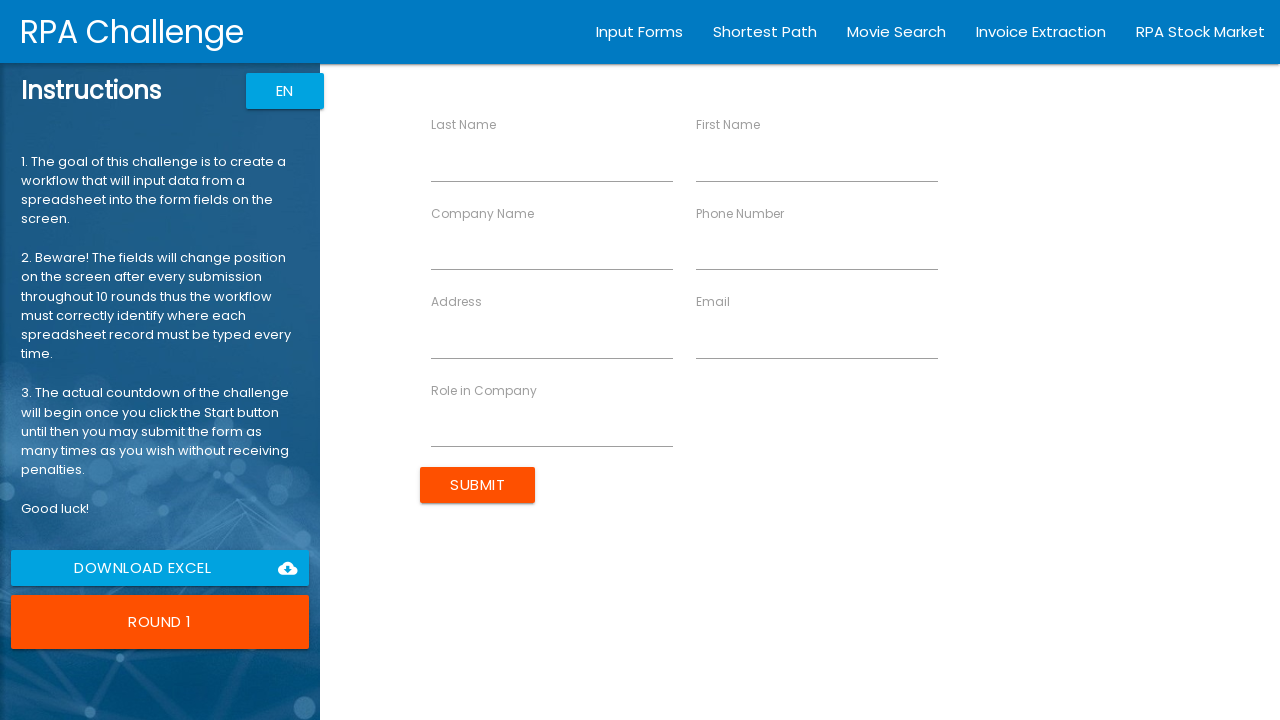

Located all input fields in the form for record 1
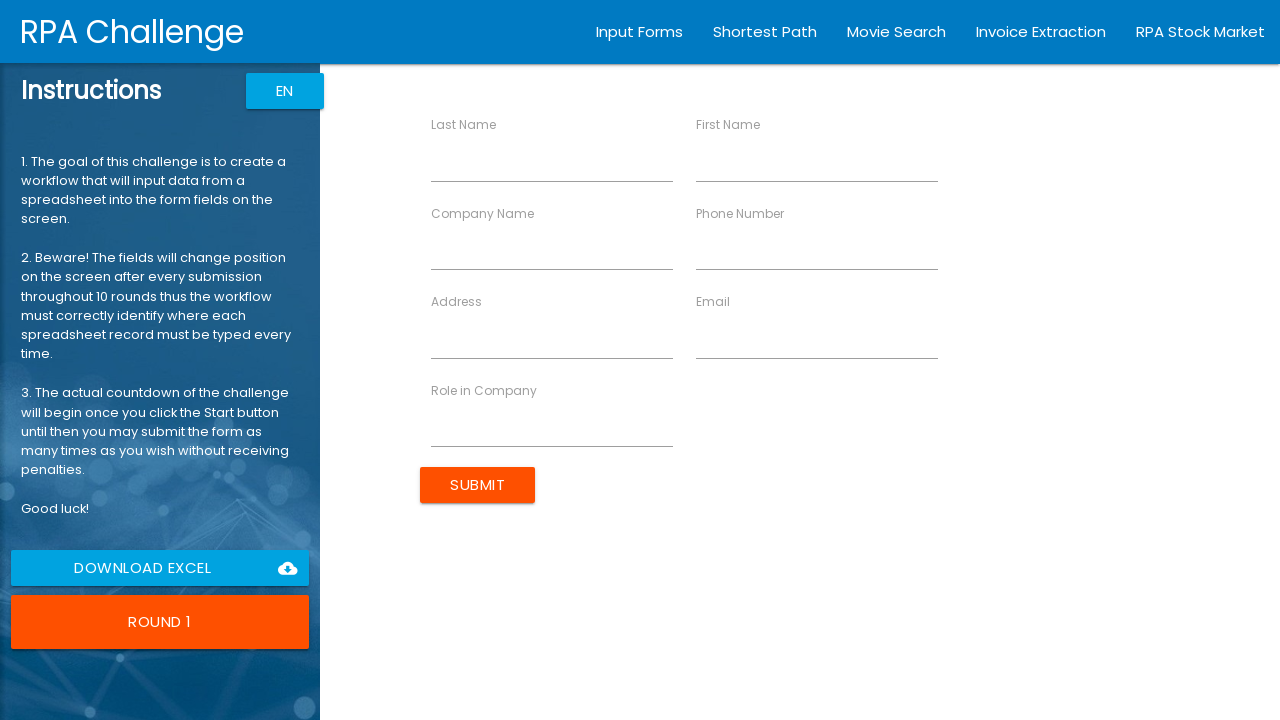

Filled Last Name field with 'Smith' on xpath=//form/div//input >> nth=0
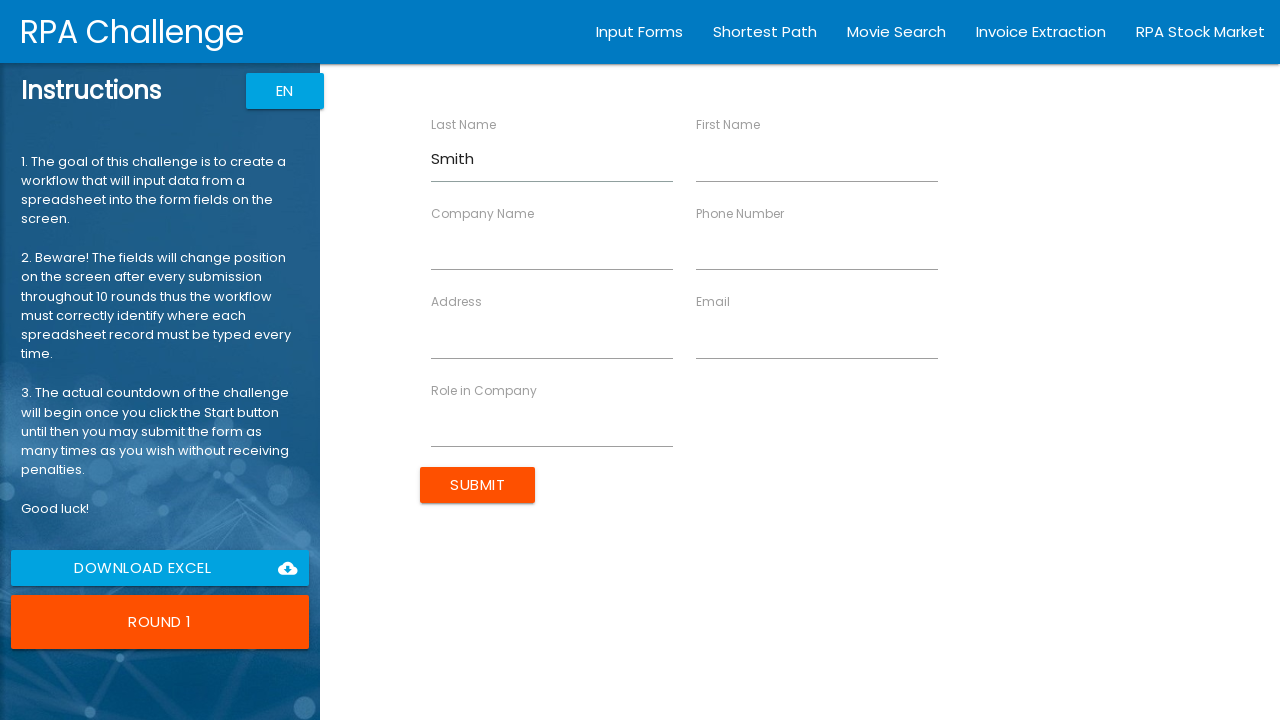

Filled First Name field with 'John' on xpath=//form/div//input >> nth=1
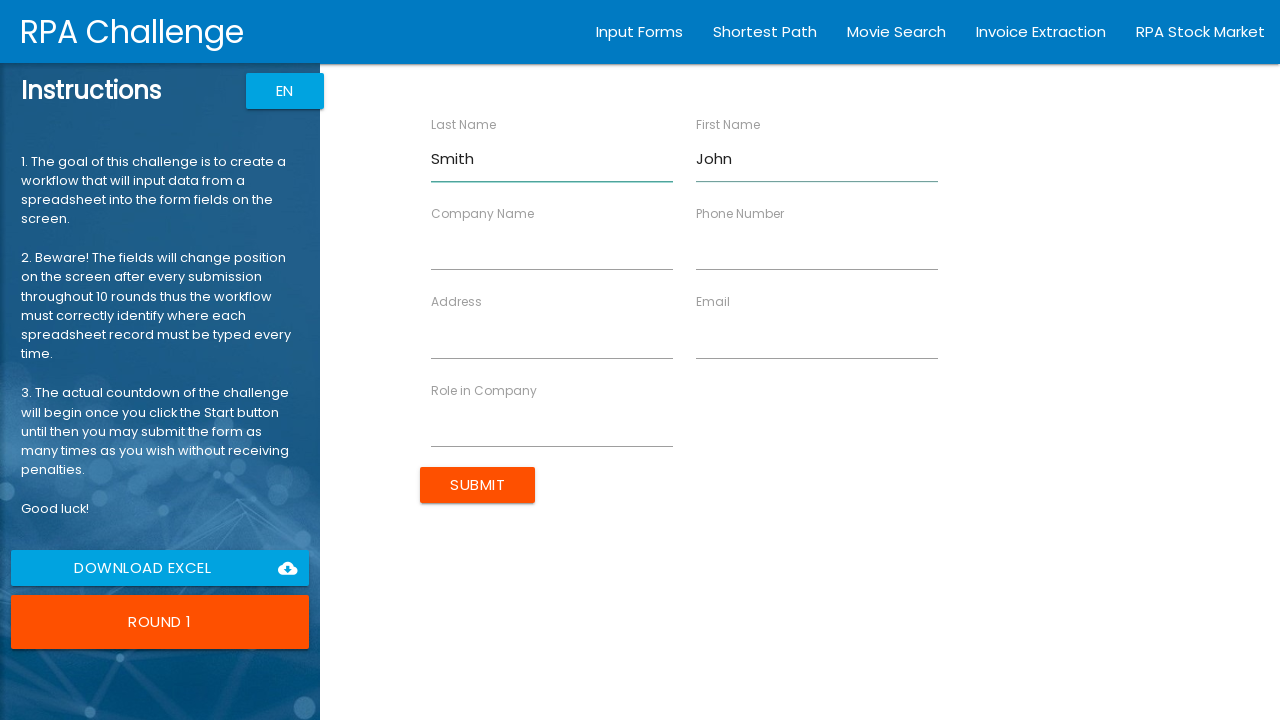

Filled Company Name field with 'IT Solutions' on xpath=//form/div//input >> nth=2
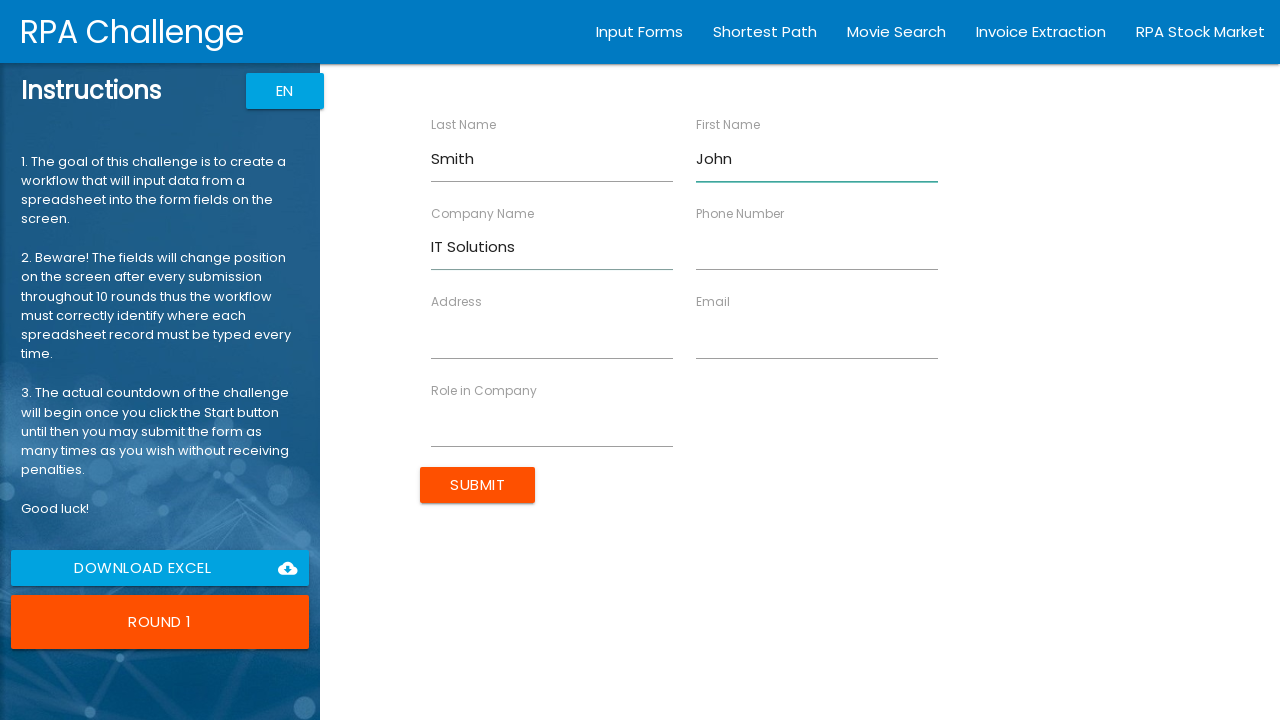

Filled Phone Number field with '40716543298' on xpath=//form/div//input >> nth=3
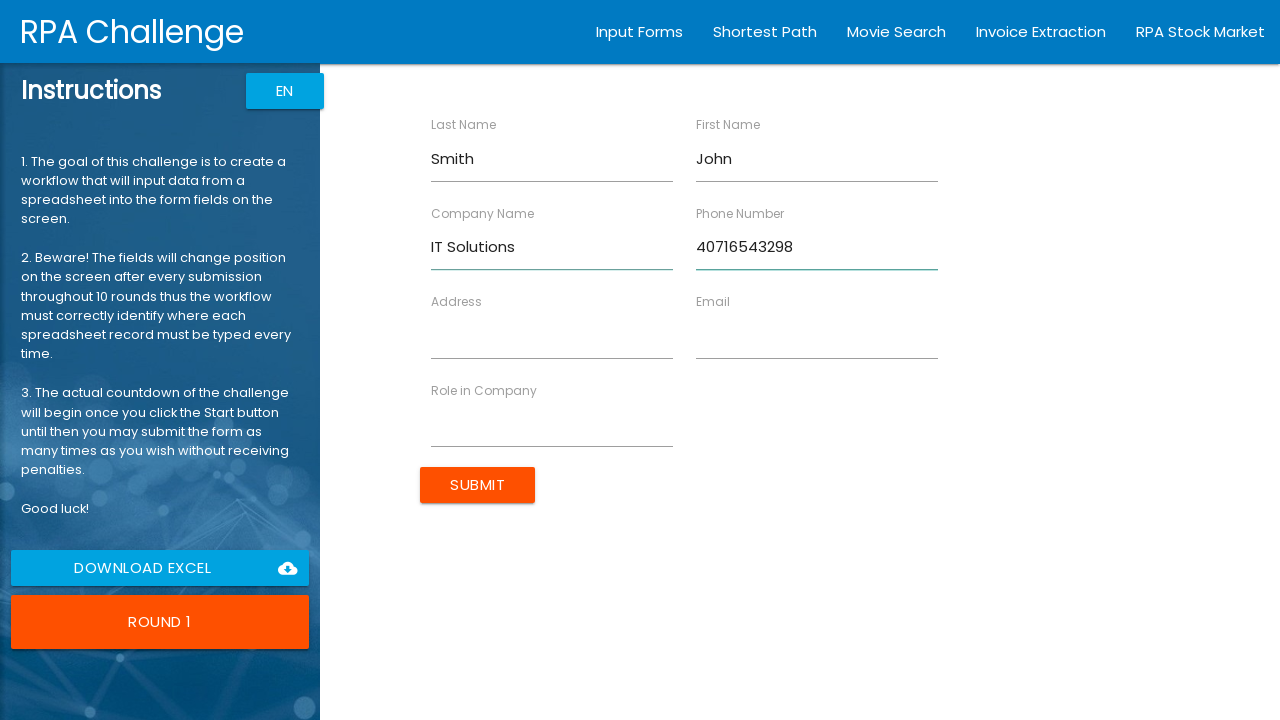

Filled Address field with '98 North Road' on xpath=//form/div//input >> nth=4
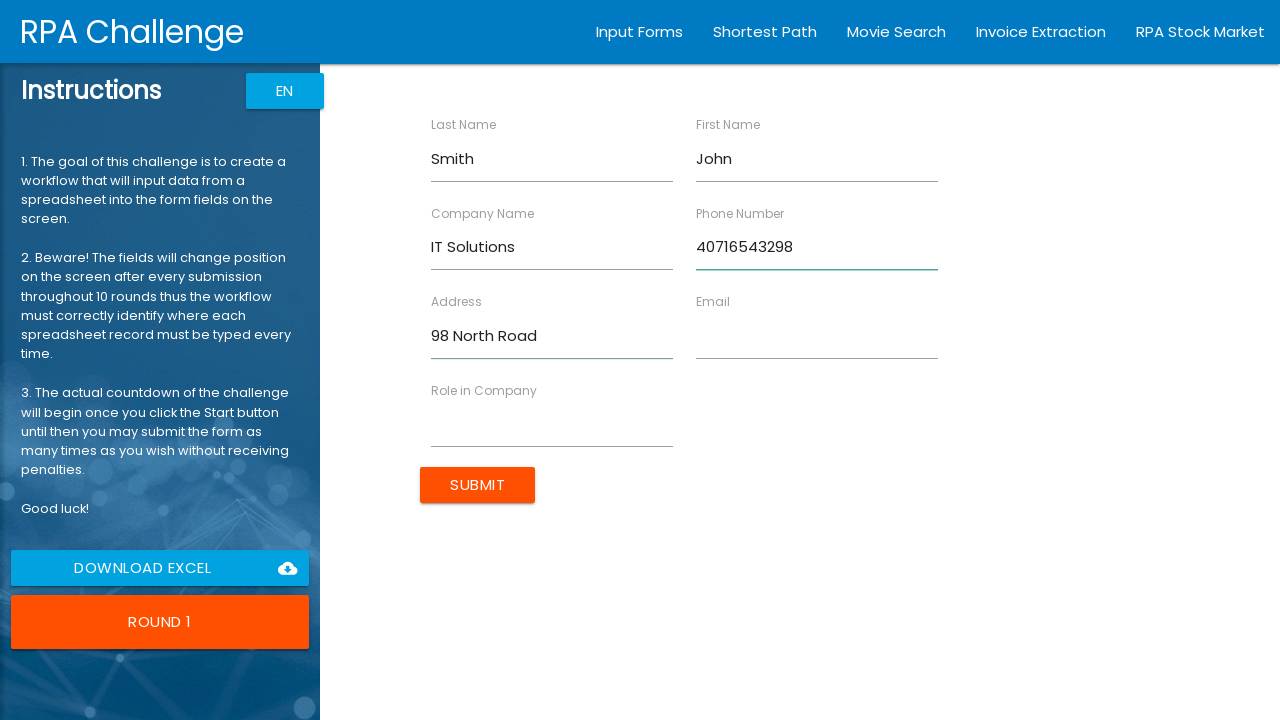

Filled Email field with 'jsmith@itsolutions.com' on xpath=//form/div//input >> nth=5
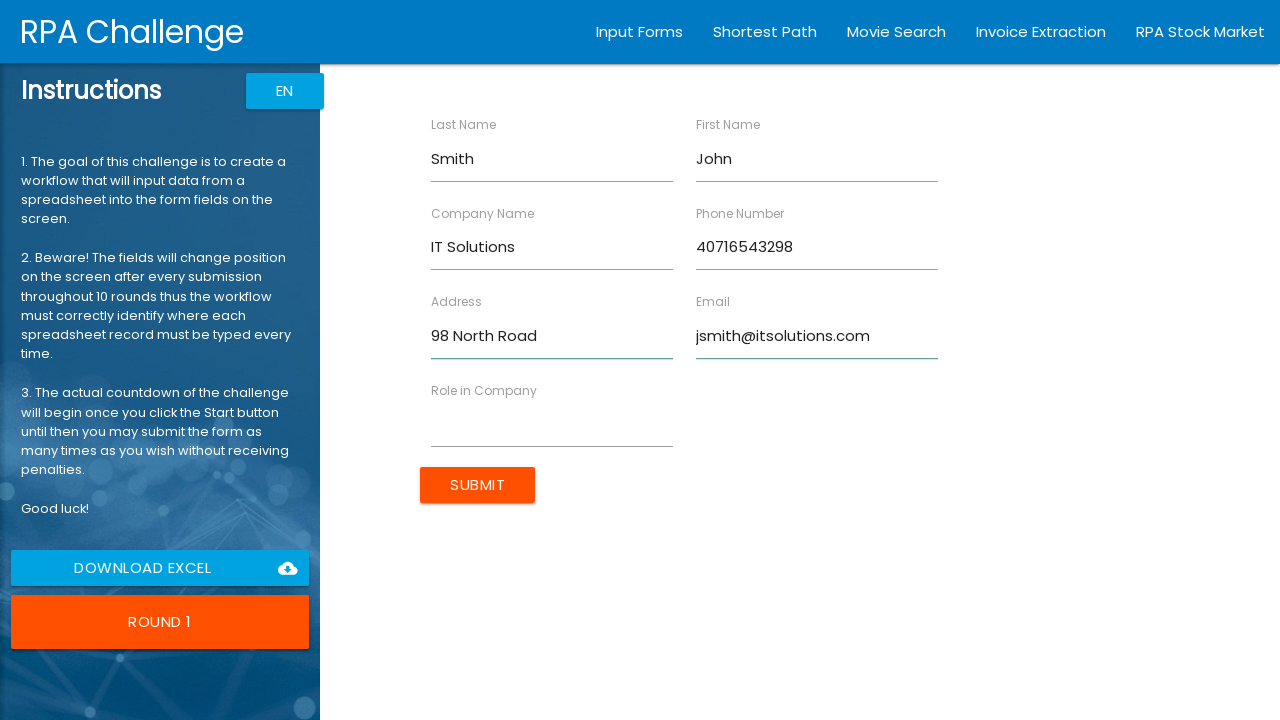

Filled Role in Company field with 'Analyst' on xpath=//form/div//input >> nth=6
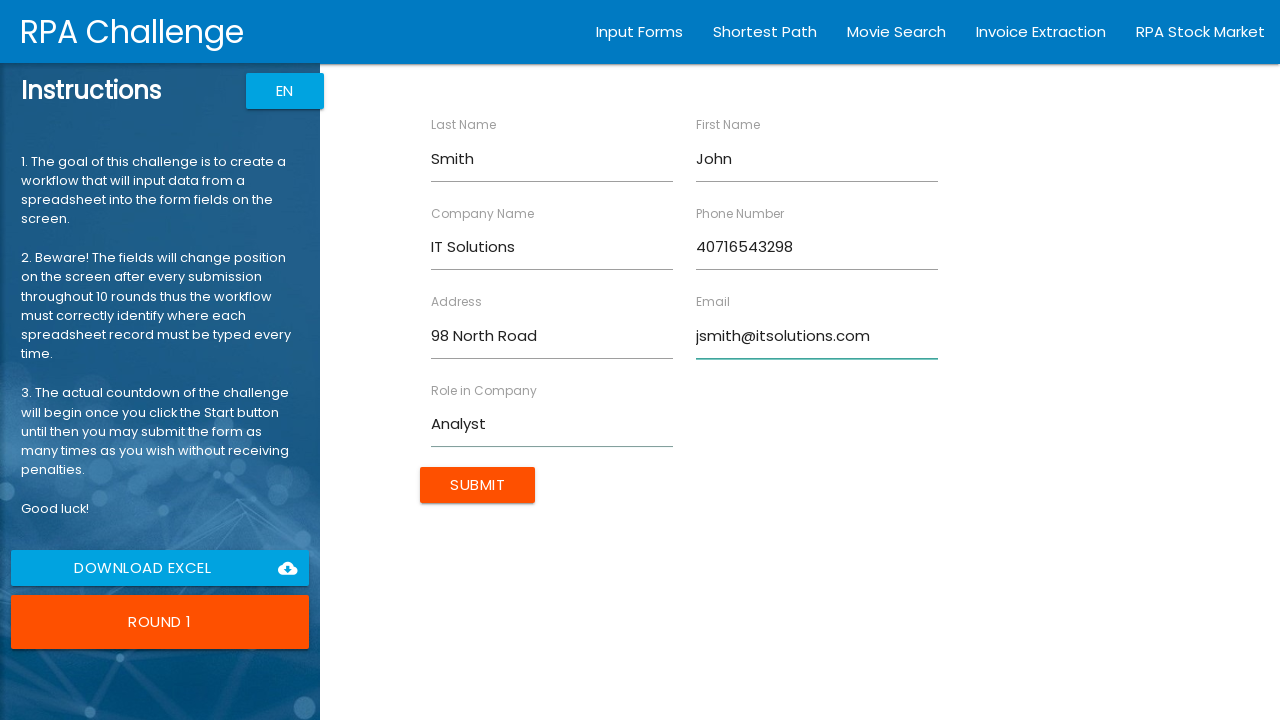

Submitted form for record 1 (John Smith) at (478, 485) on xpath=//form/input[@type="submit"]
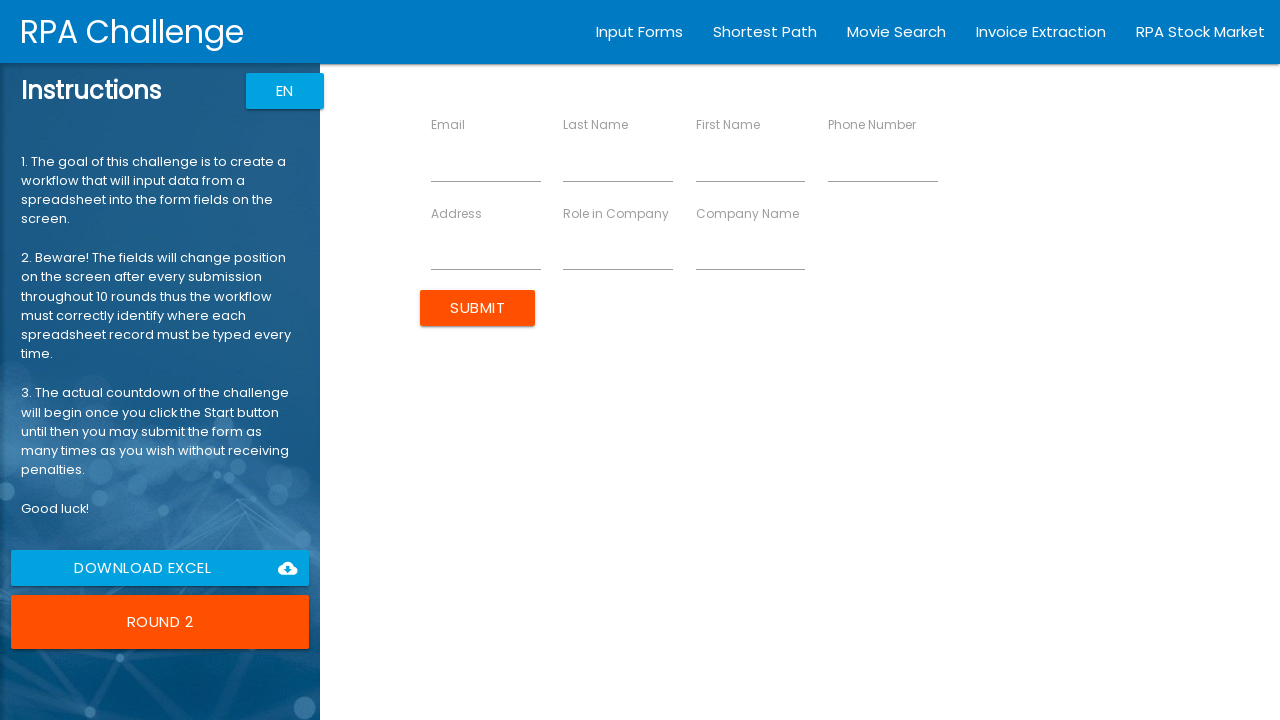

Located all input fields in the form for record 2
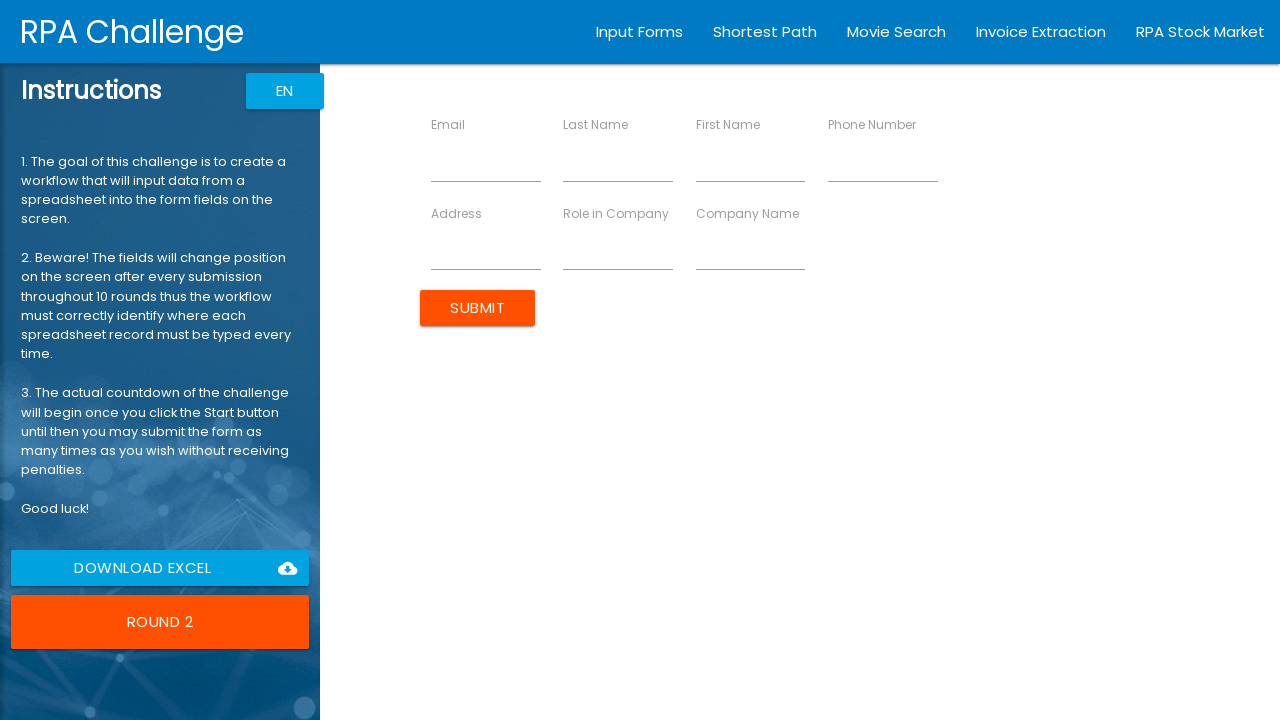

Filled Email field with 'jdoe@medicare.com' on xpath=//form/div//input >> nth=0
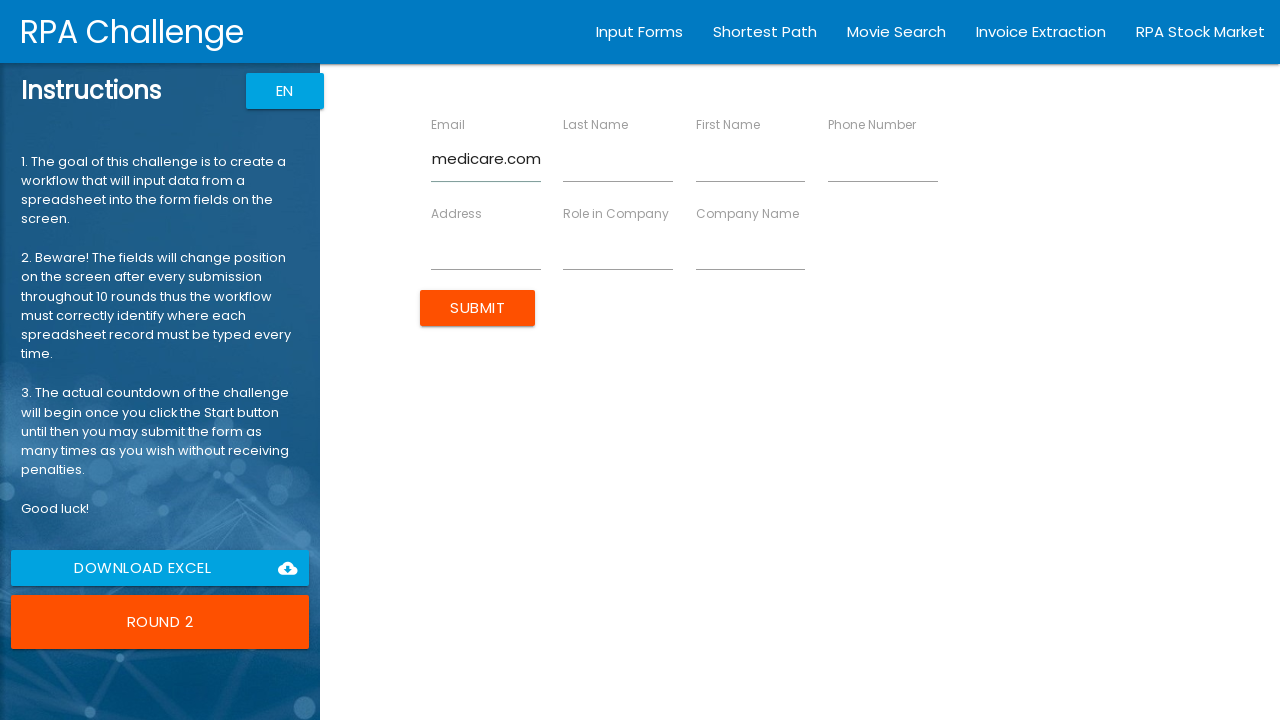

Filled Last Name field with 'Doe' on xpath=//form/div//input >> nth=1
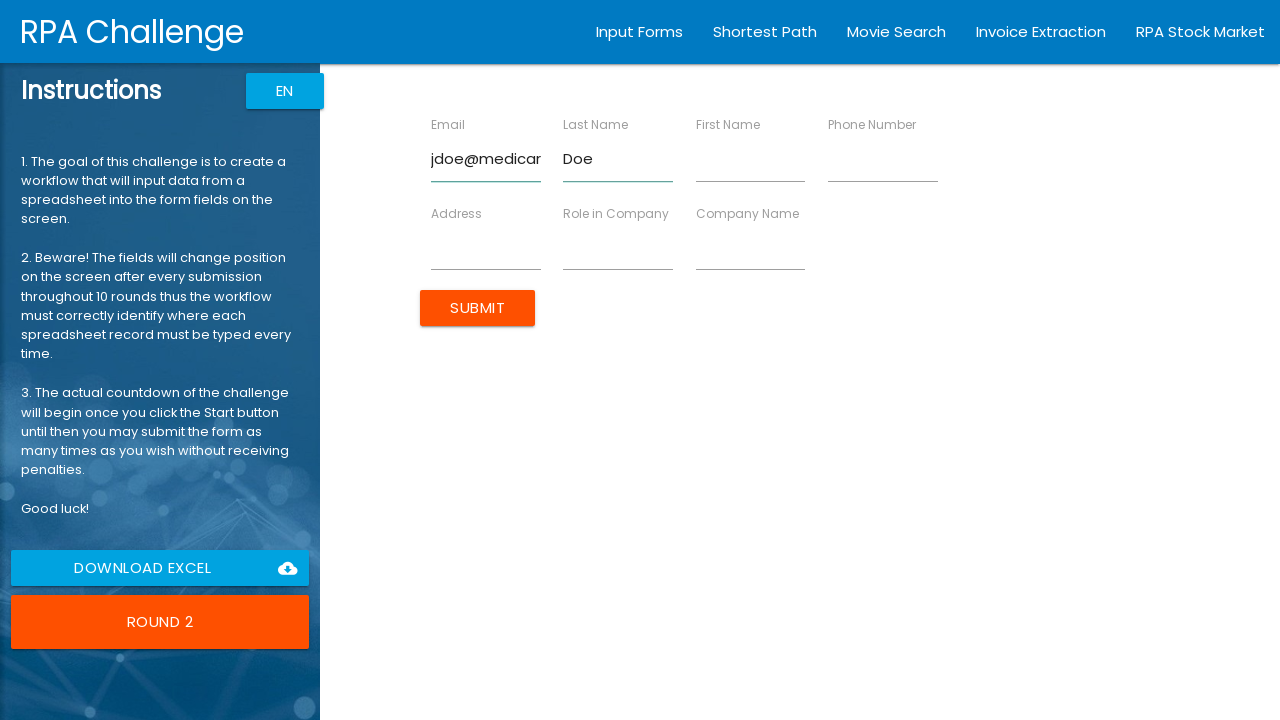

Filled First Name field with 'Jane' on xpath=//form/div//input >> nth=2
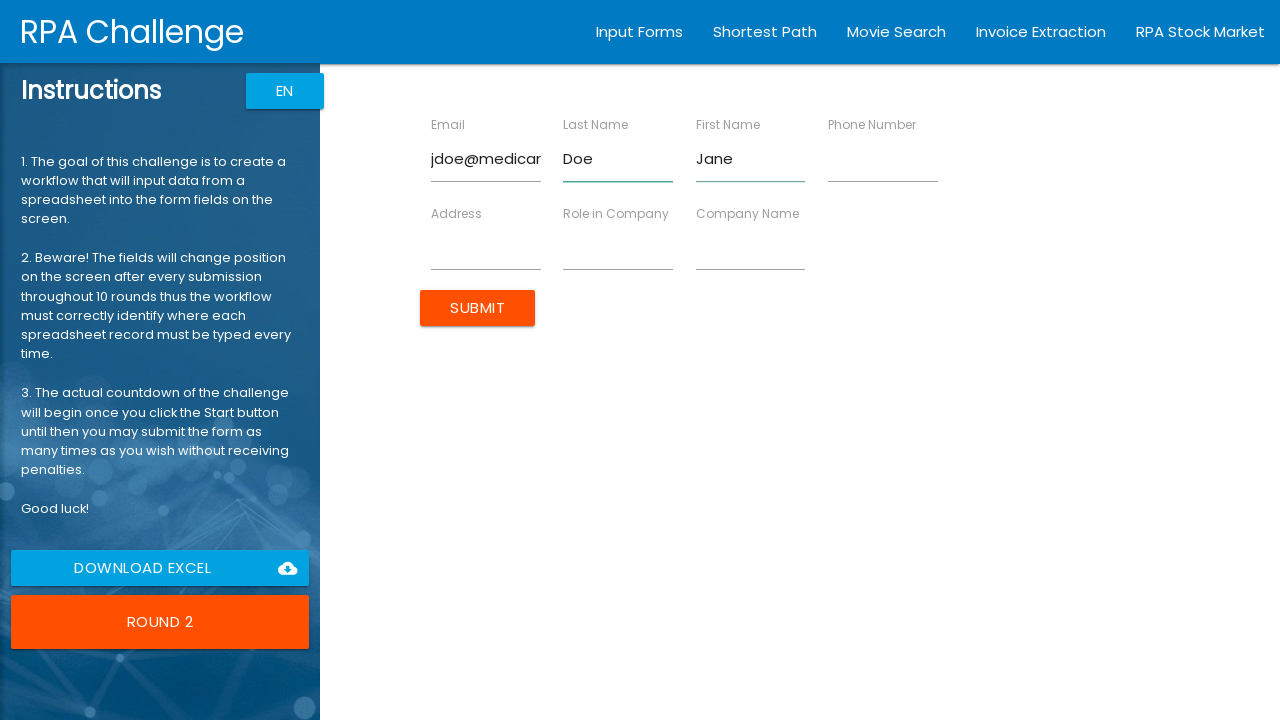

Filled Phone Number field with '40791345621' on xpath=//form/div//input >> nth=3
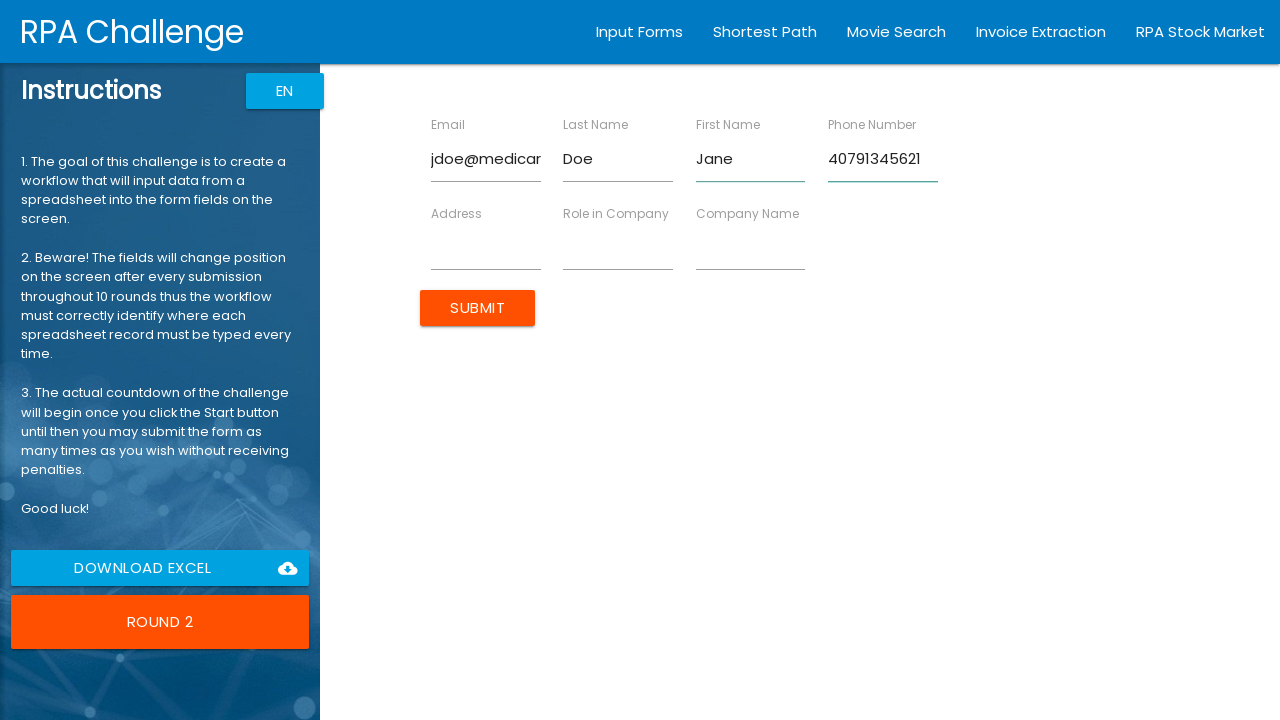

Filled Address field with '11 Crown Street' on xpath=//form/div//input >> nth=4
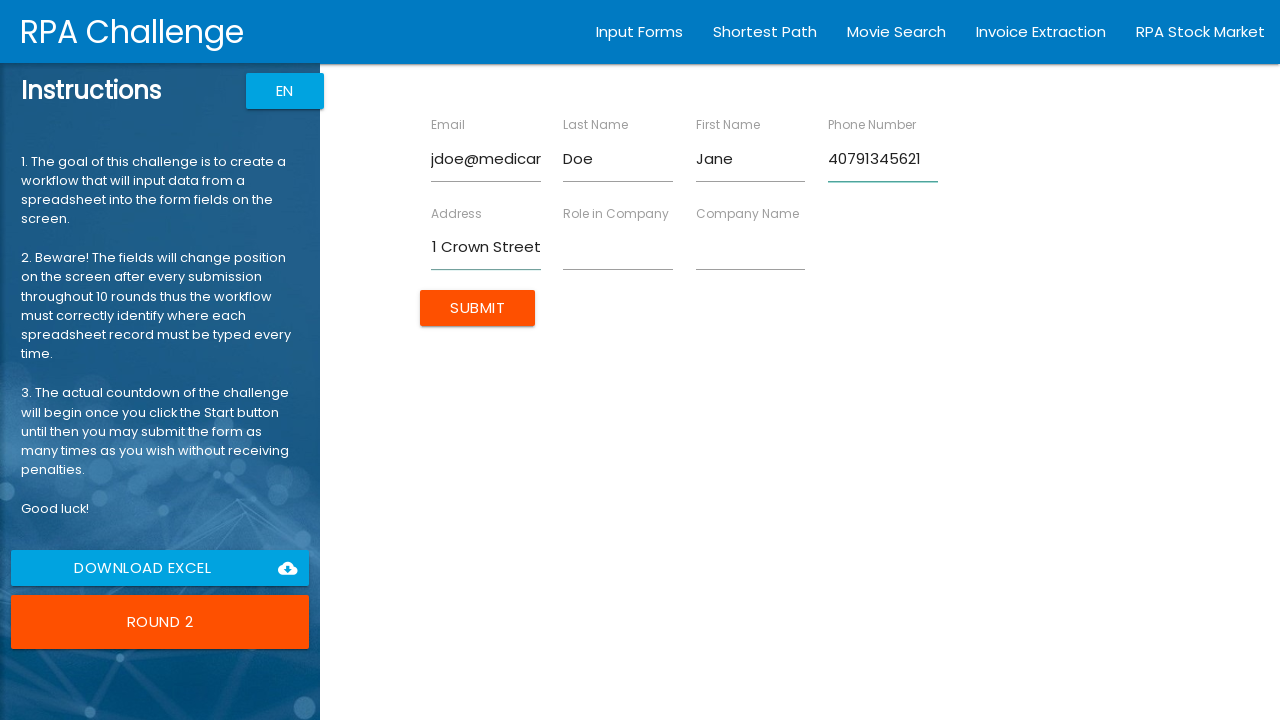

Filled Role in Company field with 'Receptionist' on xpath=//form/div//input >> nth=5
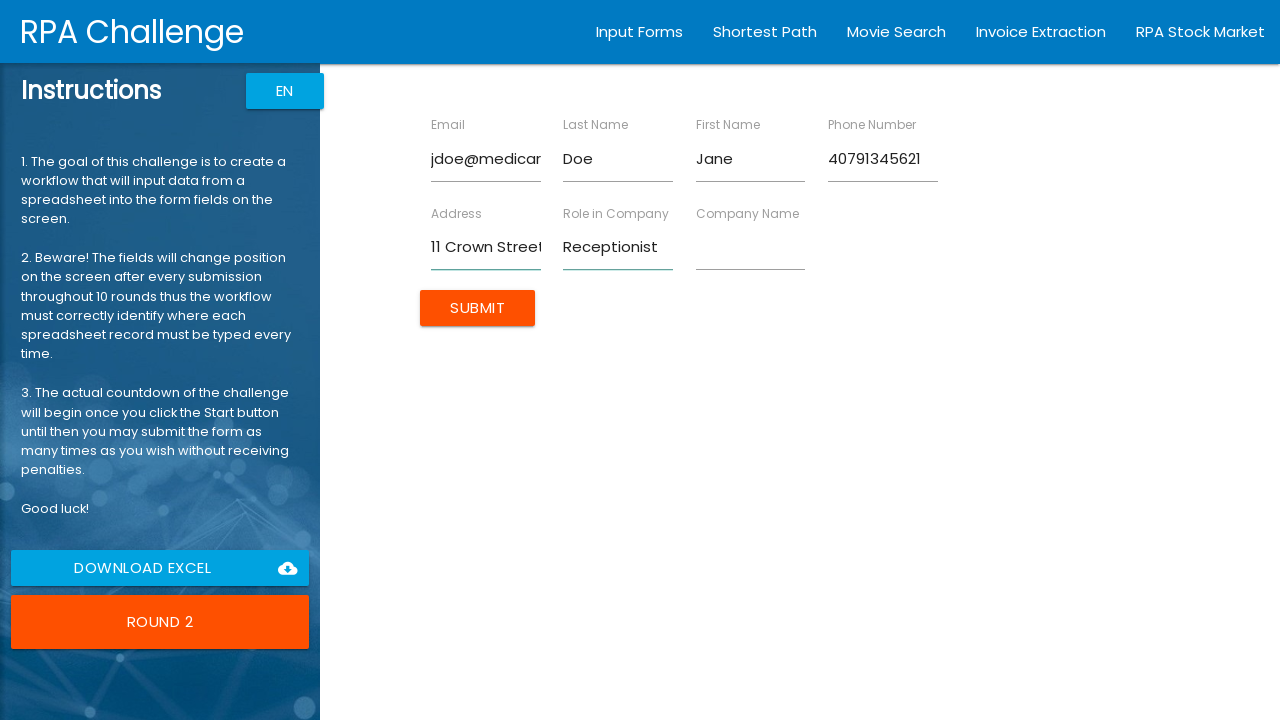

Filled Company Name field with 'MediCare' on xpath=//form/div//input >> nth=6
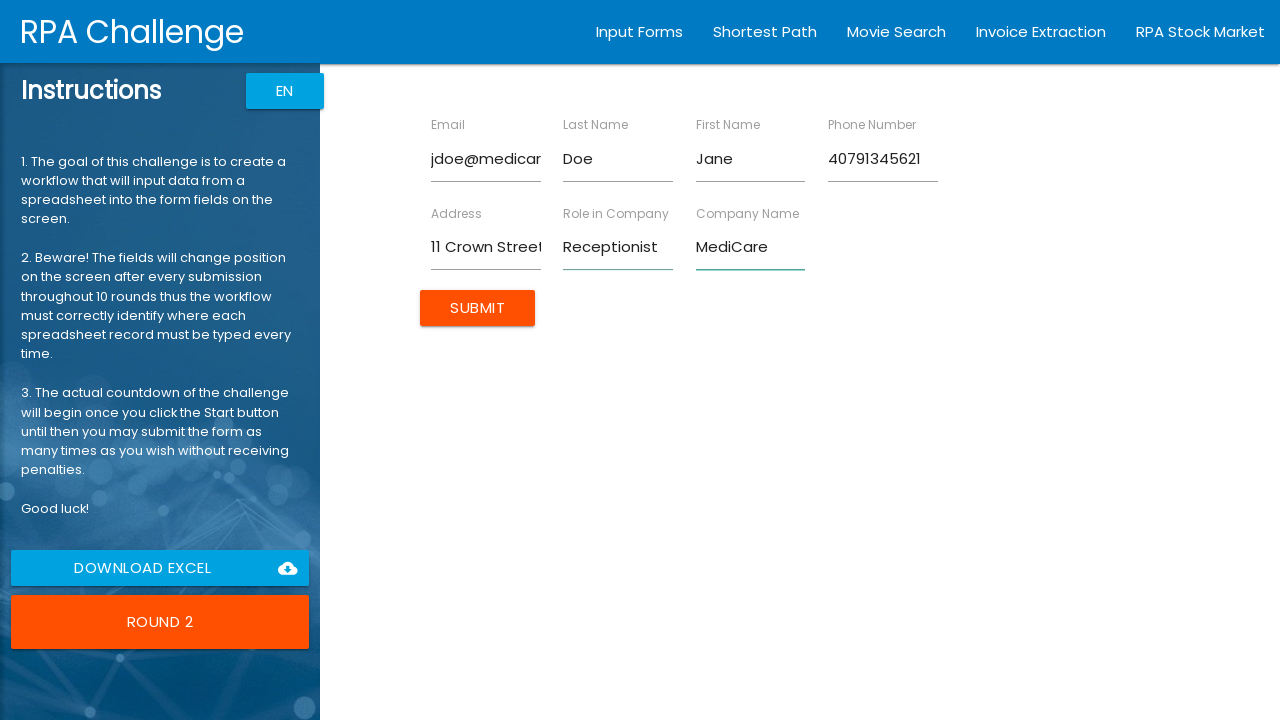

Submitted form for record 2 (Jane Doe) at (478, 308) on xpath=//form/input[@type="submit"]
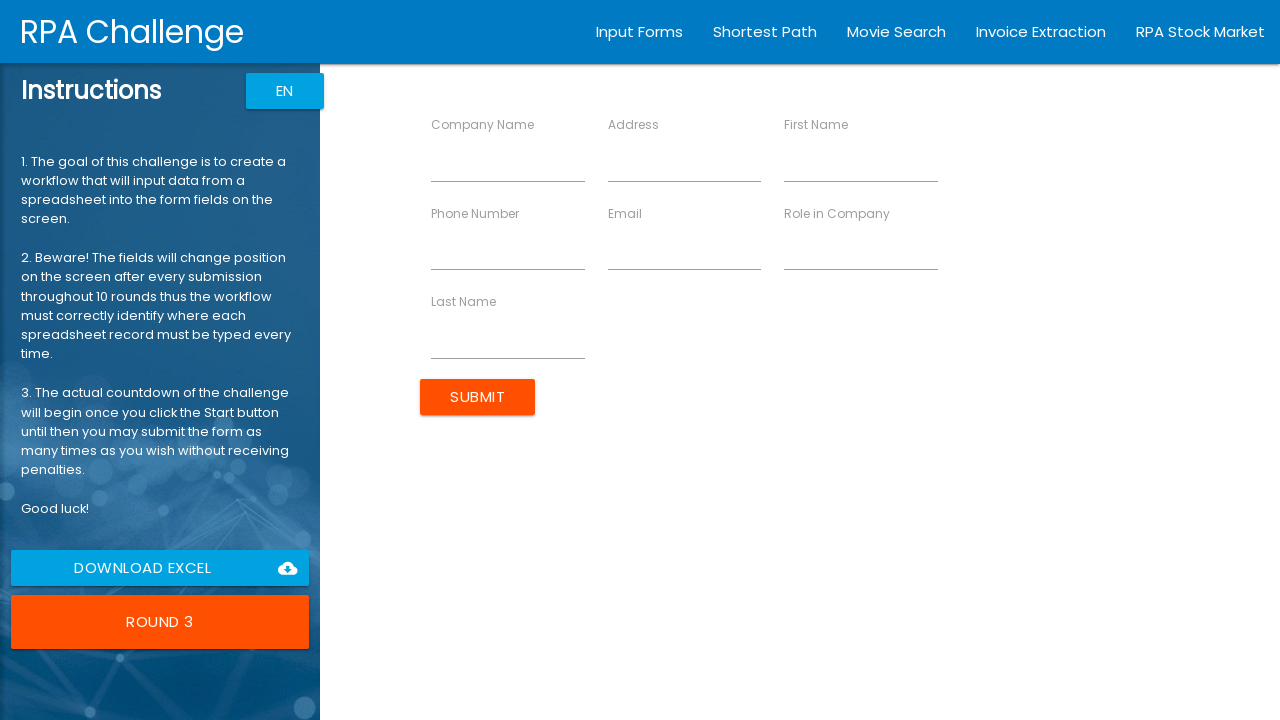

Located all input fields in the form for record 3
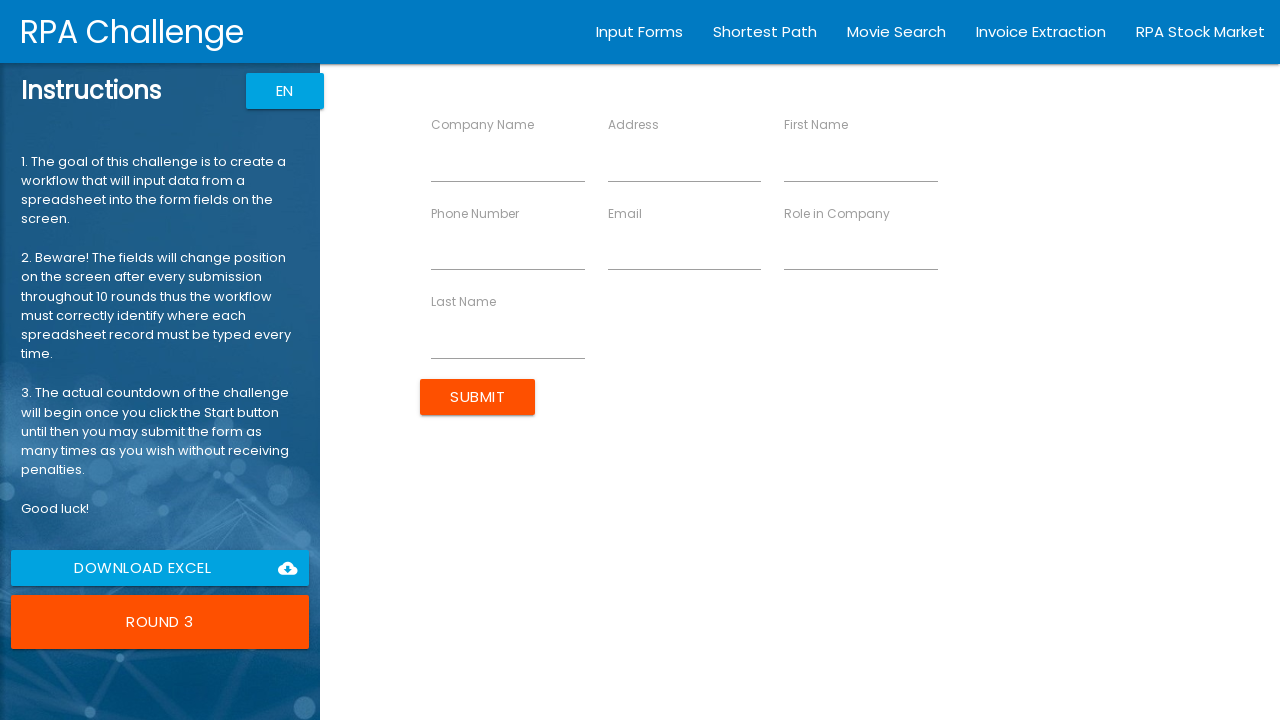

Filled Company Name field with 'Waterfront' on xpath=//form/div//input >> nth=0
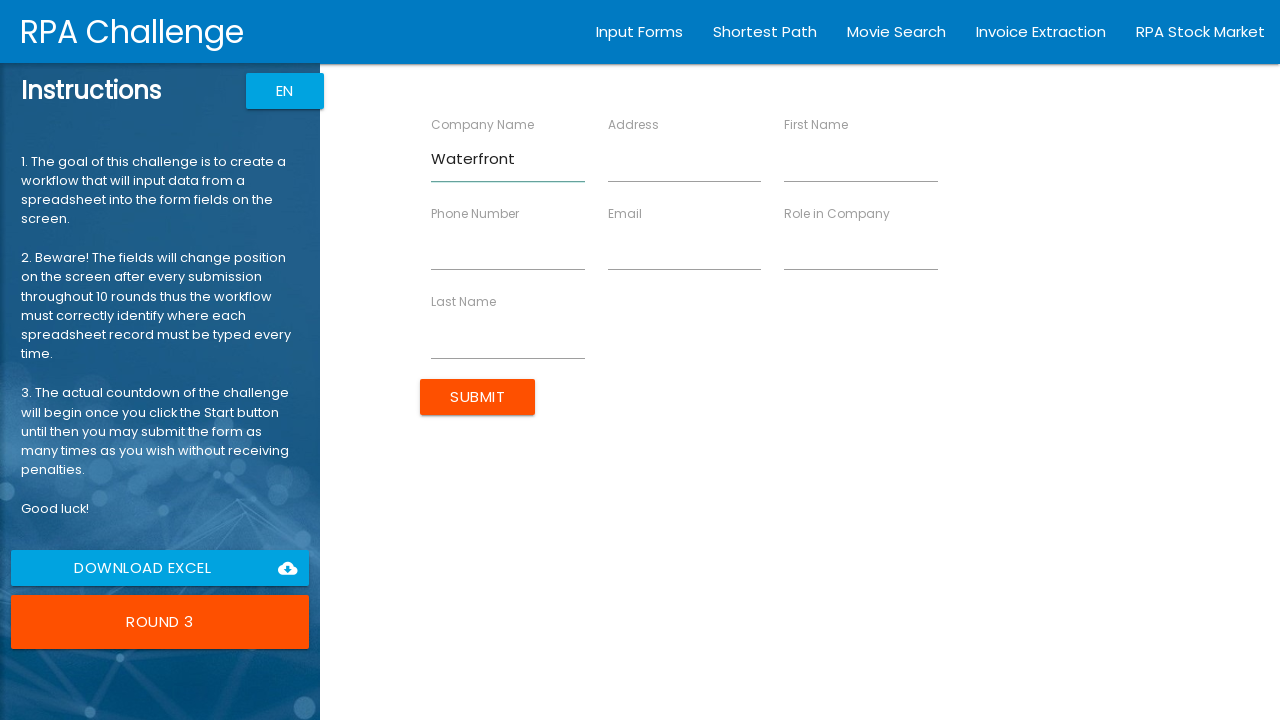

Filled Address field with '22 Guild Street' on xpath=//form/div//input >> nth=1
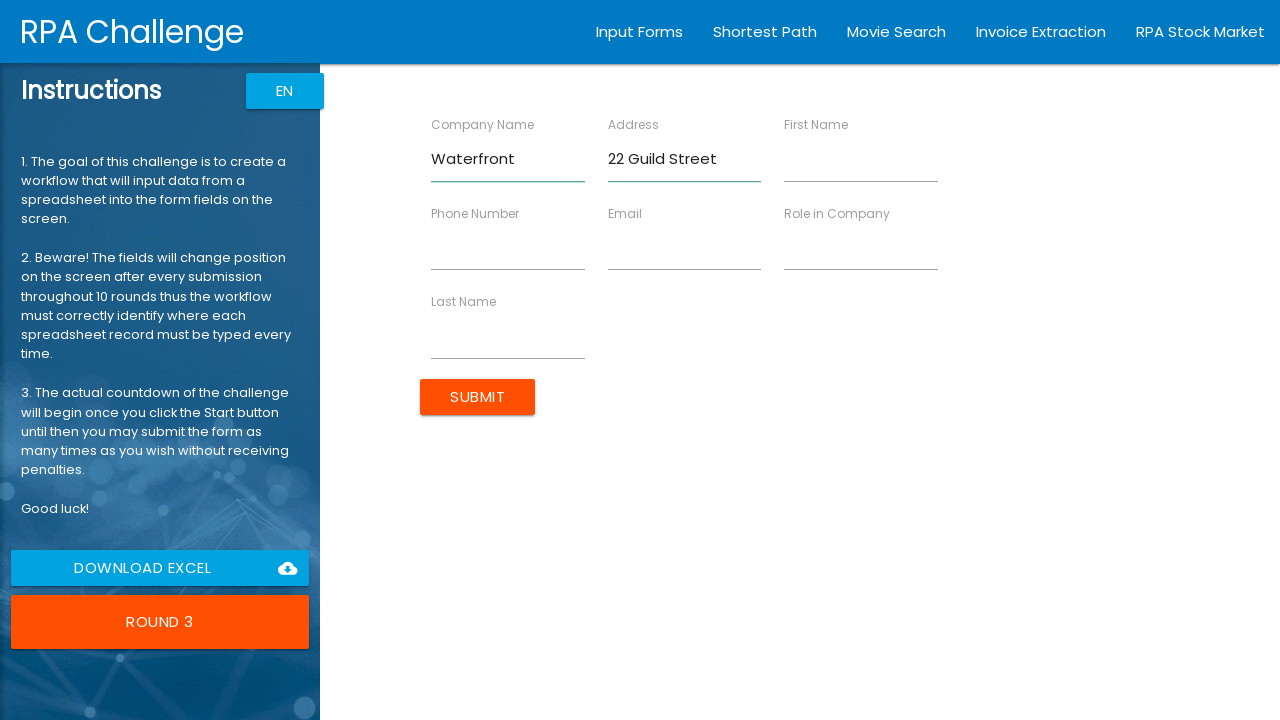

Filled First Name field with 'Albert' on xpath=//form/div//input >> nth=2
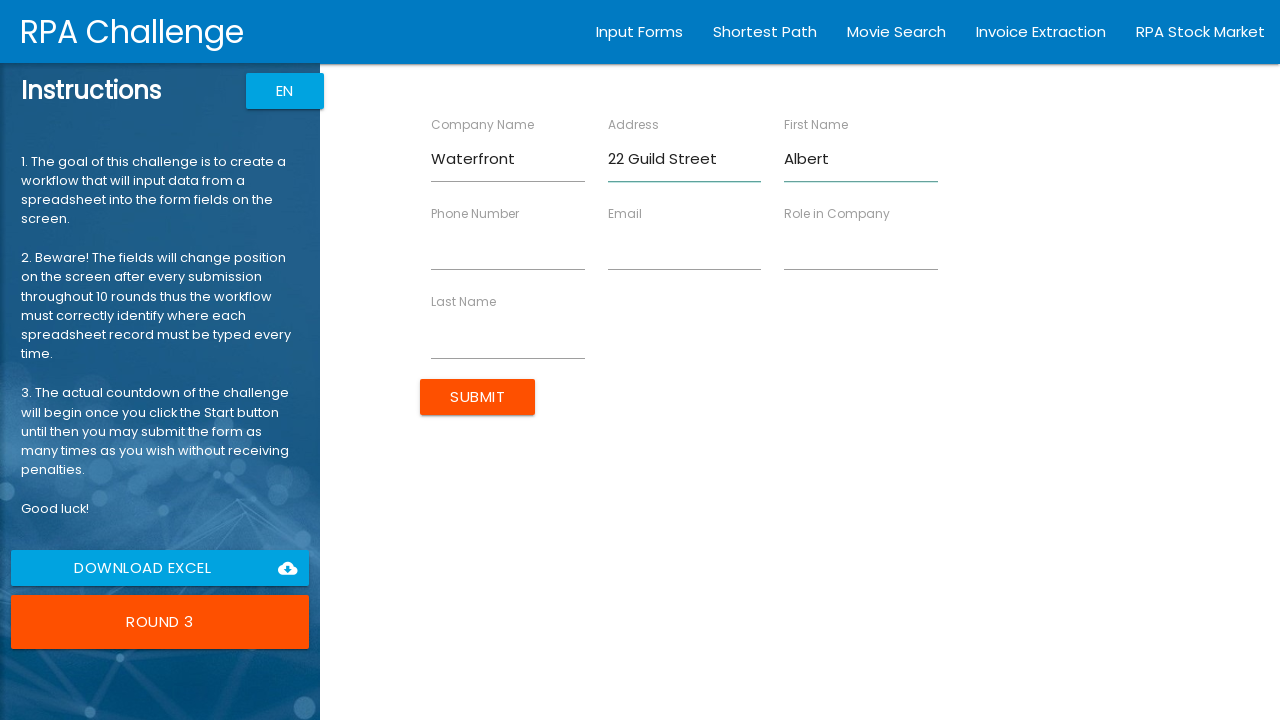

Filled Phone Number field with '40735416854' on xpath=//form/div//input >> nth=3
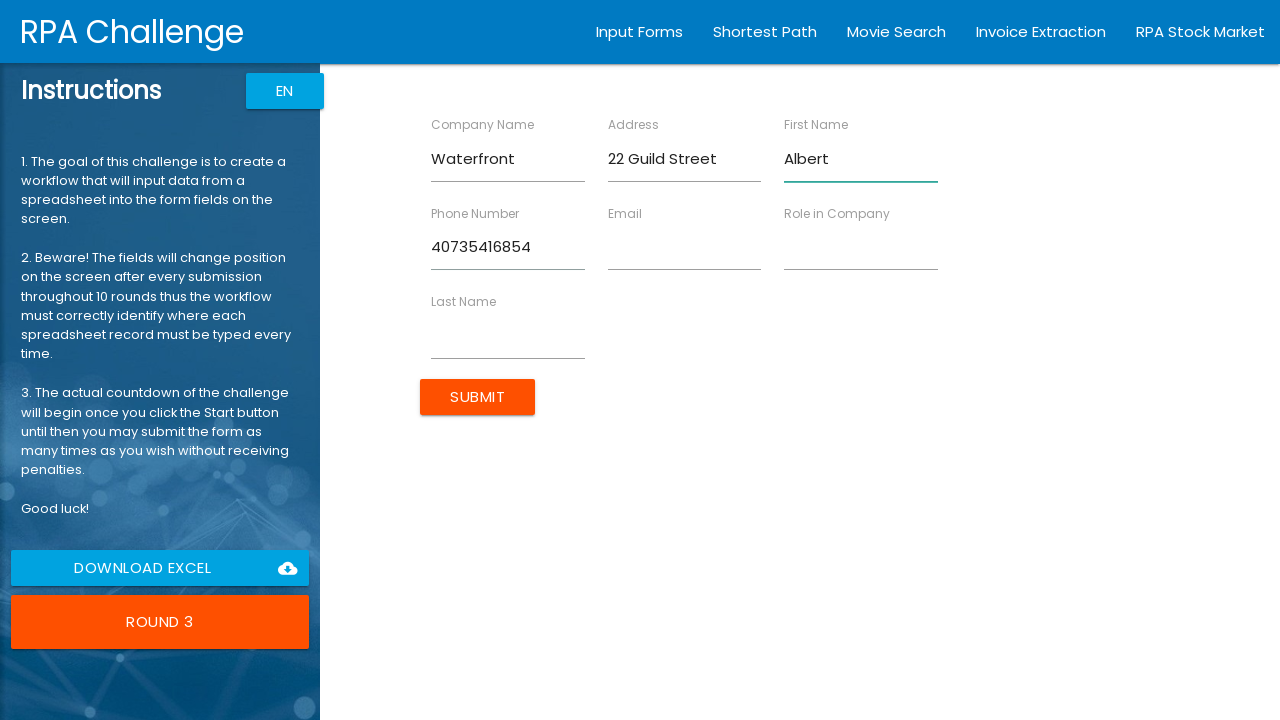

Filled Email field with 'kipling@waterfront.com' on xpath=//form/div//input >> nth=4
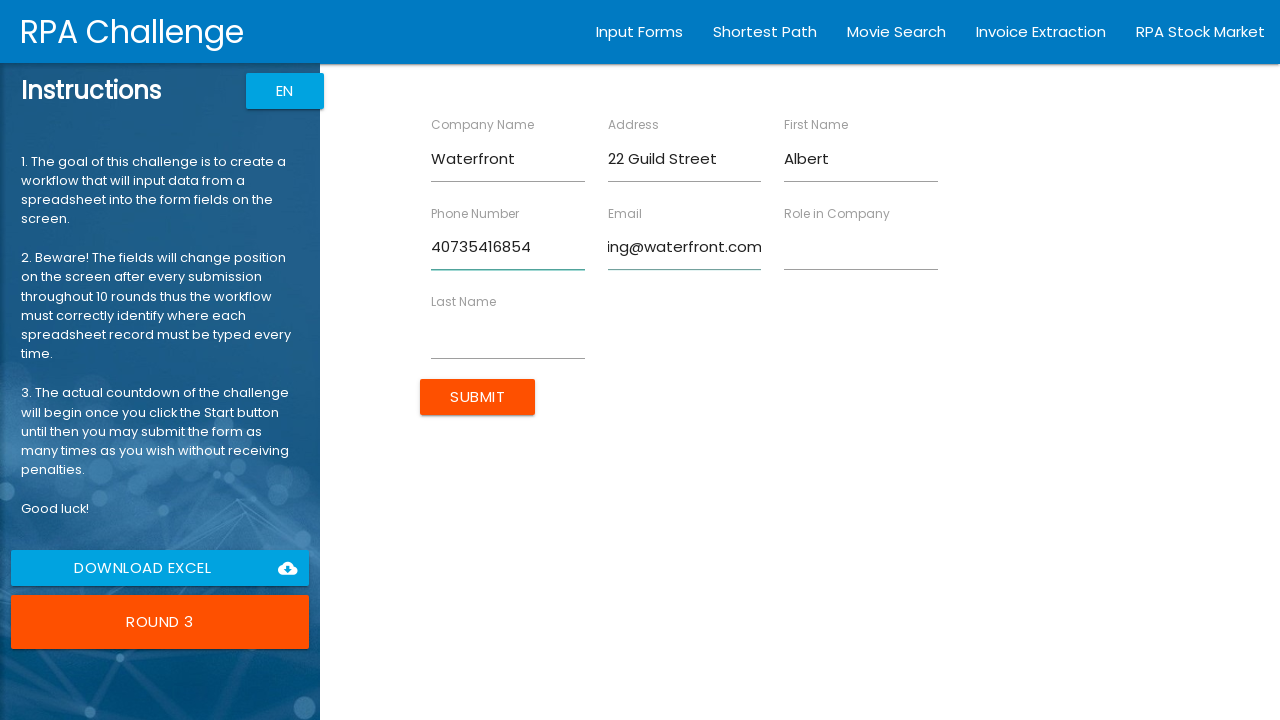

Filled Role in Company field with 'Accountant' on xpath=//form/div//input >> nth=5
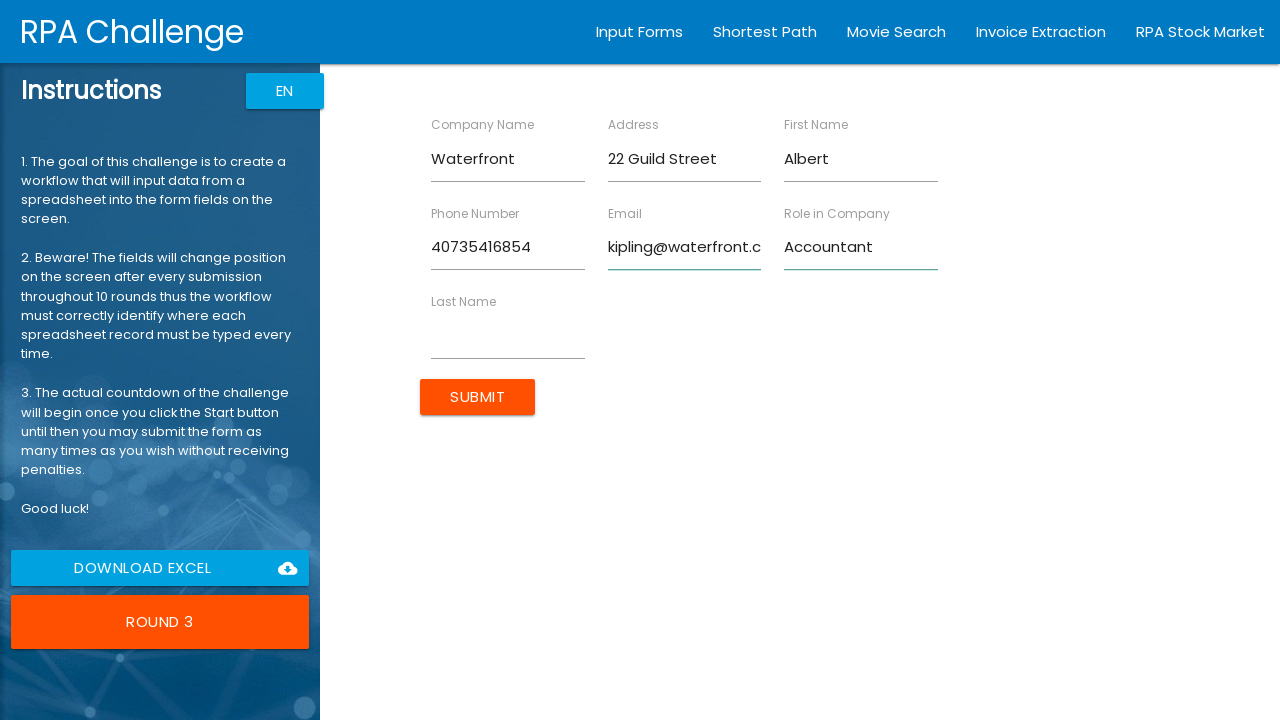

Filled Last Name field with 'Kipling' on xpath=//form/div//input >> nth=6
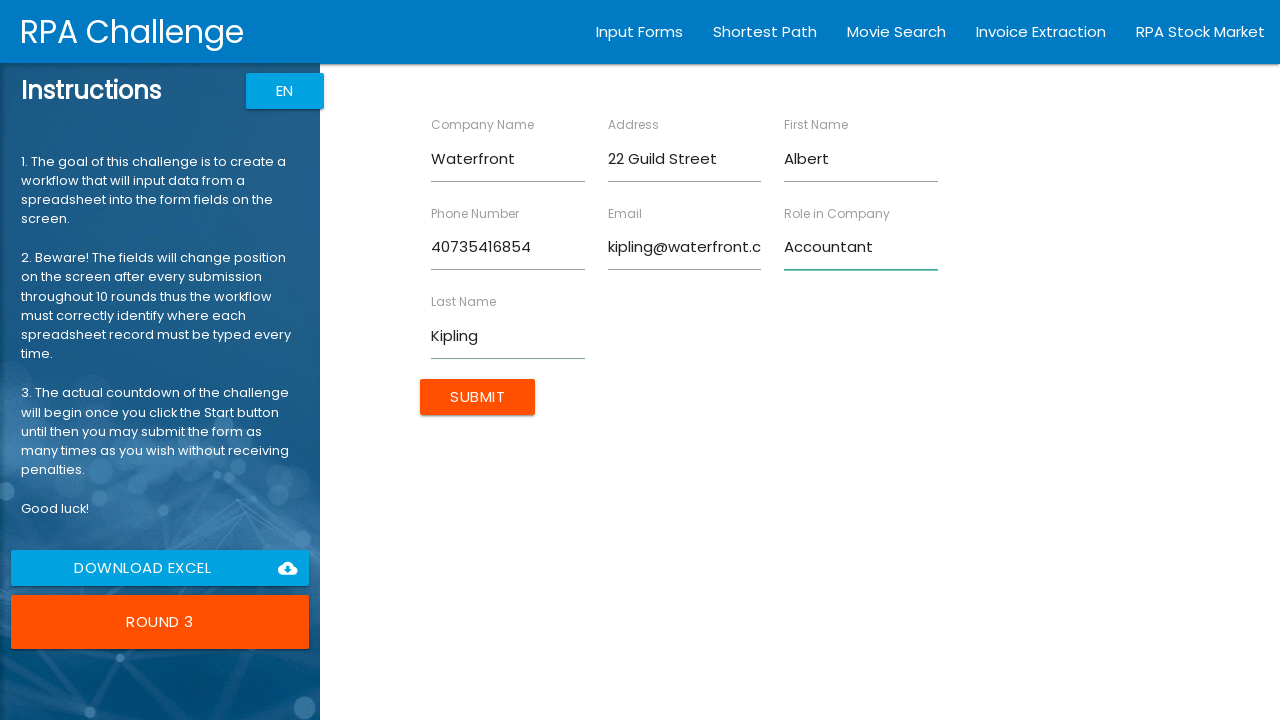

Submitted form for record 3 (Albert Kipling) at (478, 396) on xpath=//form/input[@type="submit"]
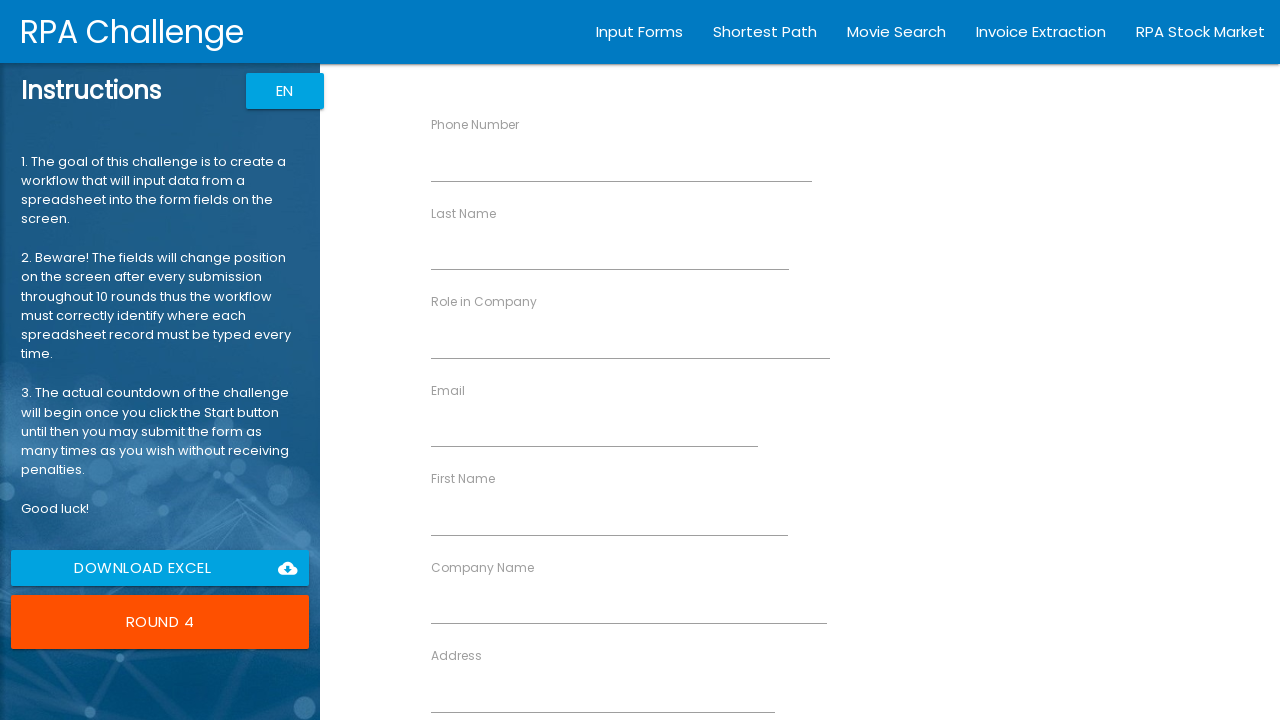

Located all input fields in the form for record 4
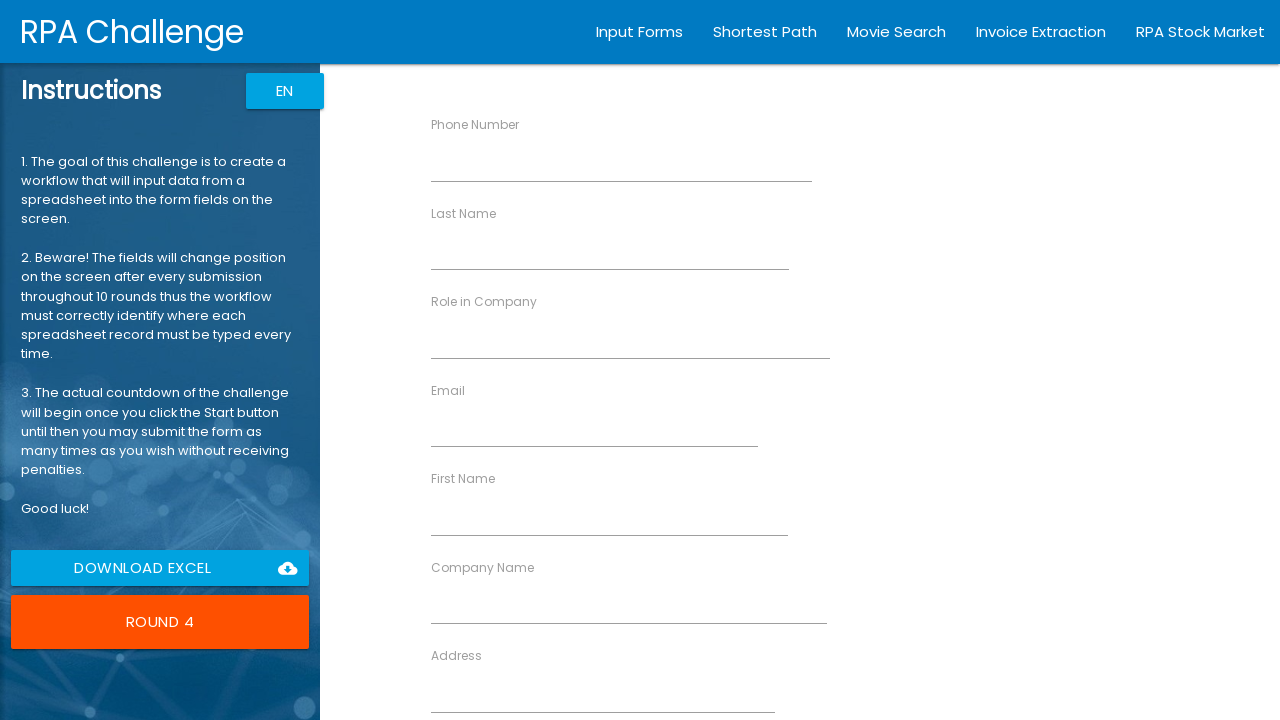

Filled Phone Number field with '40733652145' on xpath=//form/div//input >> nth=0
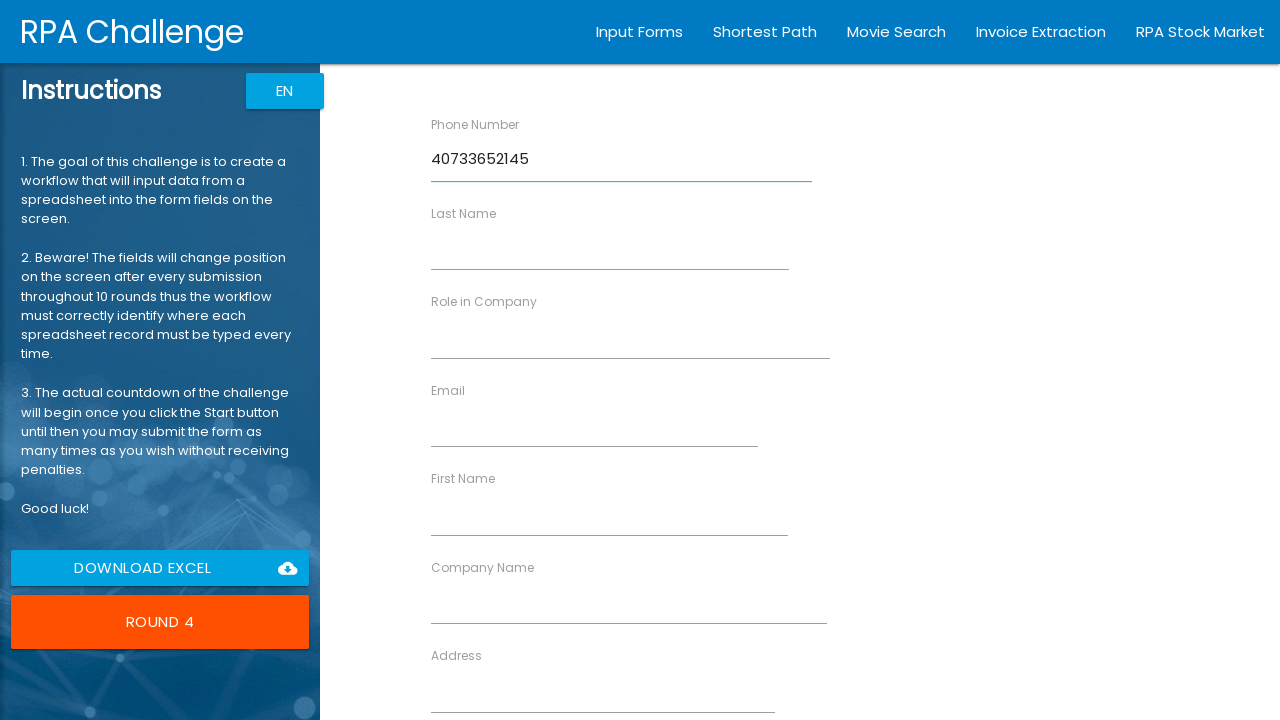

Filled Last Name field with 'Robertson' on xpath=//form/div//input >> nth=1
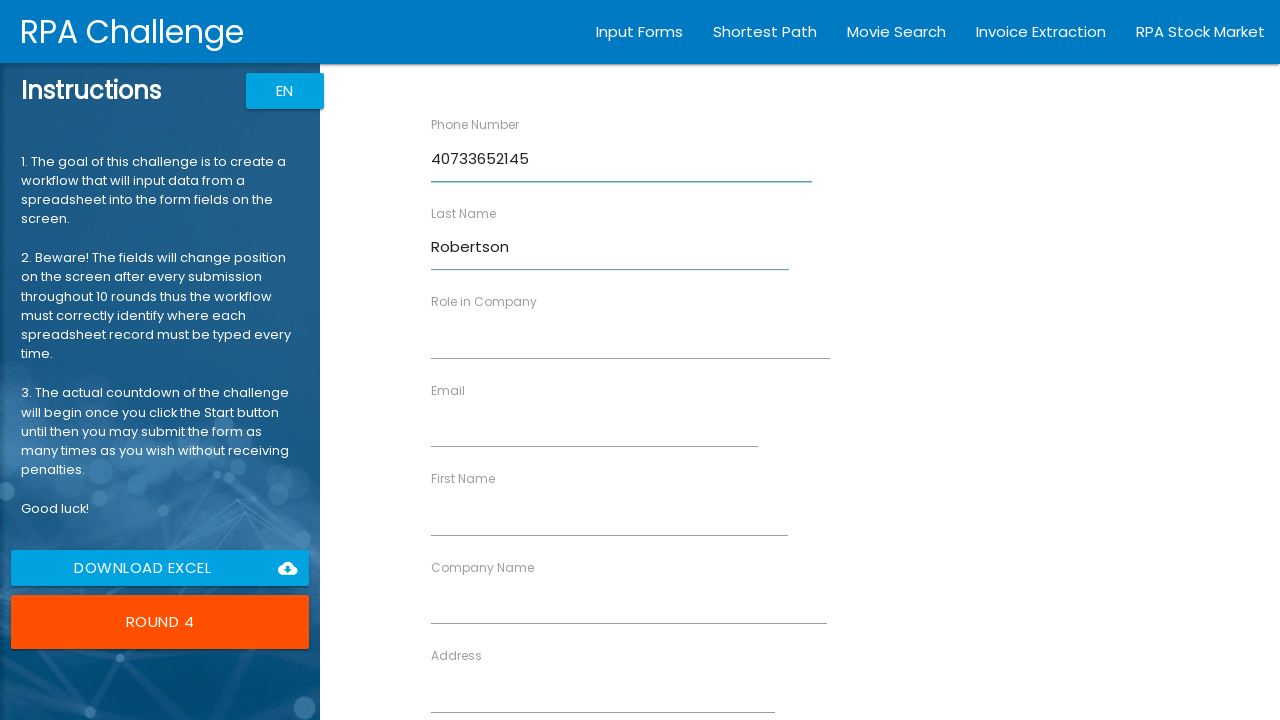

Filled Role in Company field with 'IT Specialist' on xpath=//form/div//input >> nth=2
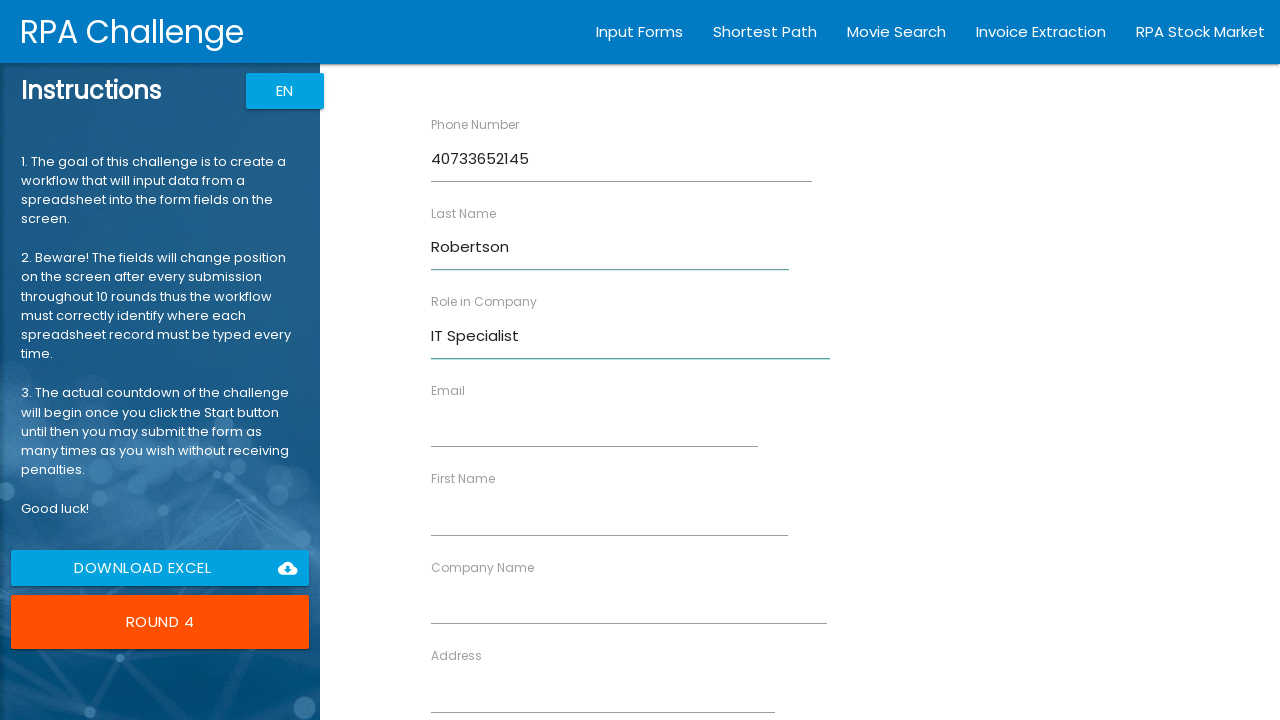

Filled Email field with 'mrobertson@medicare.com' on xpath=//form/div//input >> nth=3
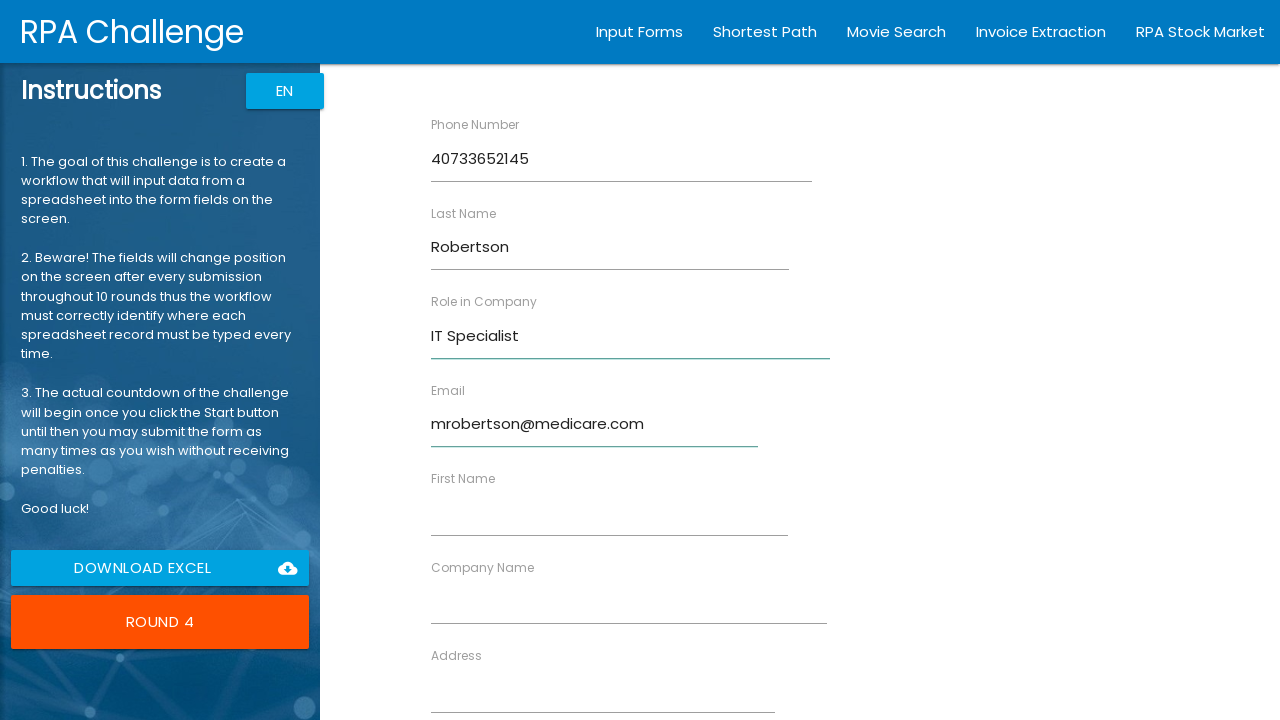

Filled First Name field with 'Michael' on xpath=//form/div//input >> nth=4
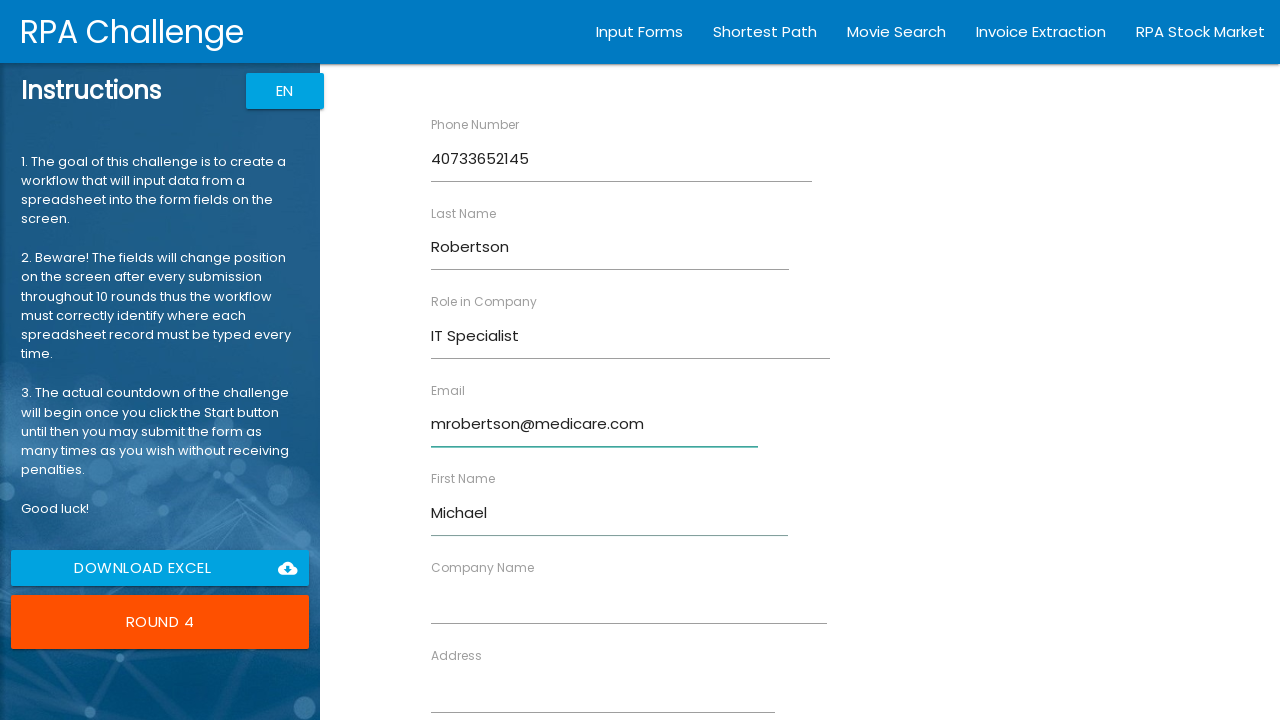

Filled Company Name field with 'MediCare' on xpath=//form/div//input >> nth=5
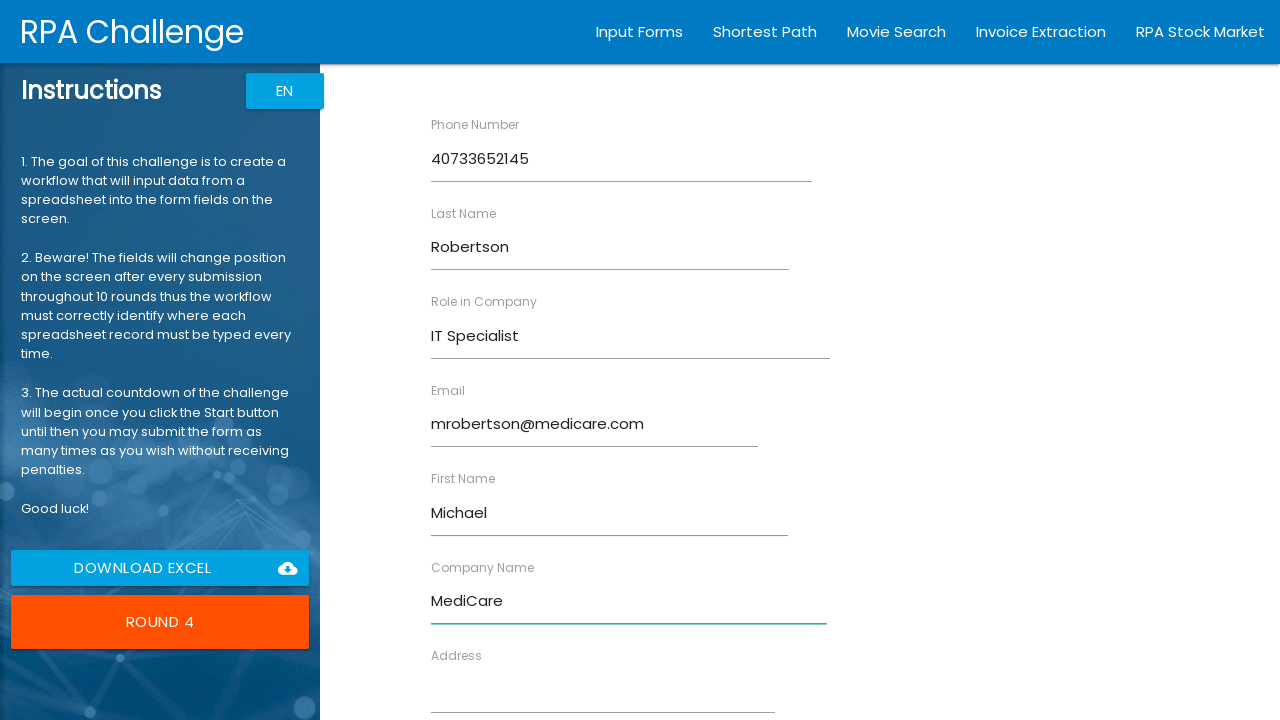

Filled Address field with '17 Farburn Terrace' on xpath=//form/div//input >> nth=6
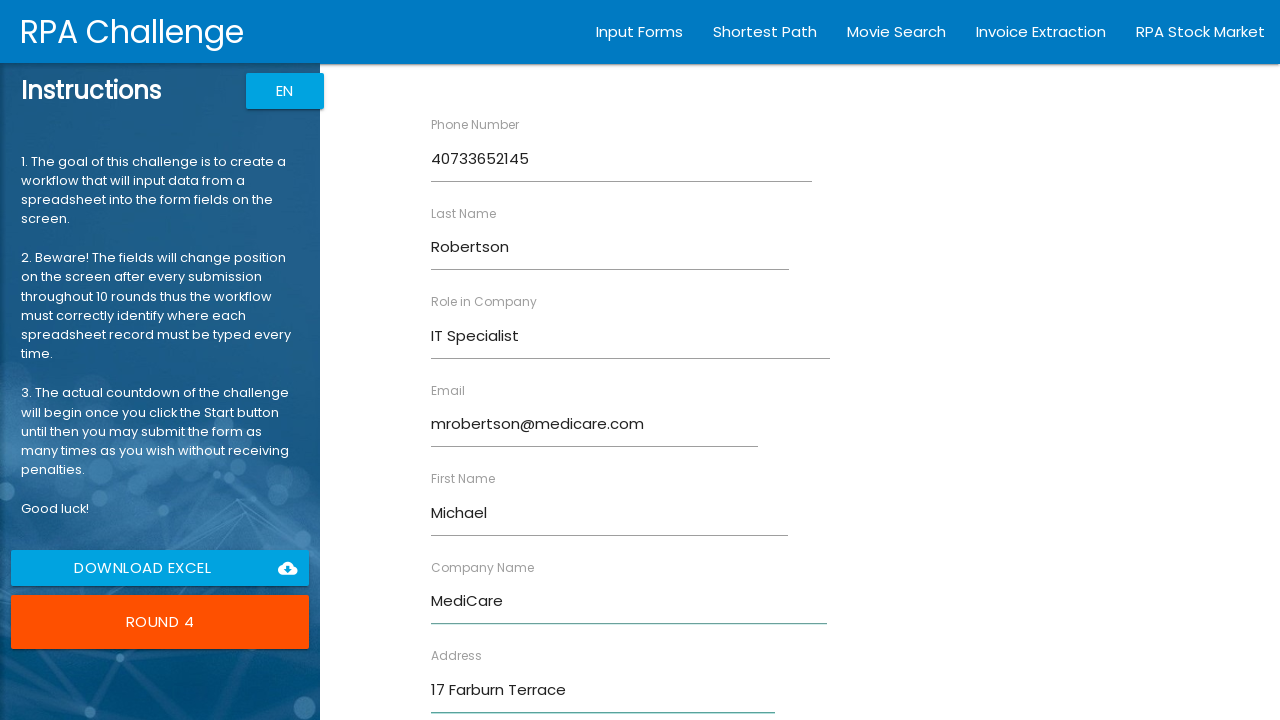

Submitted form for record 4 (Michael Robertson) at (478, 688) on xpath=//form/input[@type="submit"]
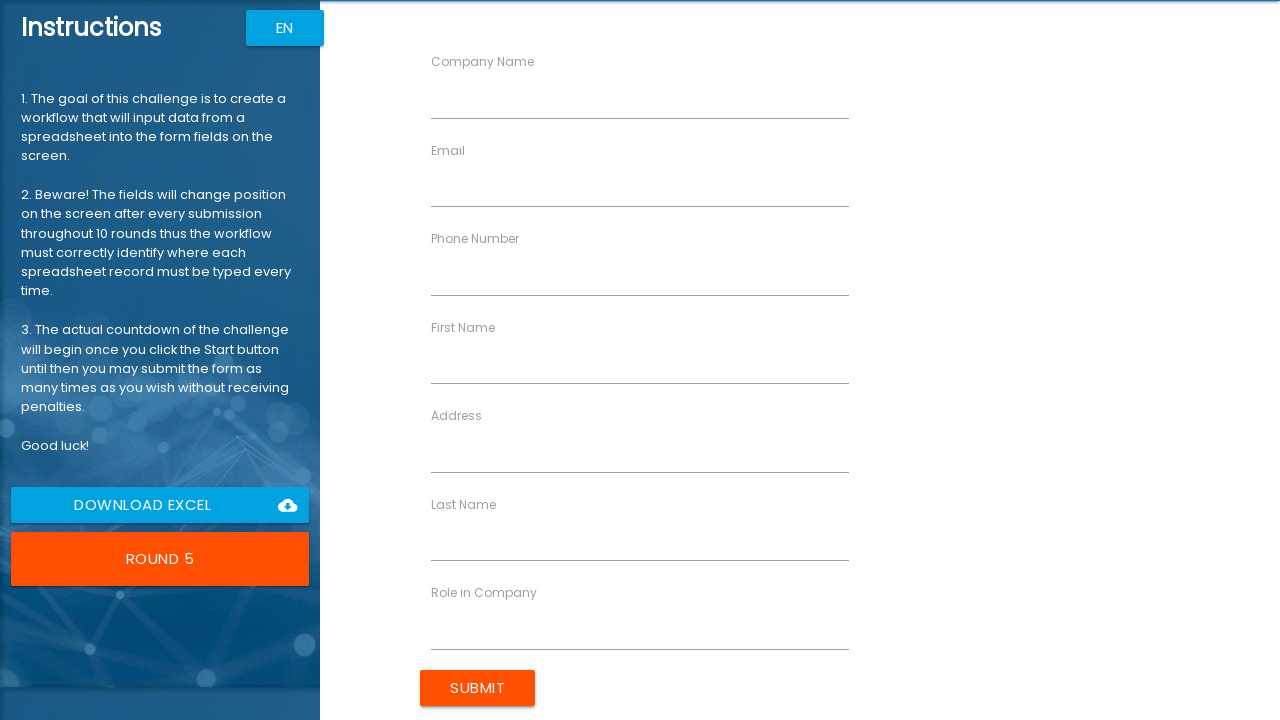

Located all input fields in the form for record 5
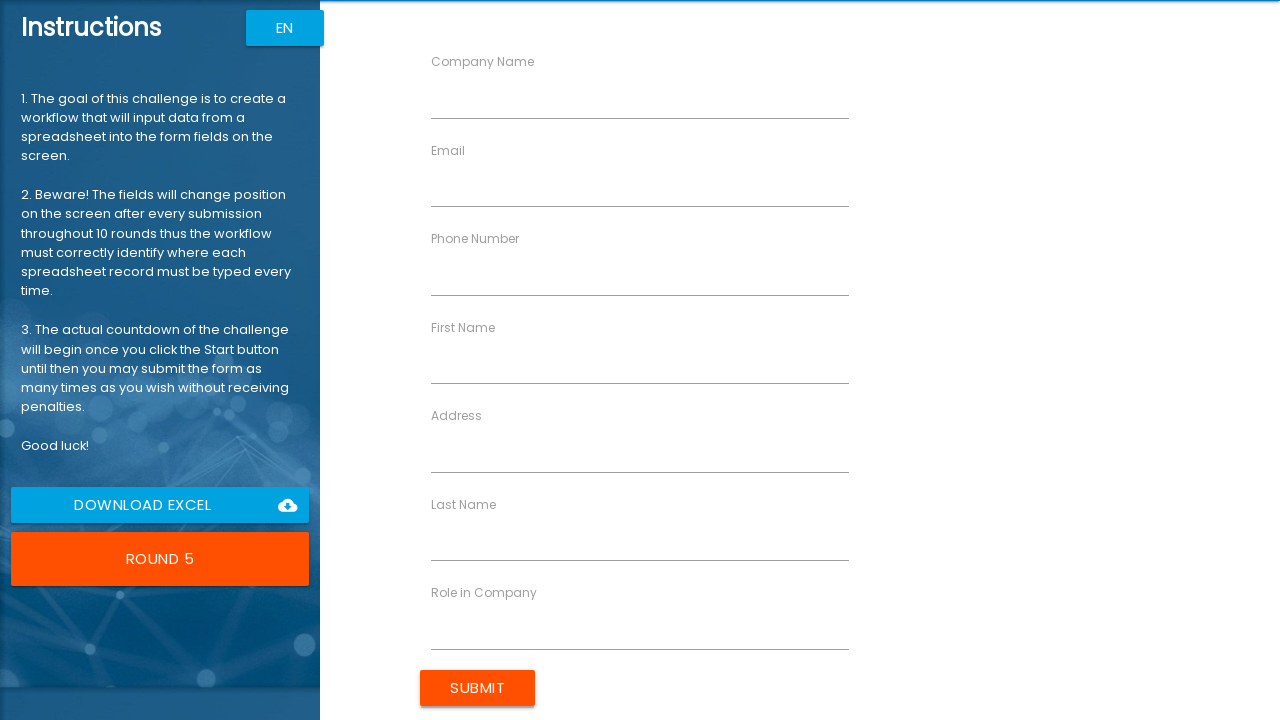

Filled Company Name field with 'Timepath Inc' on xpath=//form/div//input >> nth=0
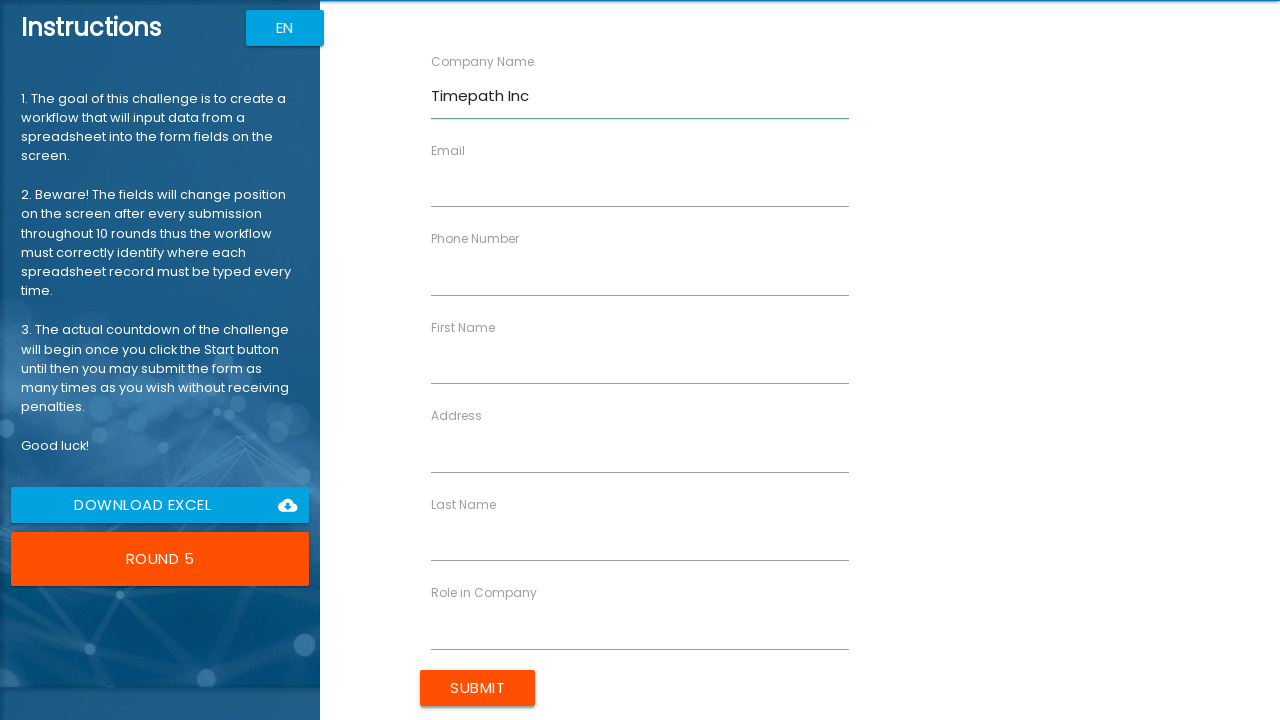

Filled Email field with 'dderrick@timepath.com' on xpath=//form/div//input >> nth=1
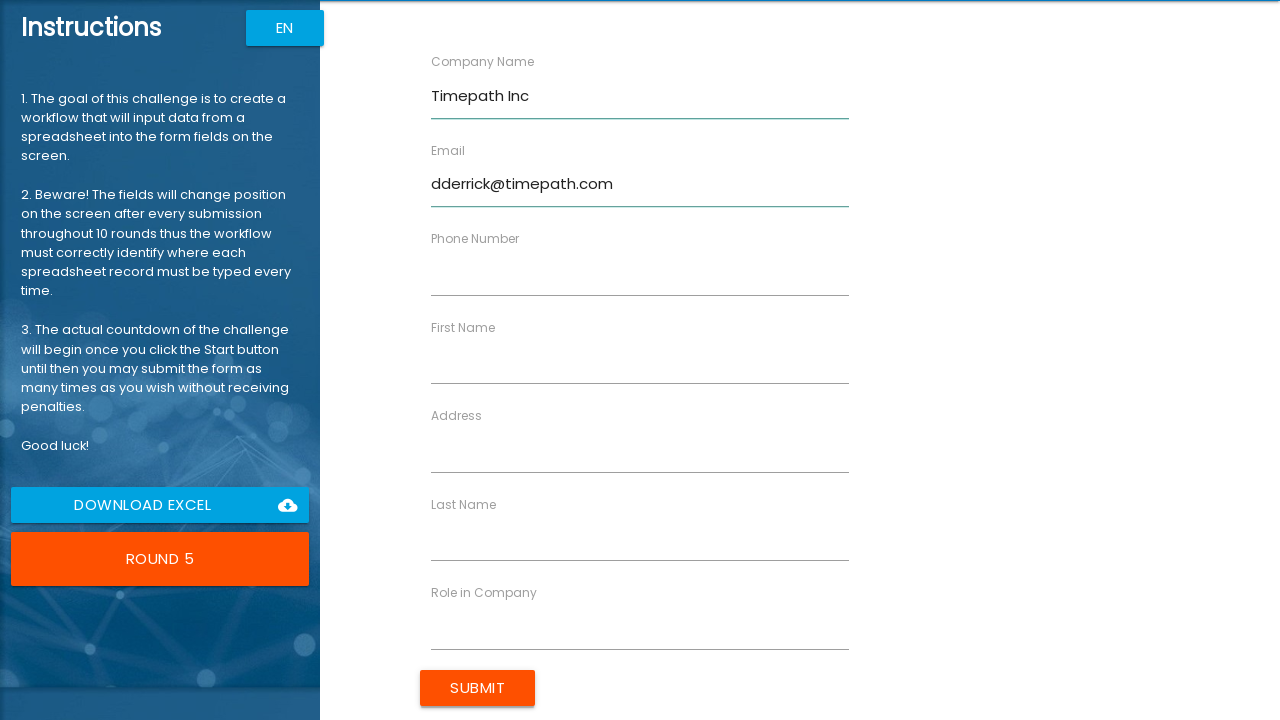

Filled Phone Number field with '40799885412' on xpath=//form/div//input >> nth=2
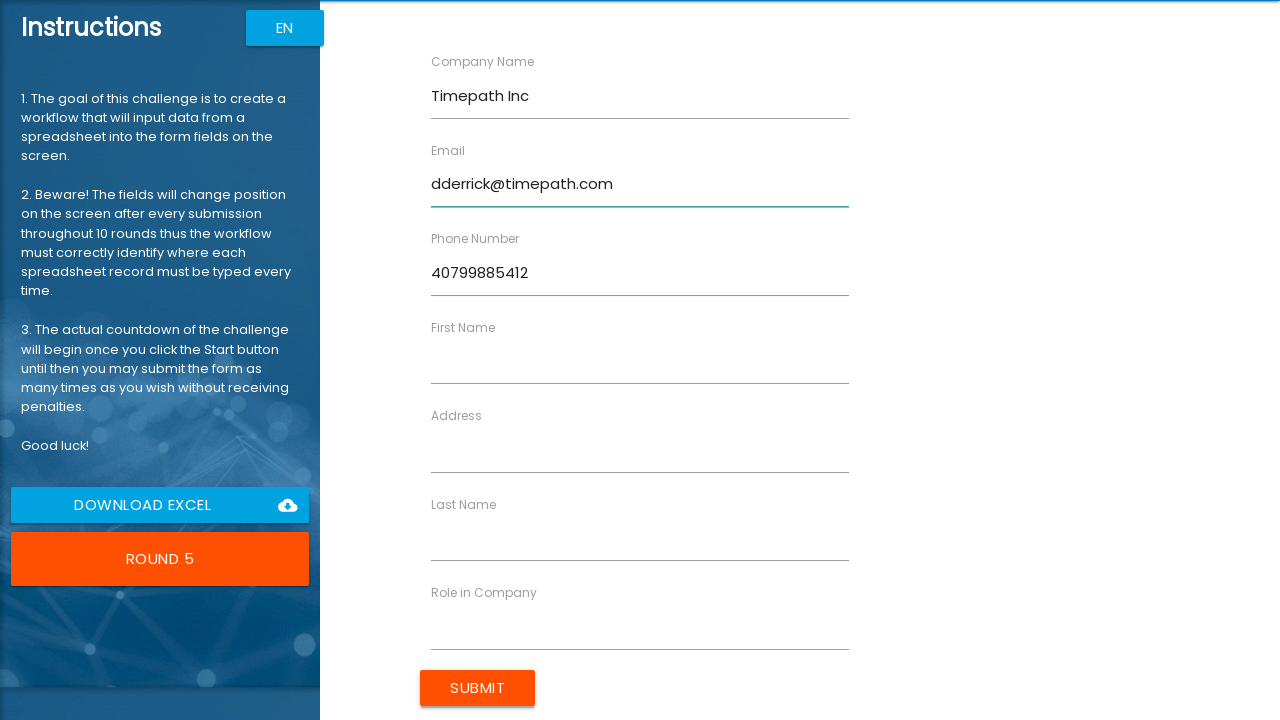

Filled First Name field with 'Doug' on xpath=//form/div//input >> nth=3
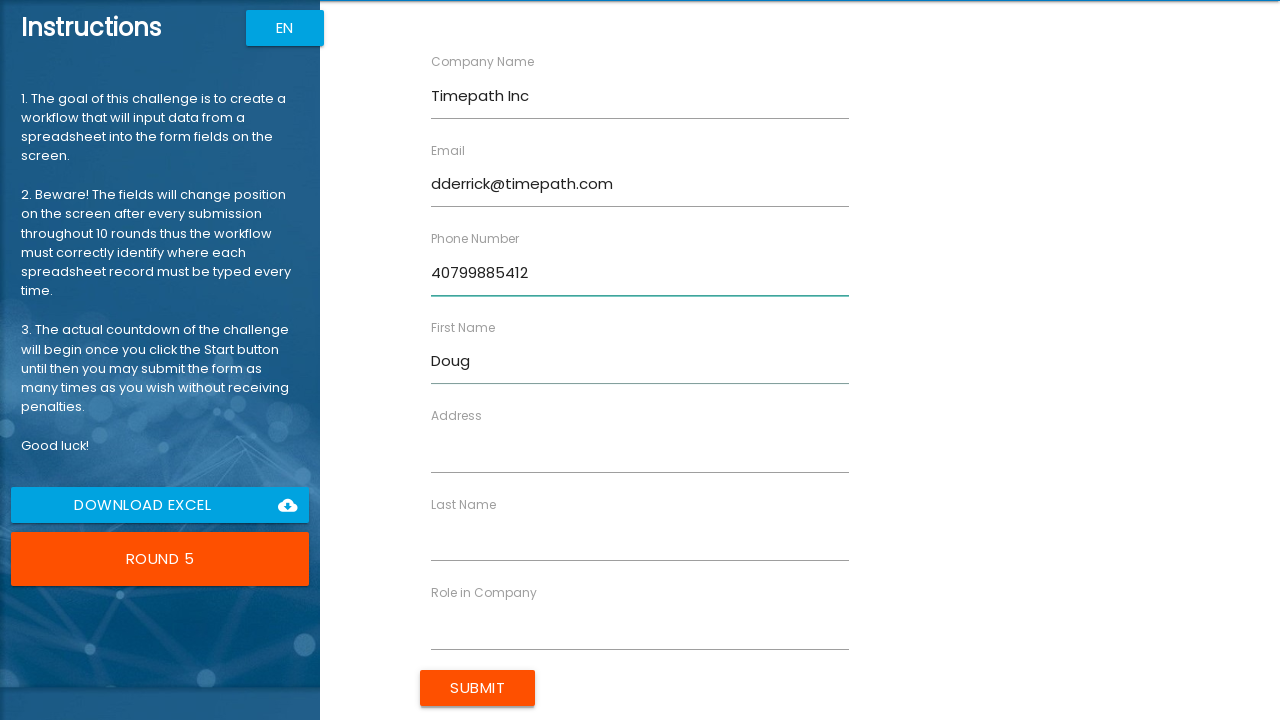

Filled Address field with '99 Shire Oak Road' on xpath=//form/div//input >> nth=4
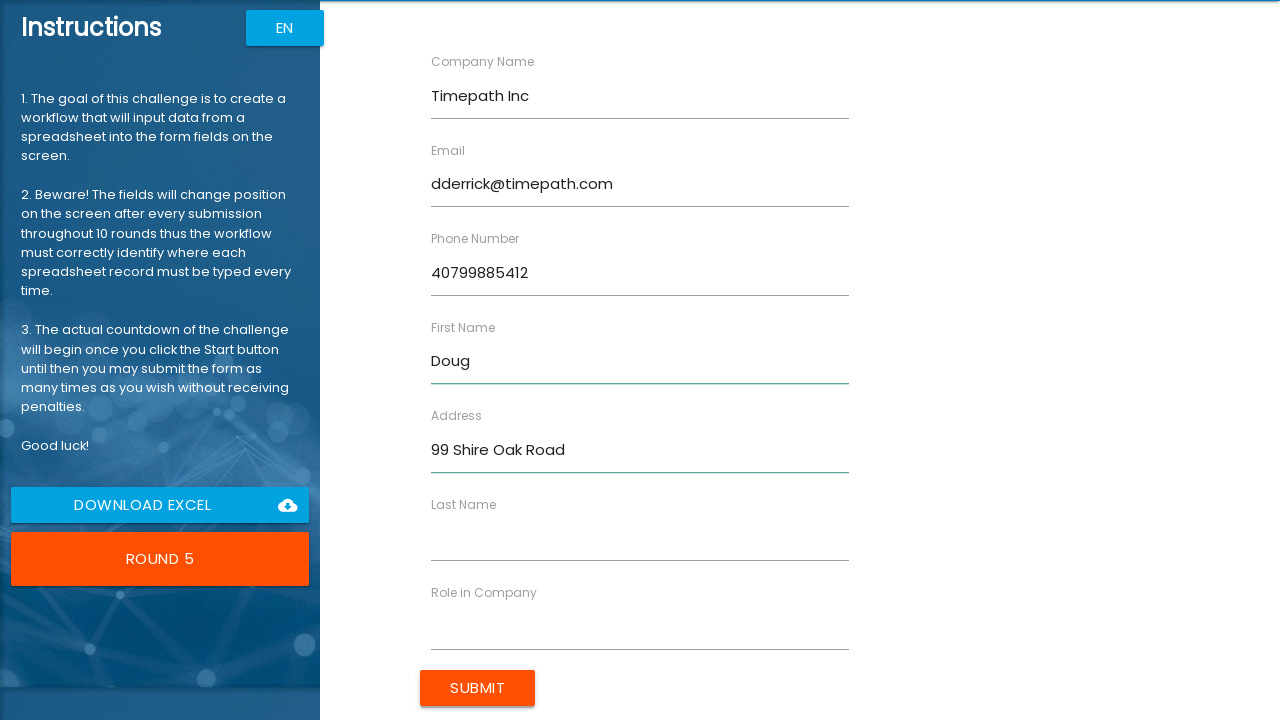

Filled Last Name field with 'Derrick' on xpath=//form/div//input >> nth=5
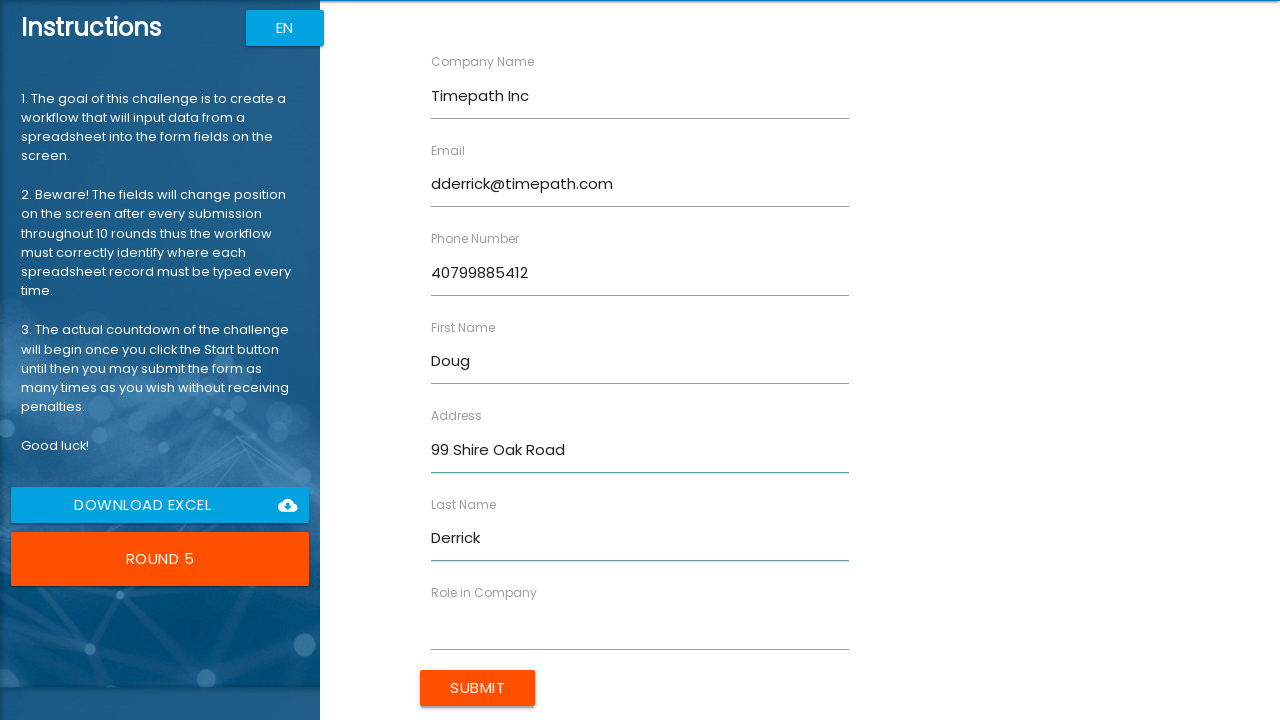

Filled Role in Company field with 'Analyst' on xpath=//form/div//input >> nth=6
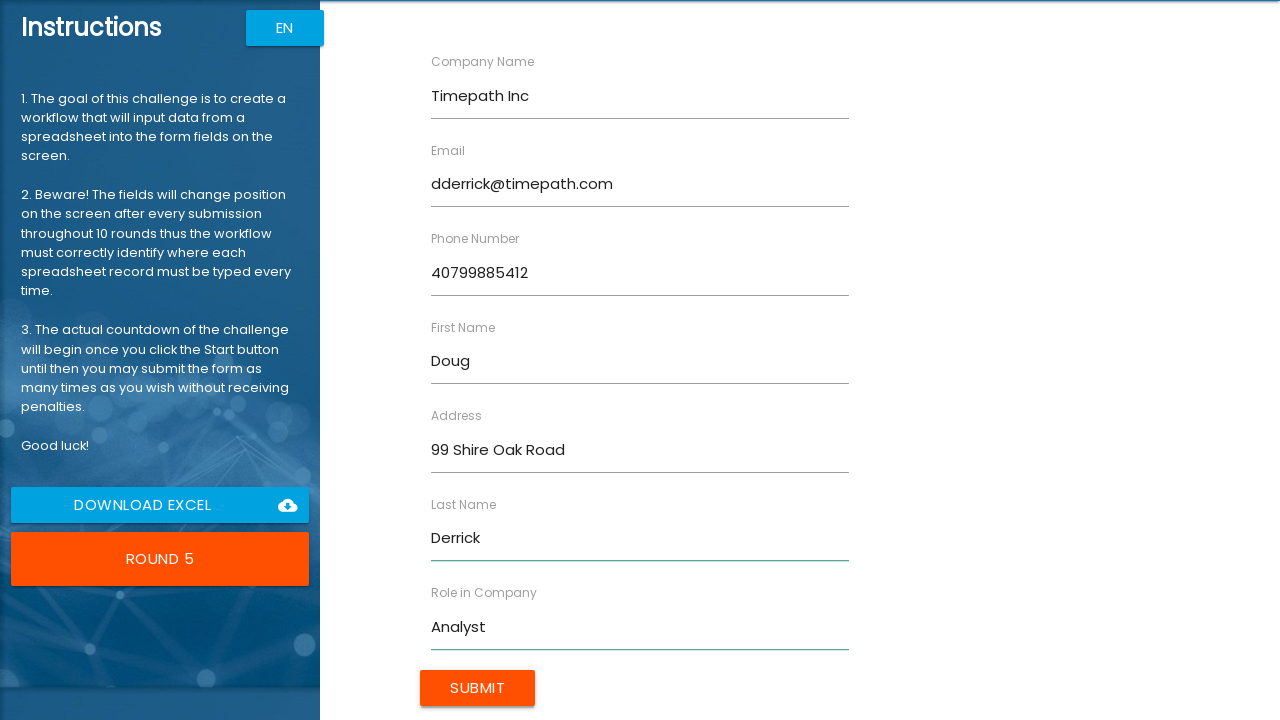

Submitted form for record 5 (Doug Derrick) at (478, 688) on xpath=//form/input[@type="submit"]
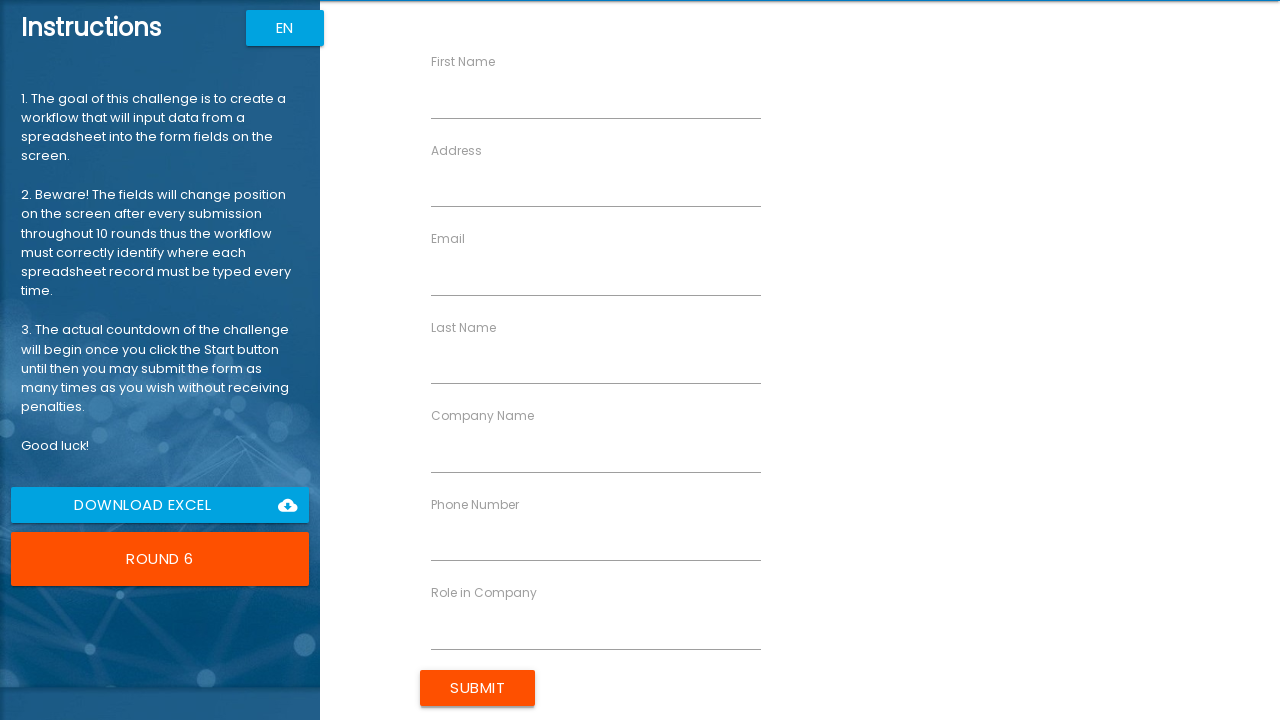

Located all input fields in the form for record 6
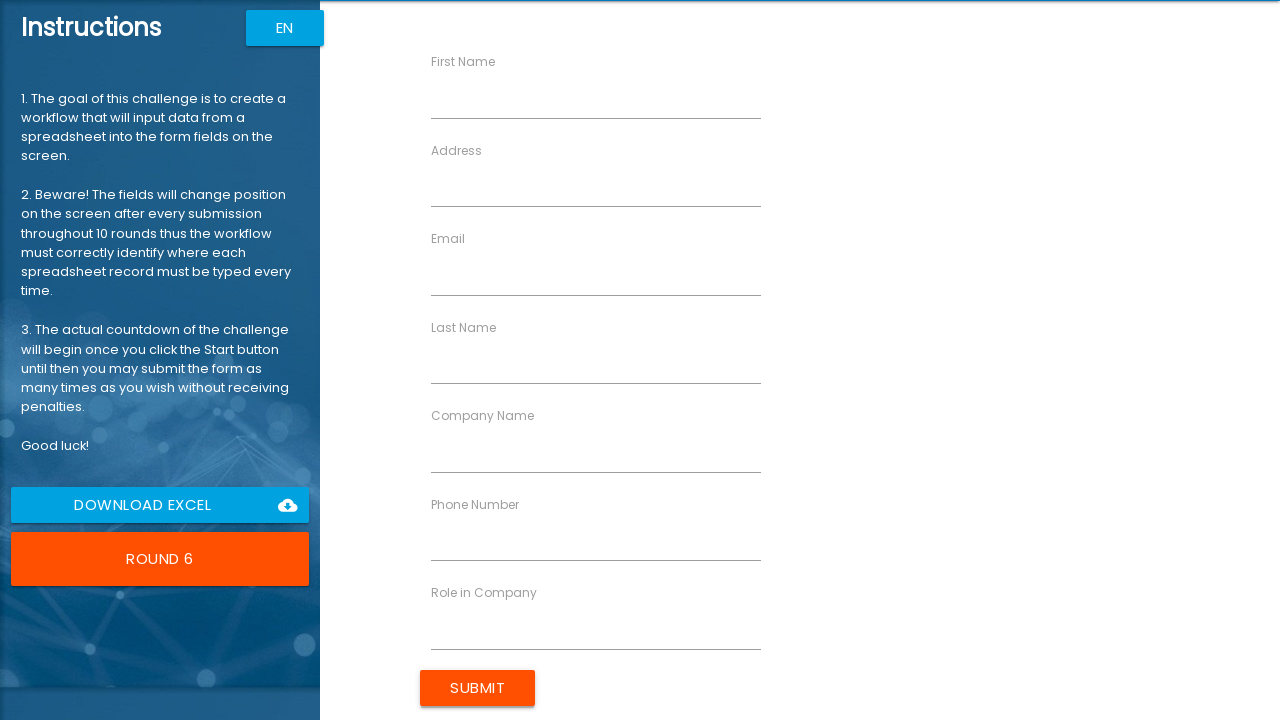

Filled First Name field with 'Jessie' on xpath=//form/div//input >> nth=0
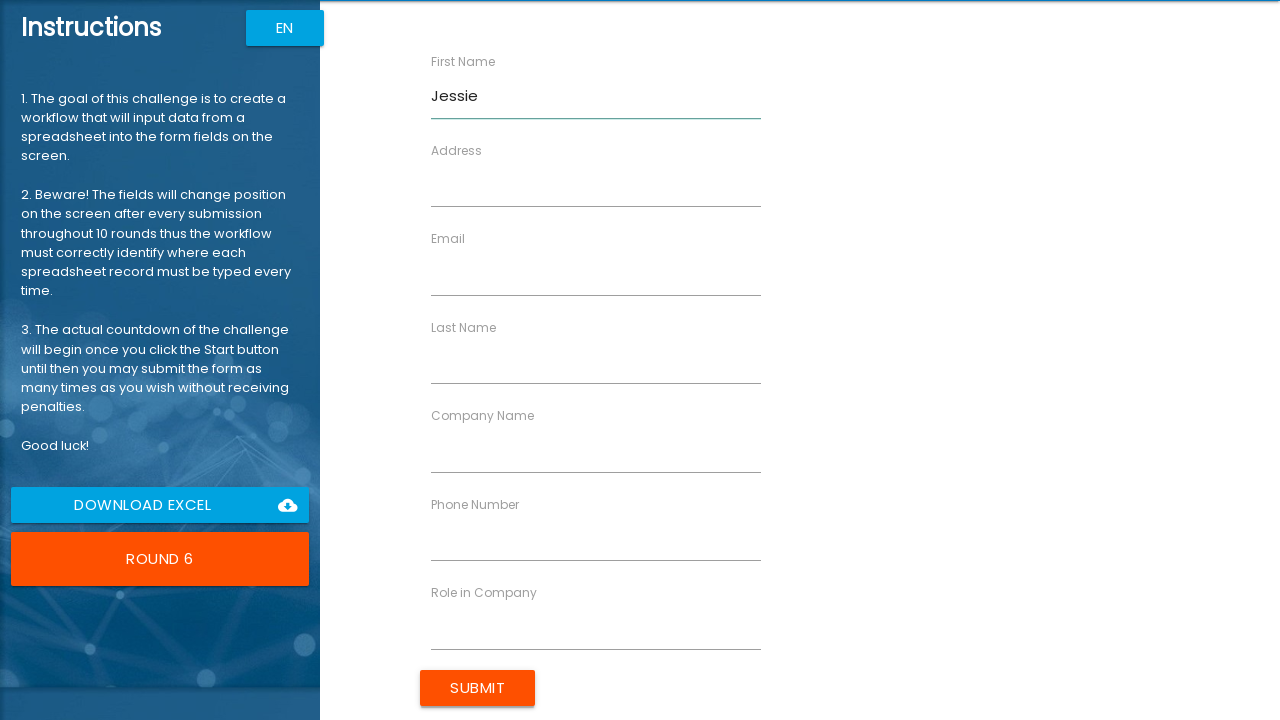

Filled Address field with '27 Cheshire Street' on xpath=//form/div//input >> nth=1
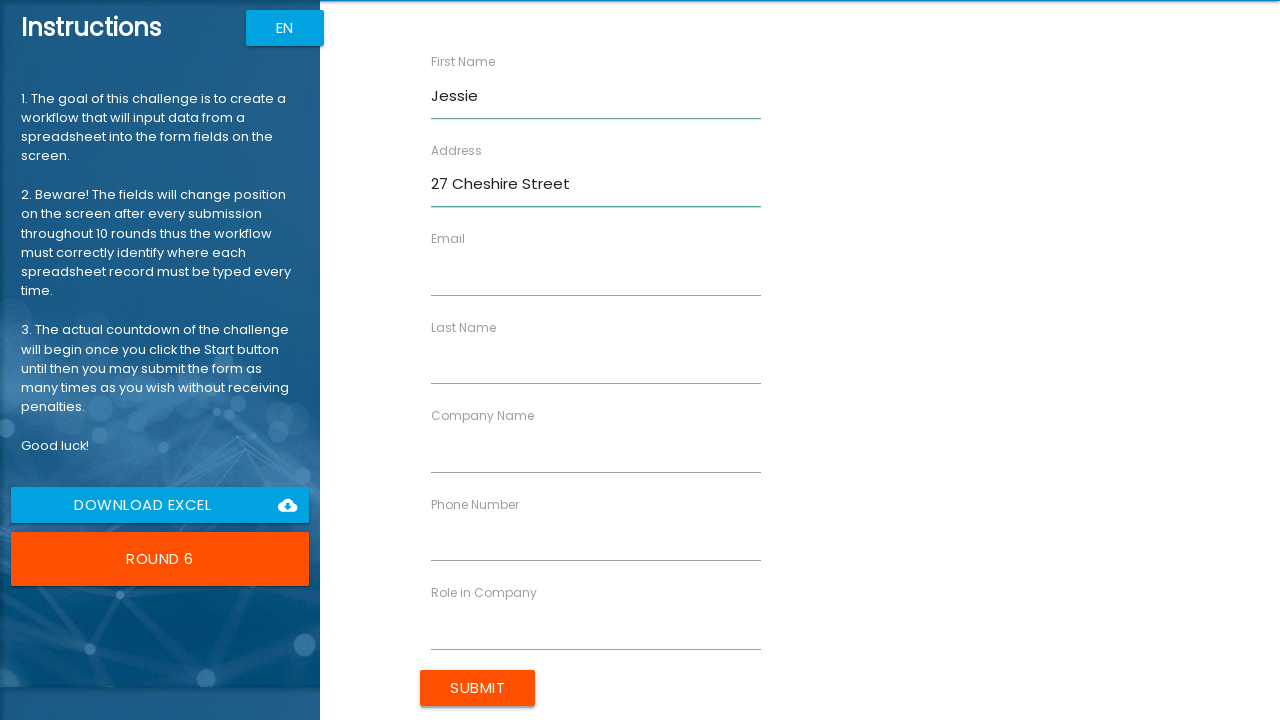

Filled Email field with 'jmarlowe@aperture.com' on xpath=//form/div//input >> nth=2
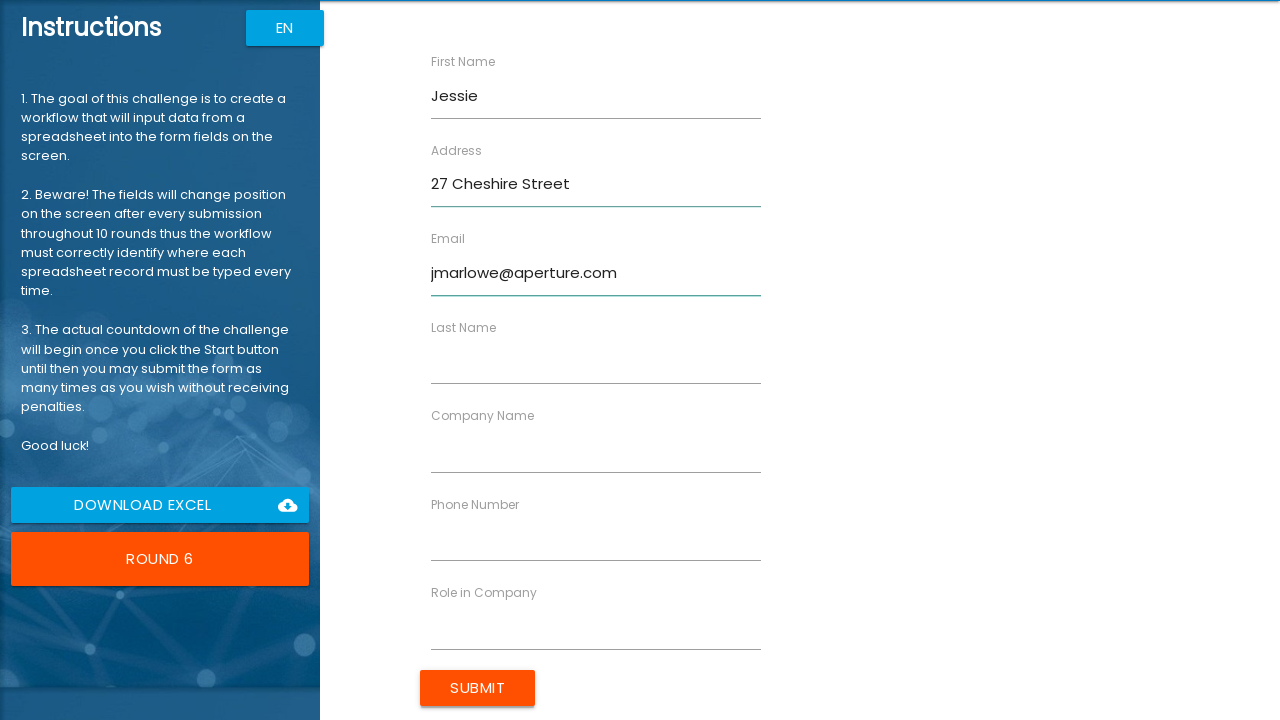

Filled Last Name field with 'Marlowe' on xpath=//form/div//input >> nth=3
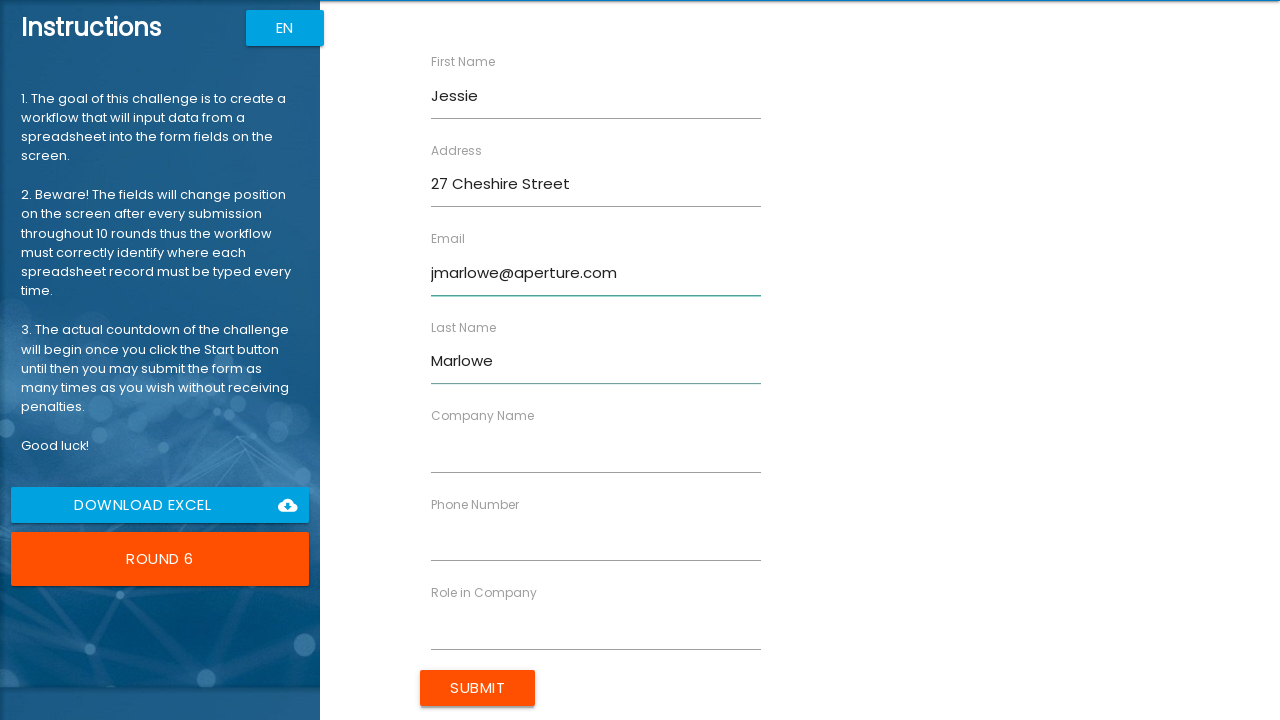

Filled Company Name field with 'Aperture Inc' on xpath=//form/div//input >> nth=4
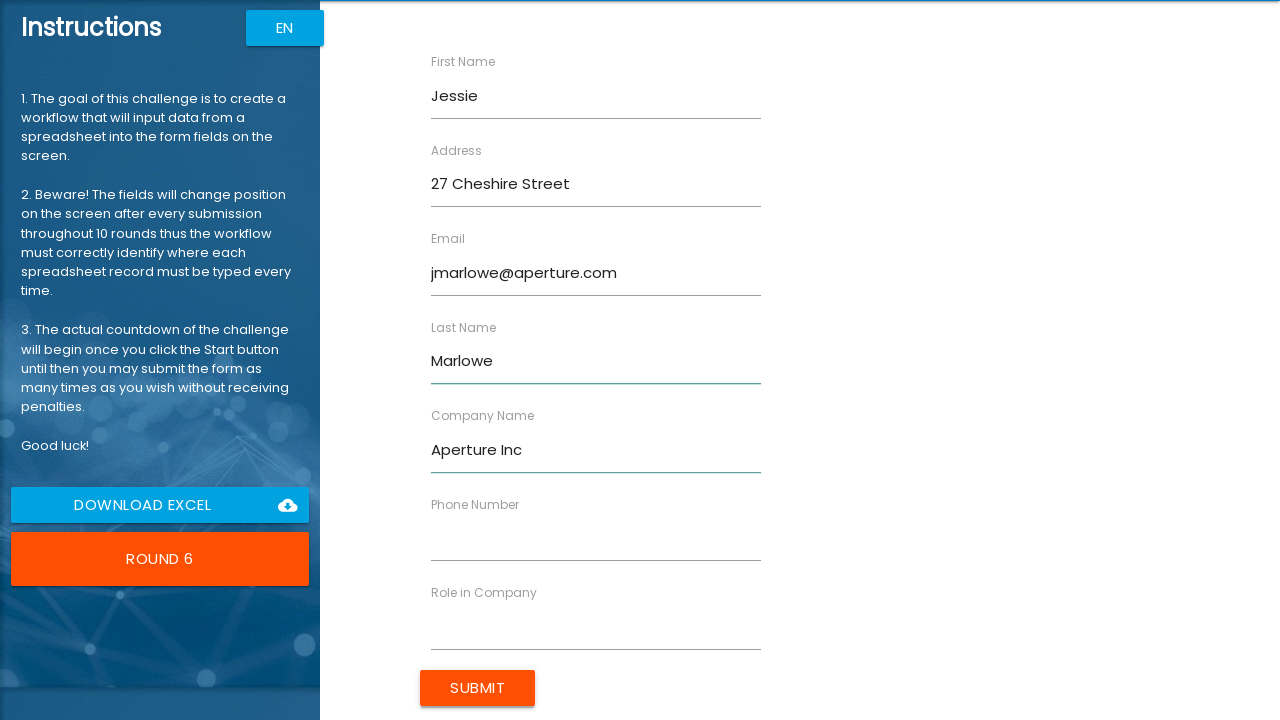

Filled Phone Number field with '40733154268' on xpath=//form/div//input >> nth=5
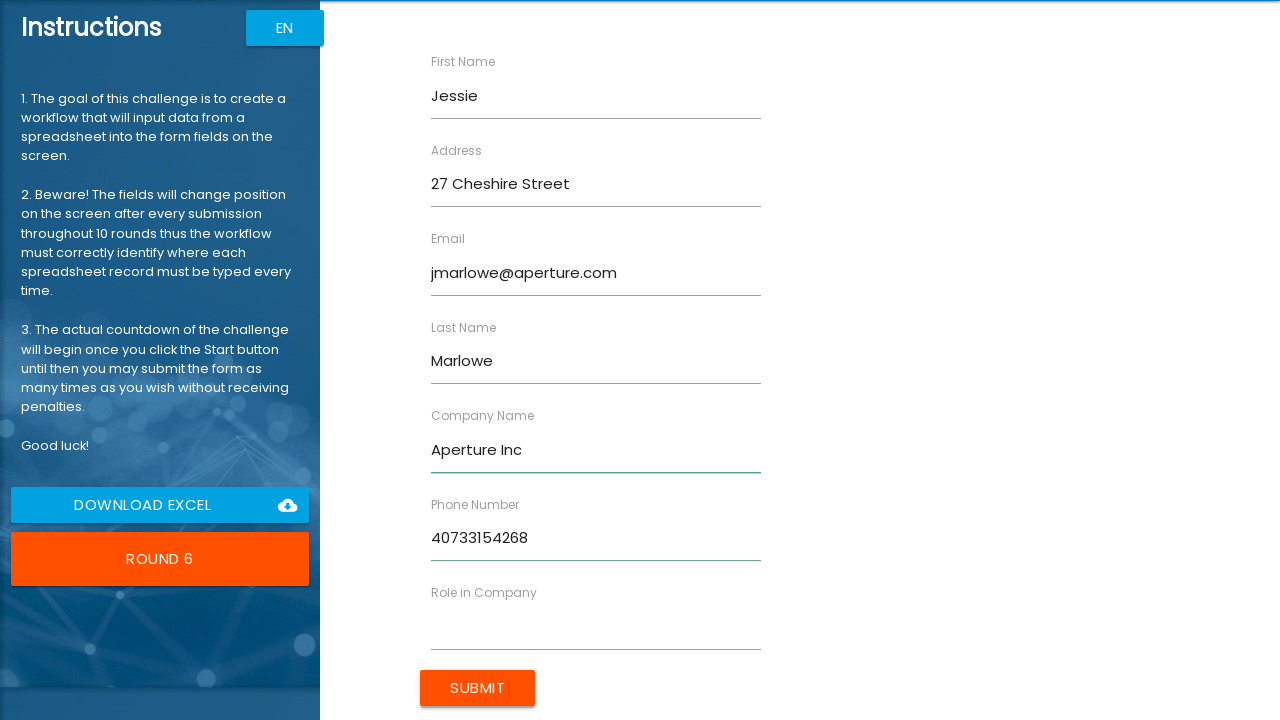

Filled Role in Company field with 'CEO' on xpath=//form/div//input >> nth=6
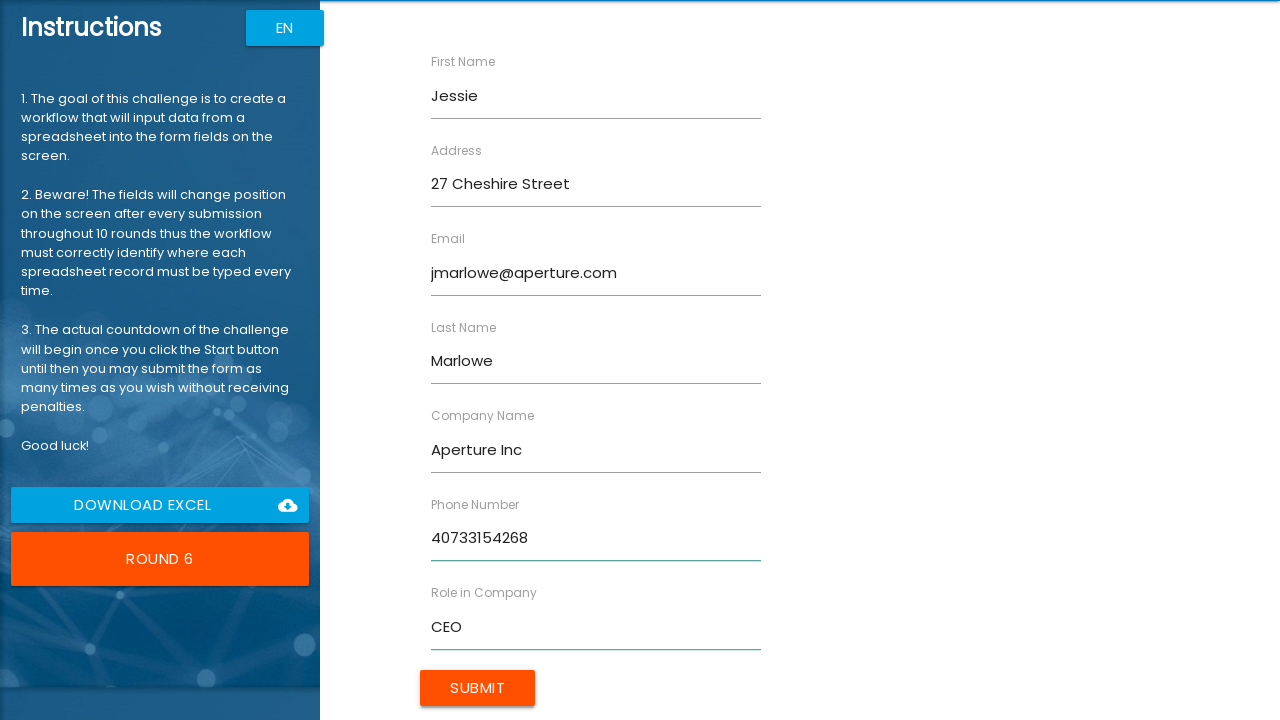

Submitted form for record 6 (Jessie Marlowe) at (478, 688) on xpath=//form/input[@type="submit"]
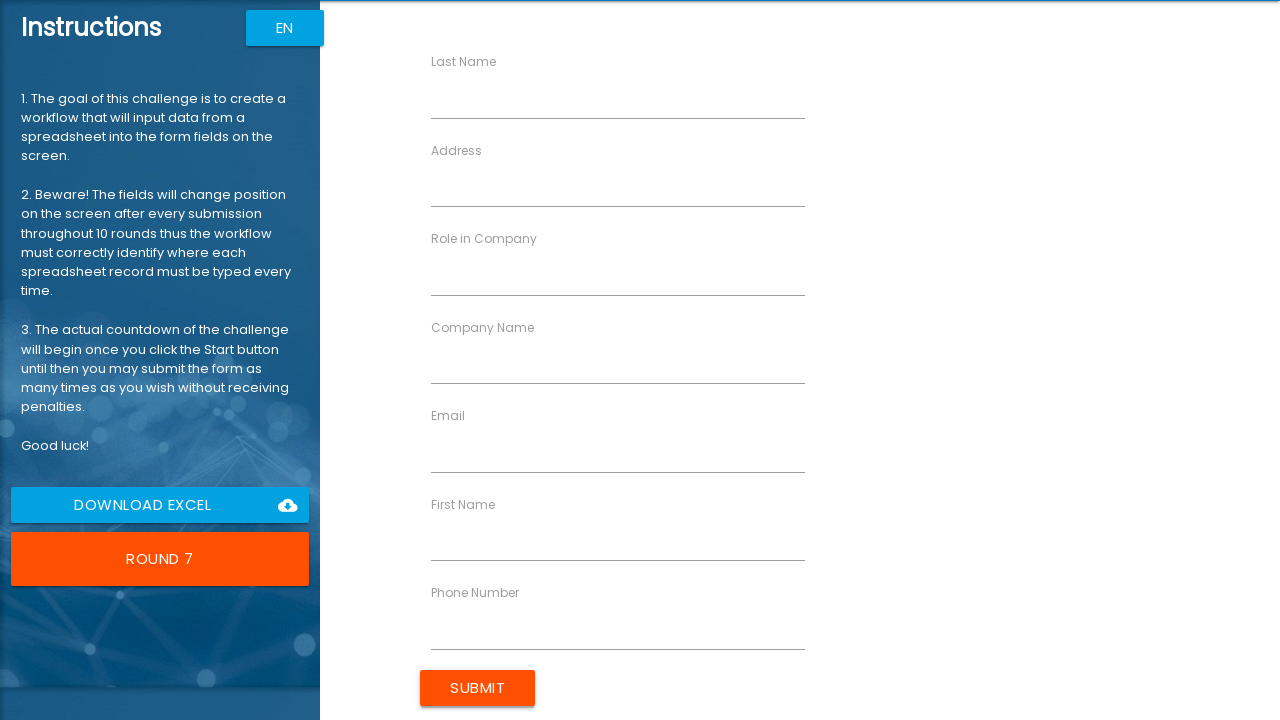

Located all input fields in the form for record 7
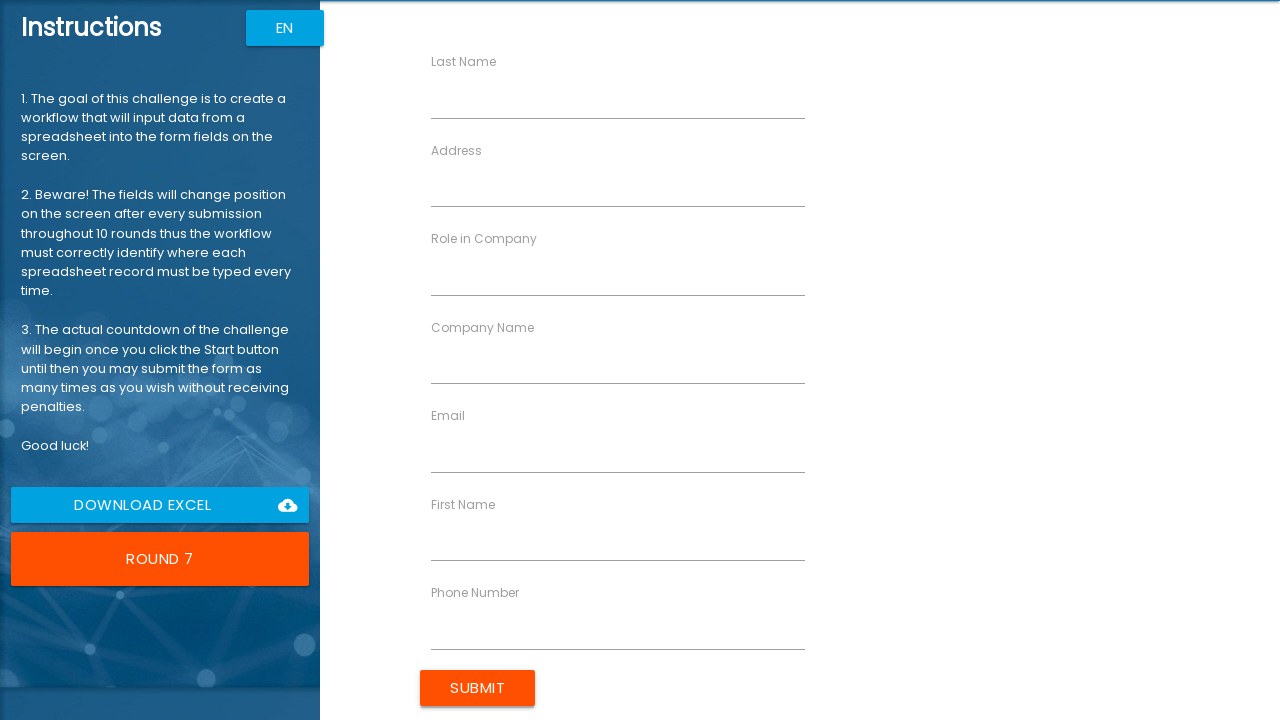

Filled Last Name field with 'Hamm' on xpath=//form/div//input >> nth=0
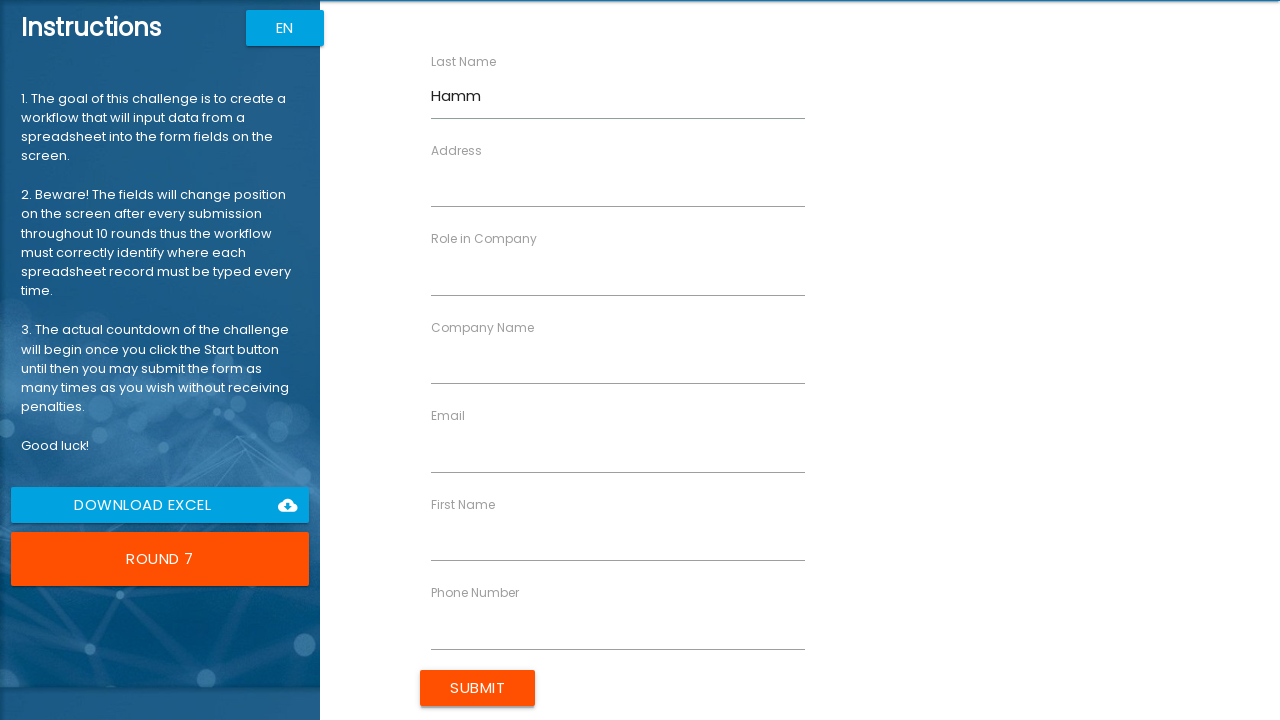

Filled Address field with '10 Dam Road' on xpath=//form/div//input >> nth=1
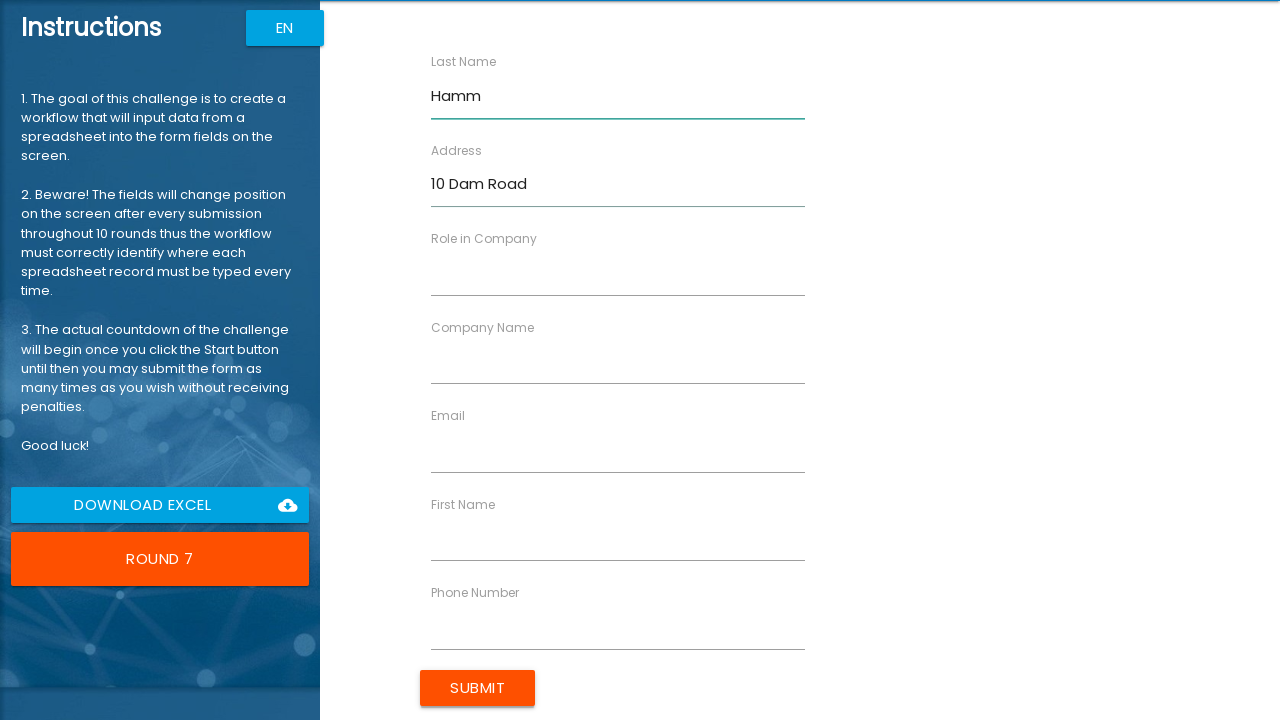

Filled Role in Company field with 'Advisor' on xpath=//form/div//input >> nth=2
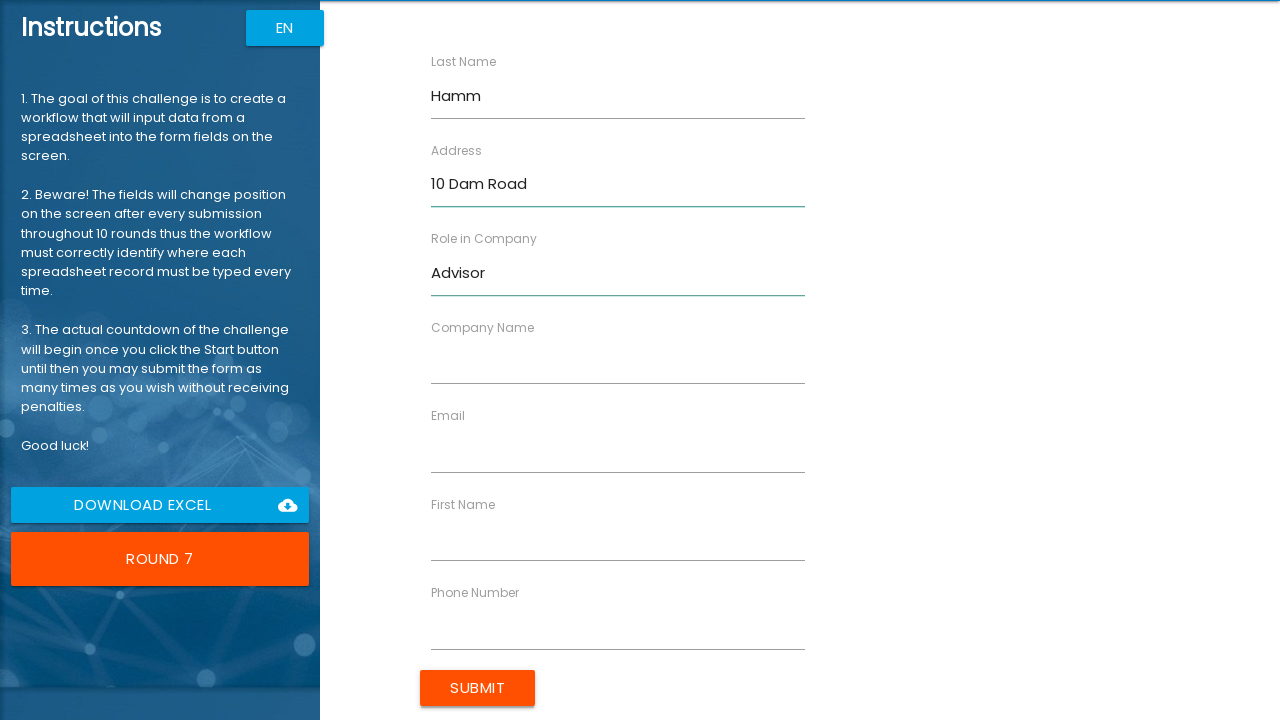

Filled Company Name field with 'Aperture Inc' on xpath=//form/div//input >> nth=3
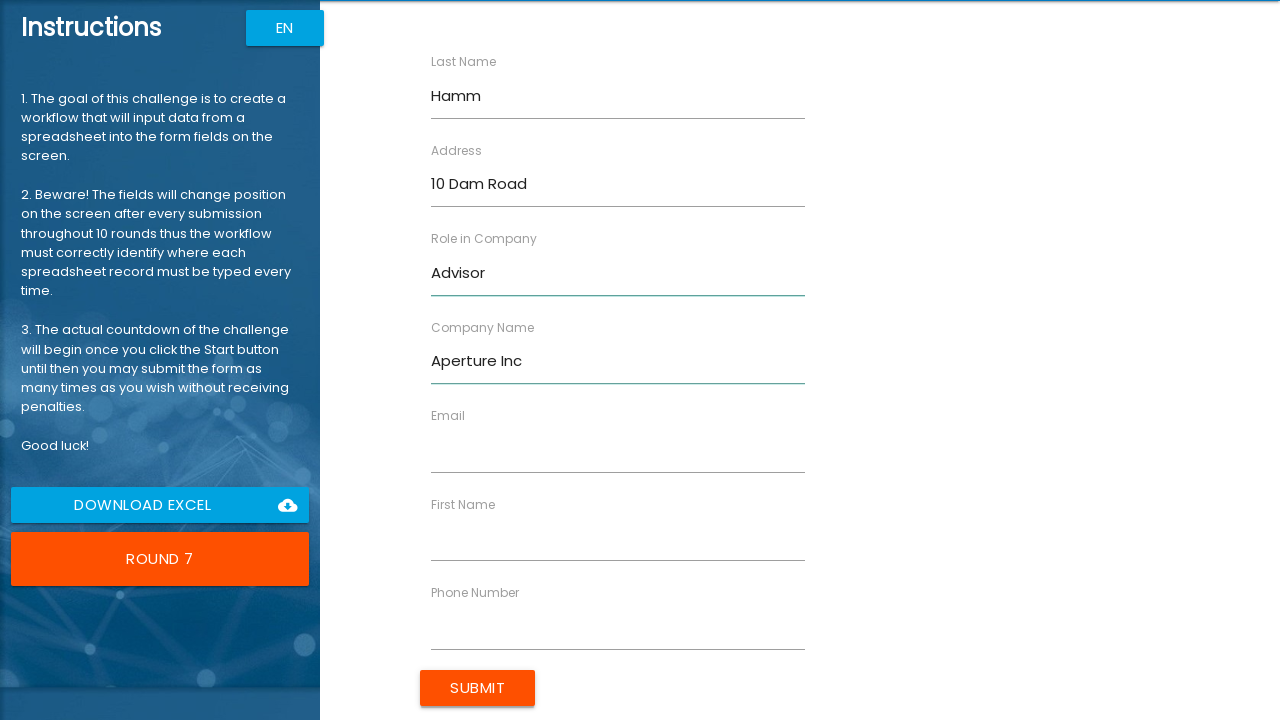

Filled Email field with 'shamm@aperture.com' on xpath=//form/div//input >> nth=4
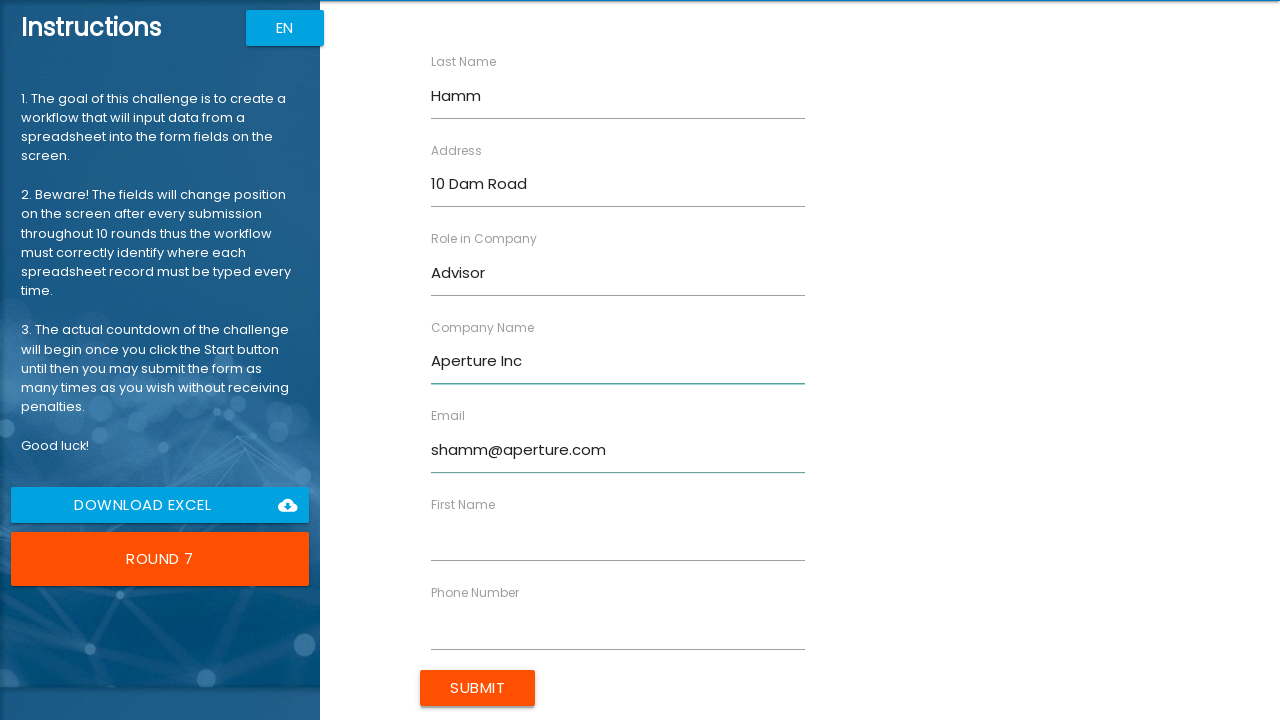

Filled First Name field with 'Stan' on xpath=//form/div//input >> nth=5
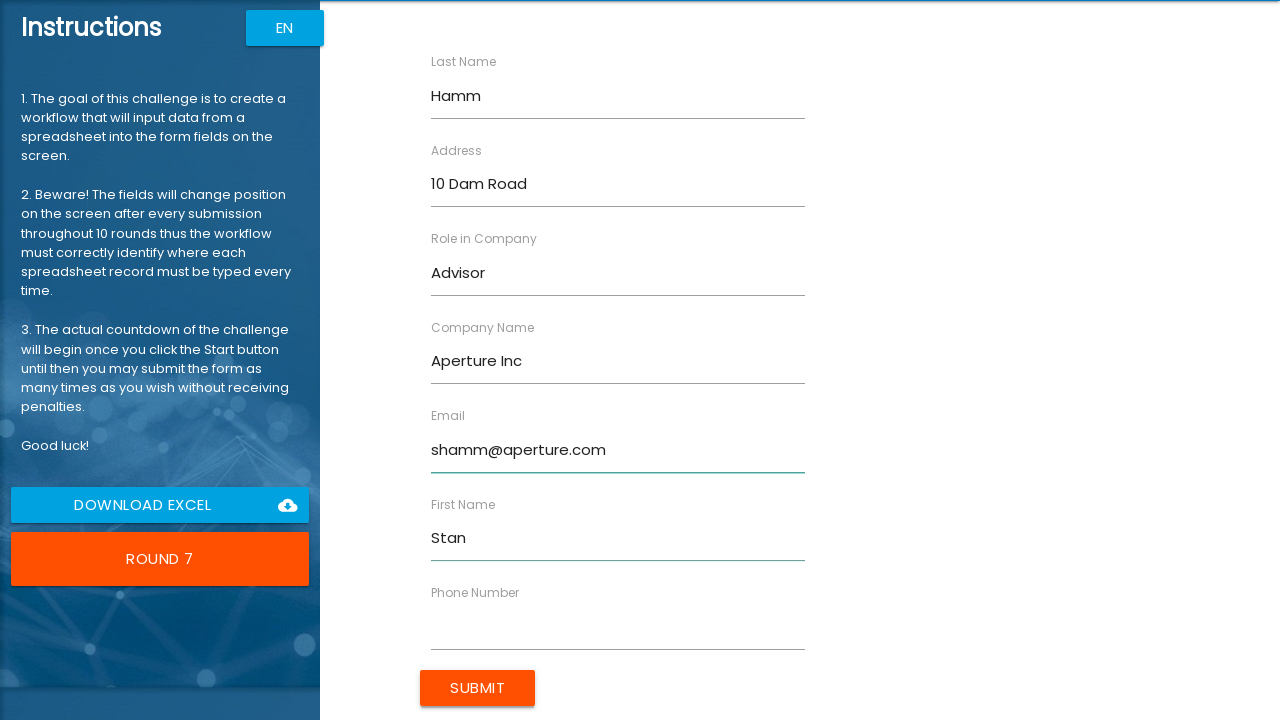

Filled Phone Number field with '40712462257' on xpath=//form/div//input >> nth=6
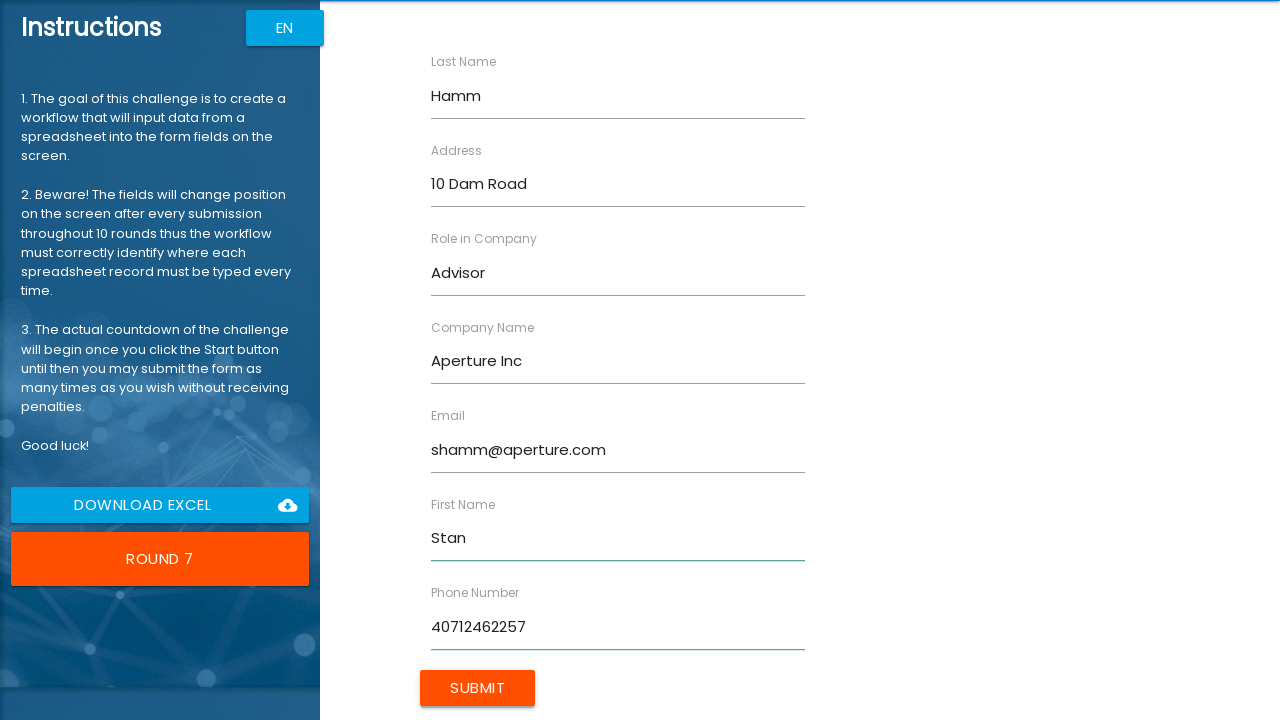

Submitted form for record 7 (Stan Hamm) at (478, 688) on xpath=//form/input[@type="submit"]
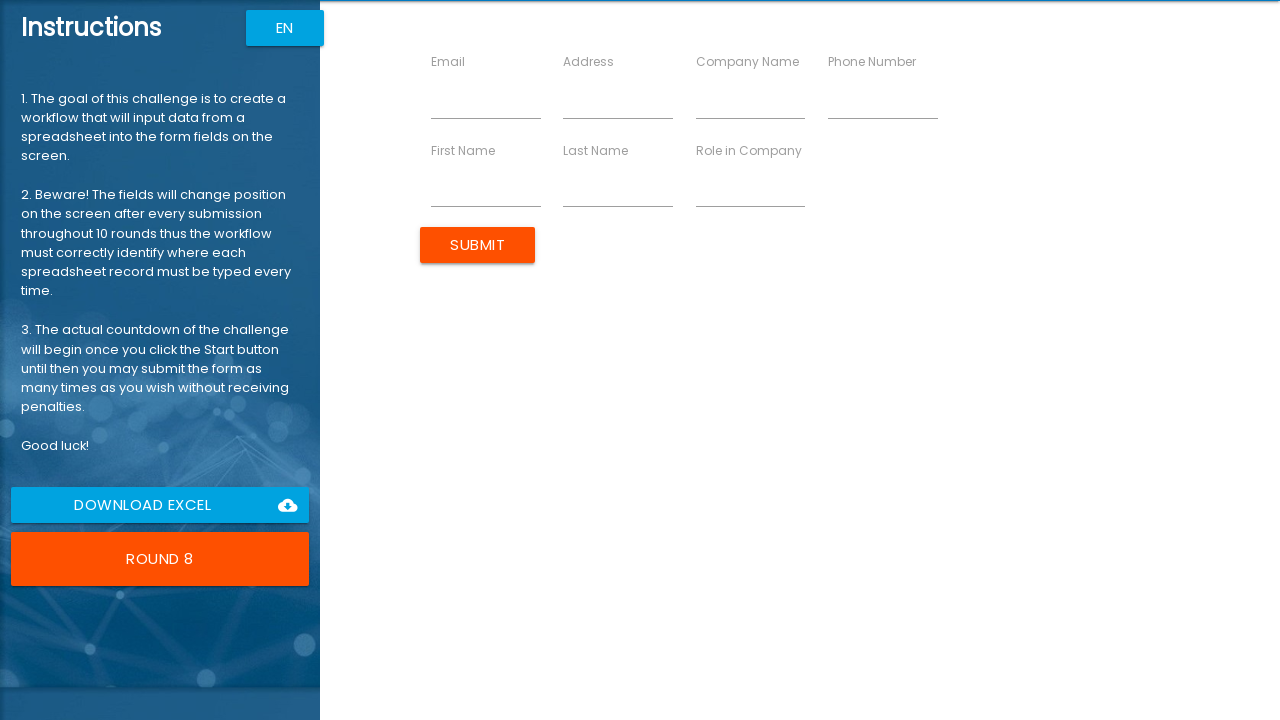

Located all input fields in the form for record 8
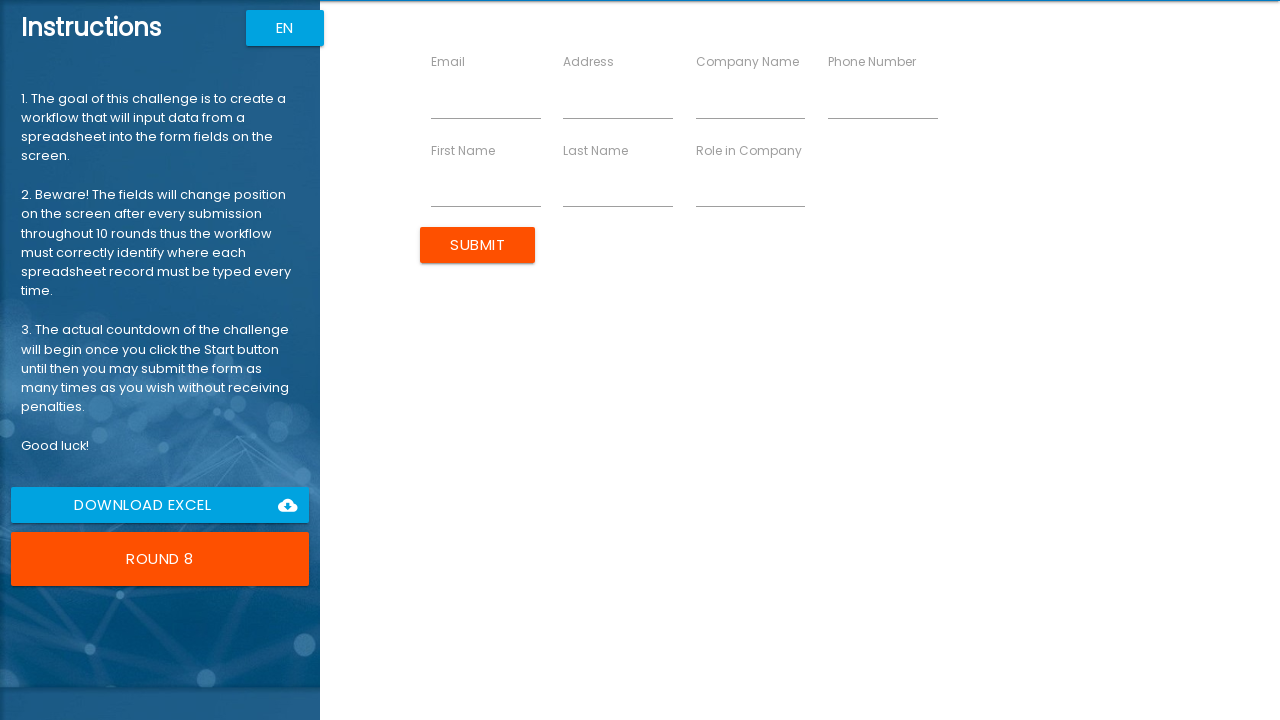

Filled Email field with 'mnorton@aperture.com' on xpath=//form/div//input >> nth=0
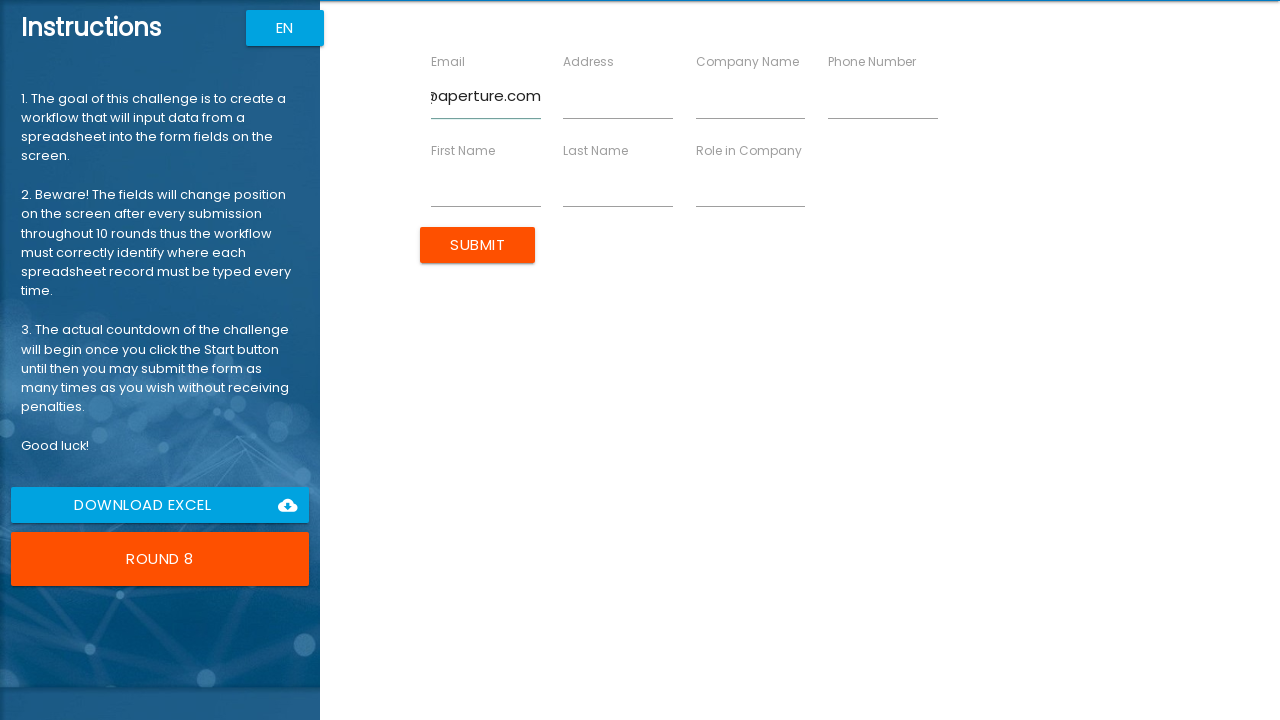

Filled Address field with '155 Elm Street' on xpath=//form/div//input >> nth=1
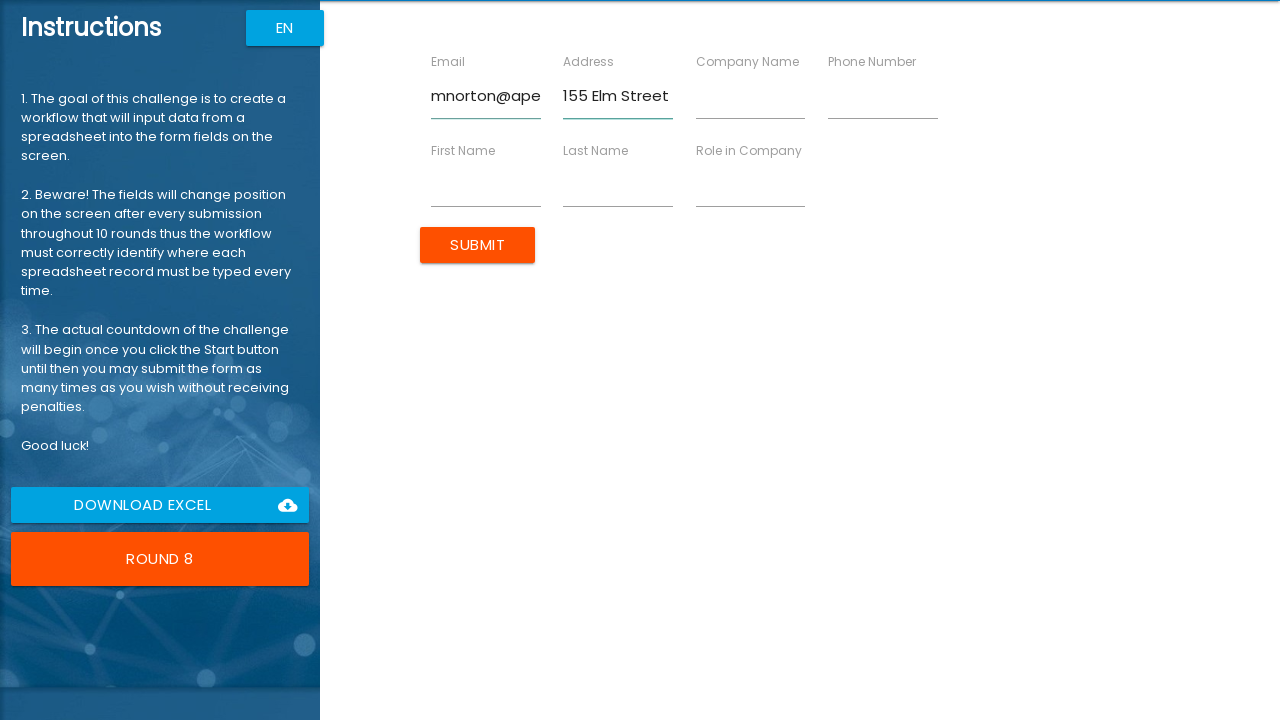

Filled Company Name field with 'Aperture Inc' on xpath=//form/div//input >> nth=2
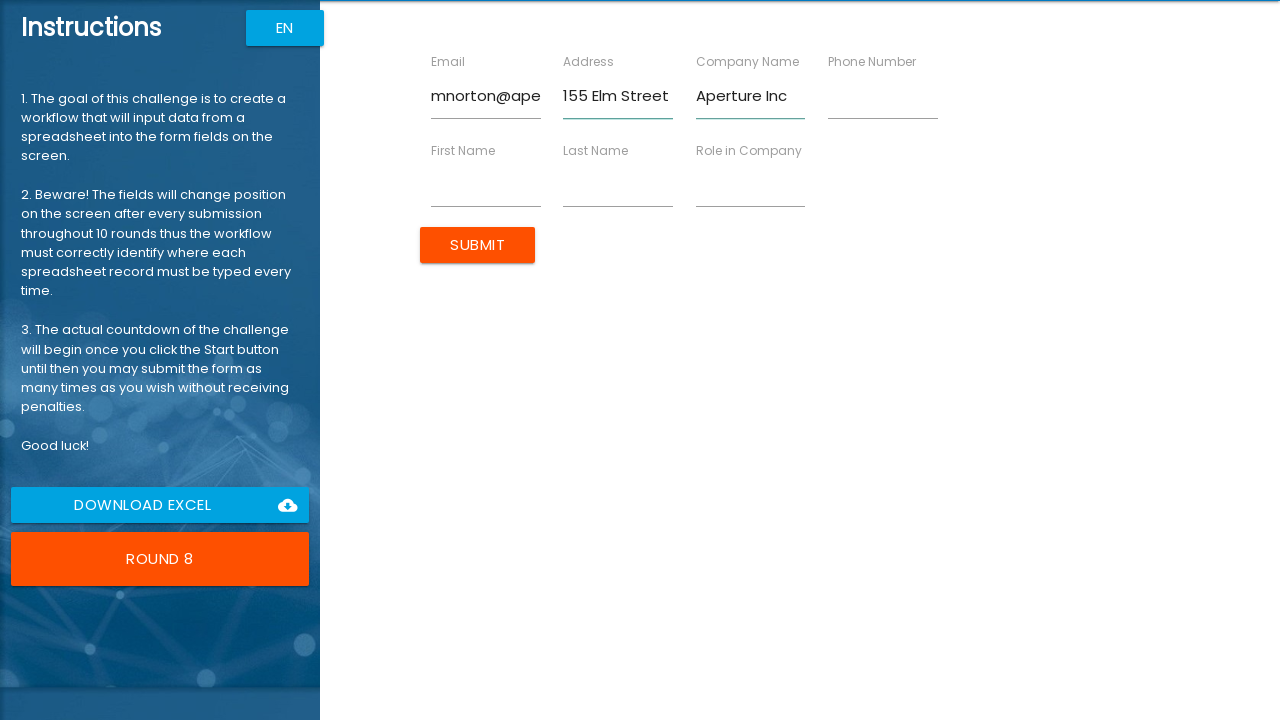

Filled Phone Number field with '40731254562' on xpath=//form/div//input >> nth=3
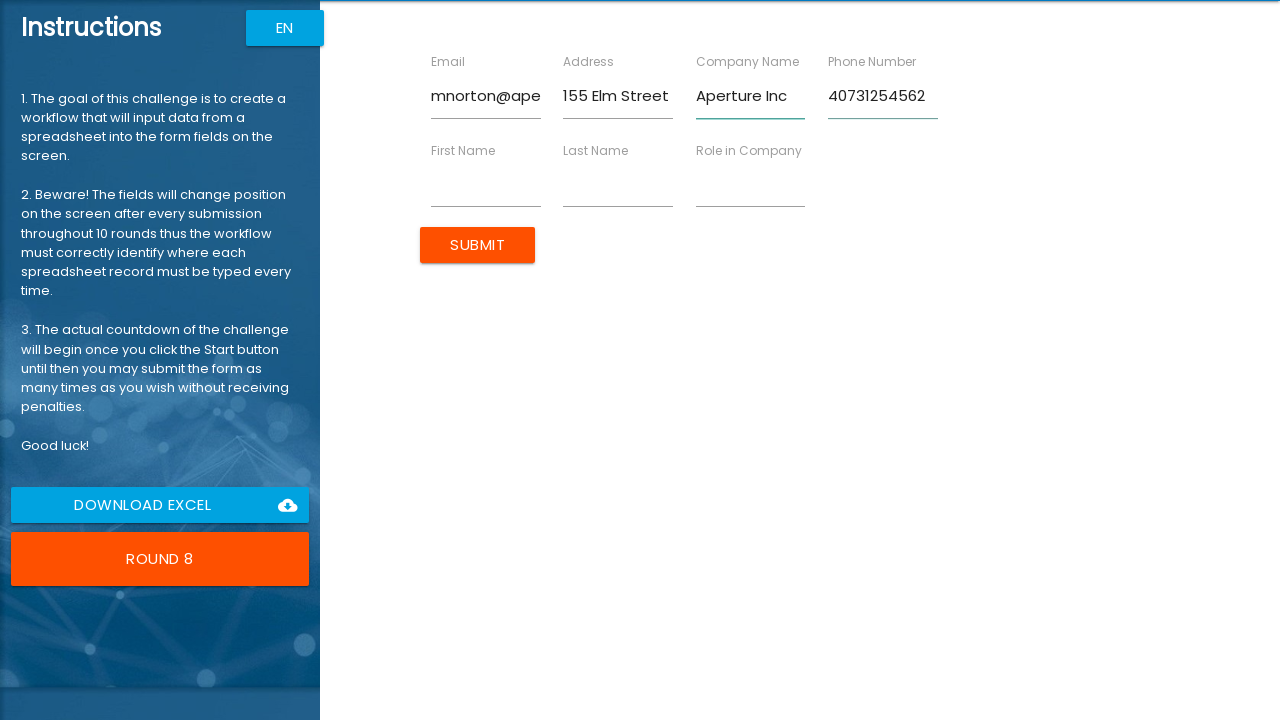

Filled First Name field with 'Michelle' on xpath=//form/div//input >> nth=4
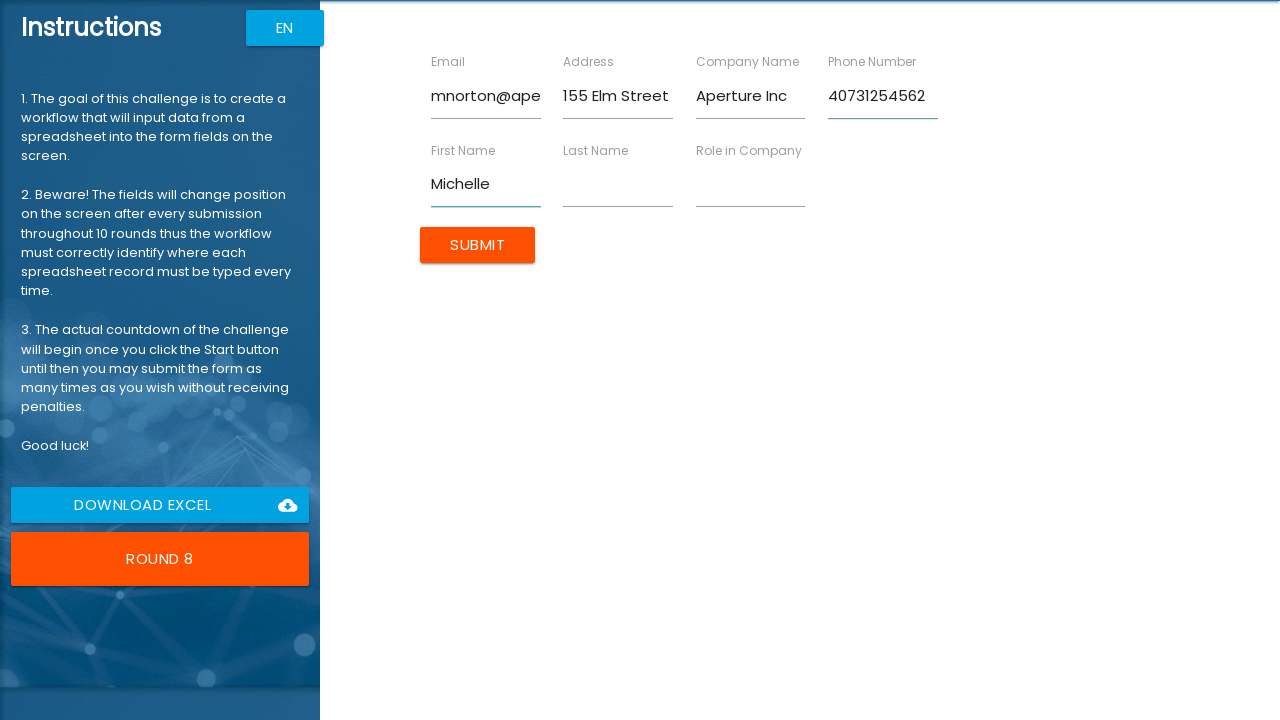

Filled Last Name field with 'Norton' on xpath=//form/div//input >> nth=5
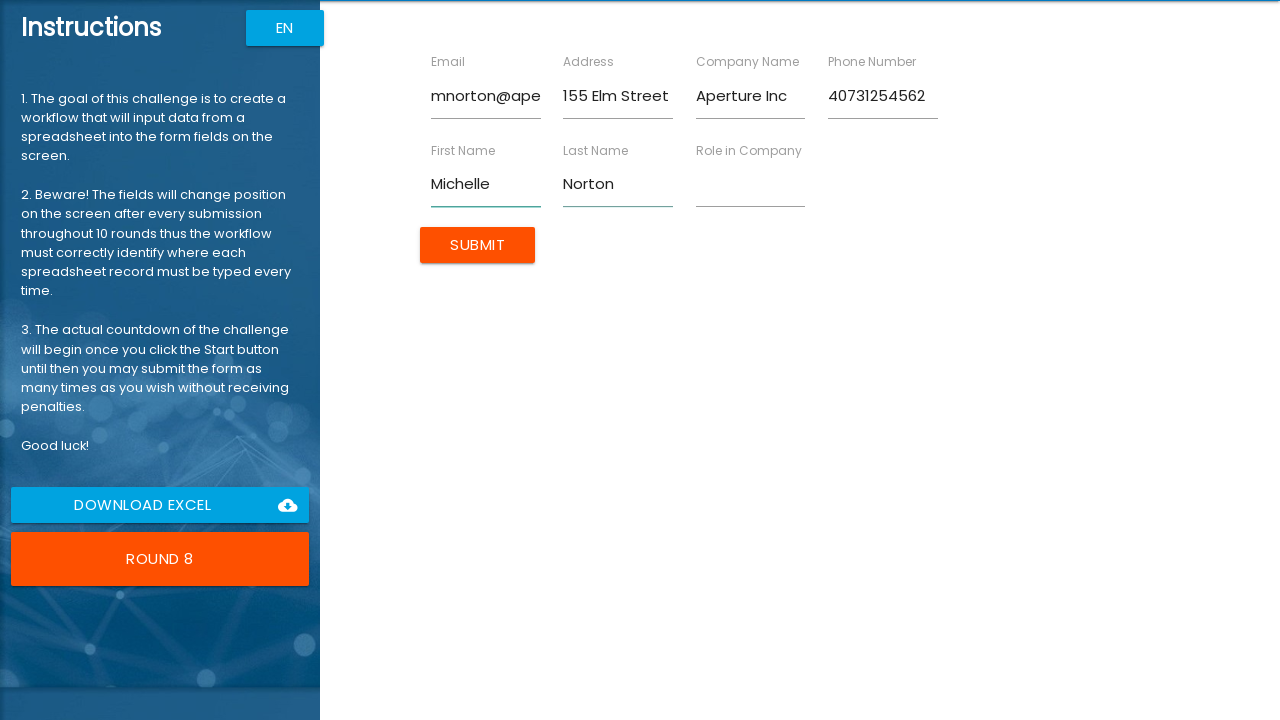

Filled Role in Company field with 'Director' on xpath=//form/div//input >> nth=6
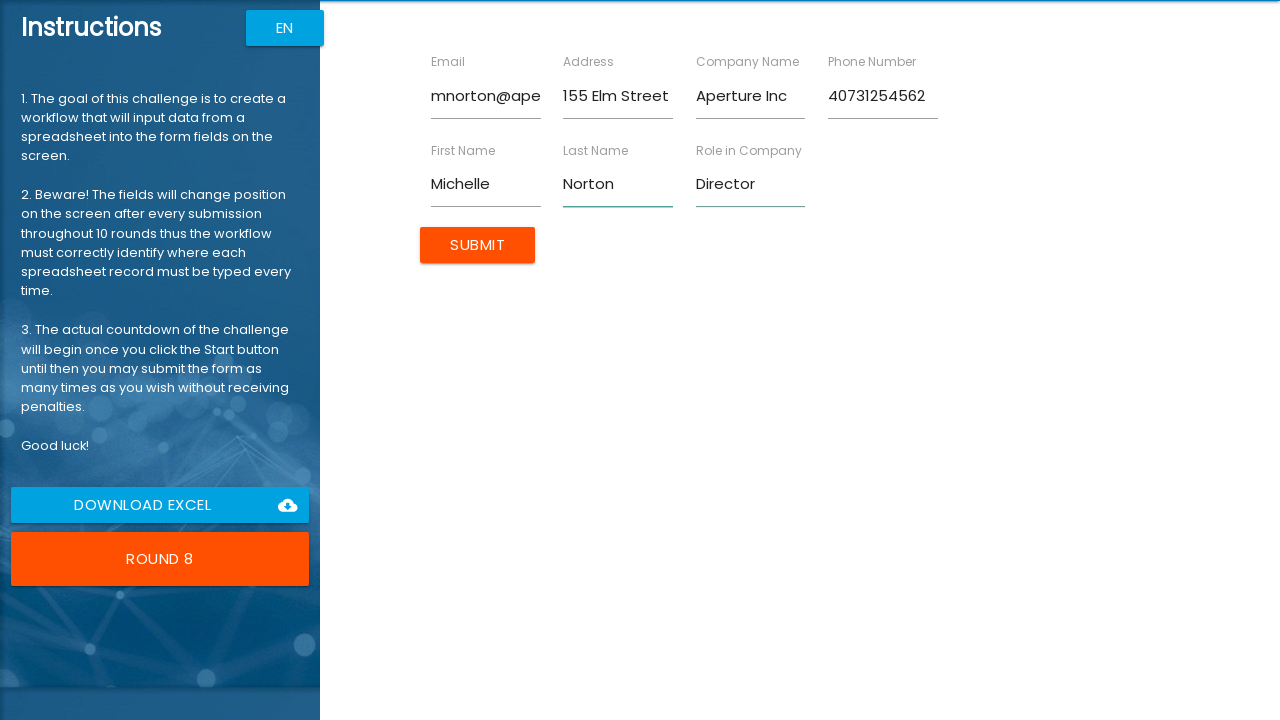

Submitted form for record 8 (Michelle Norton) at (478, 245) on xpath=//form/input[@type="submit"]
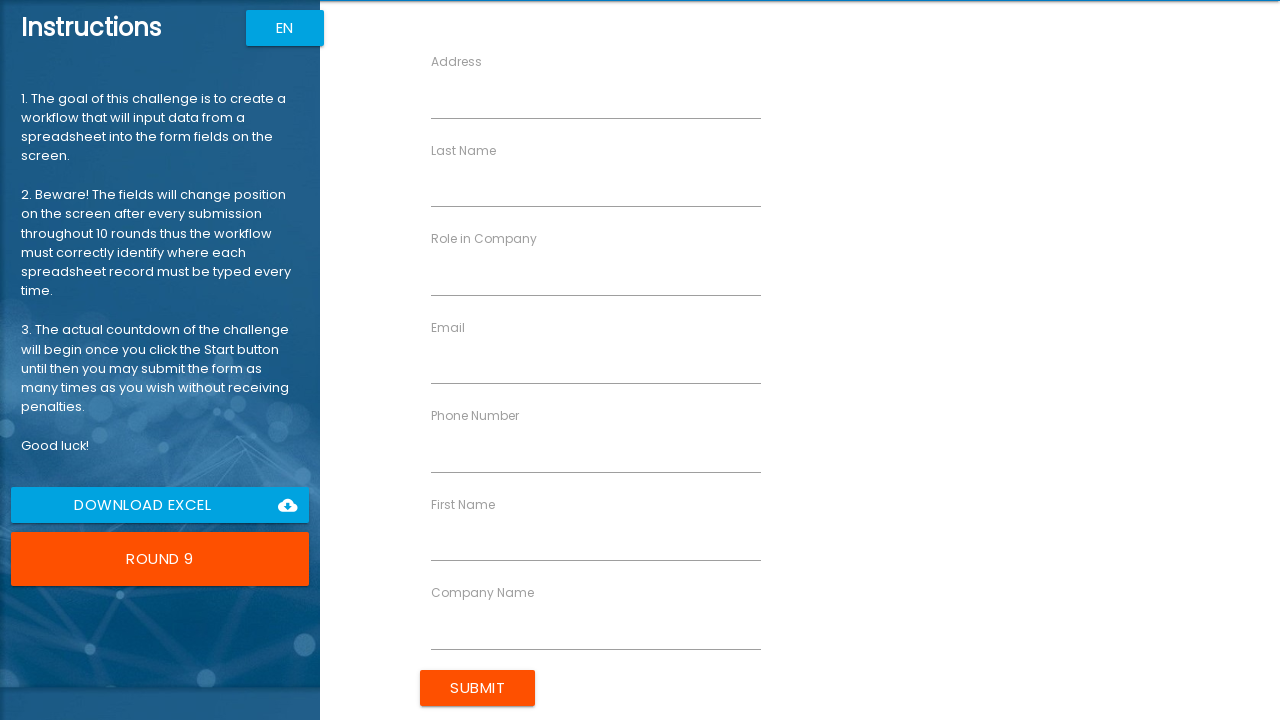

Located all input fields in the form for record 9
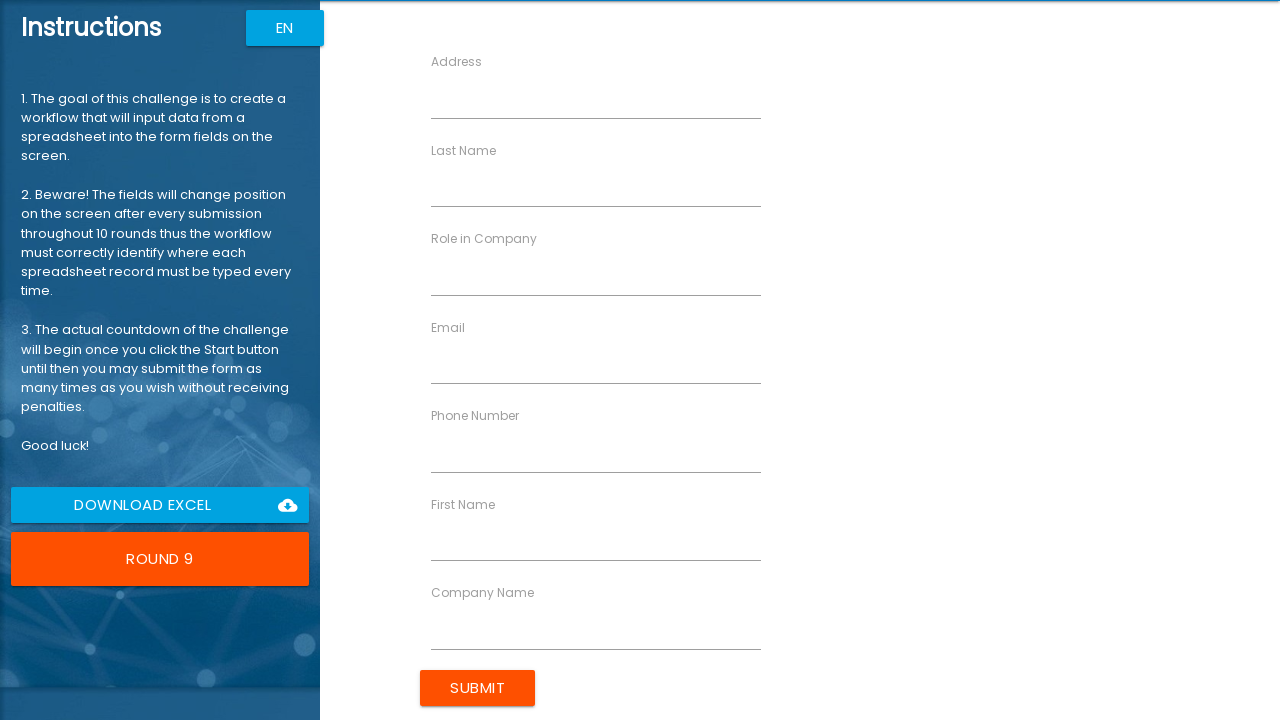

Filled Address field with '45 Bradfield Road' on xpath=//form/div//input >> nth=0
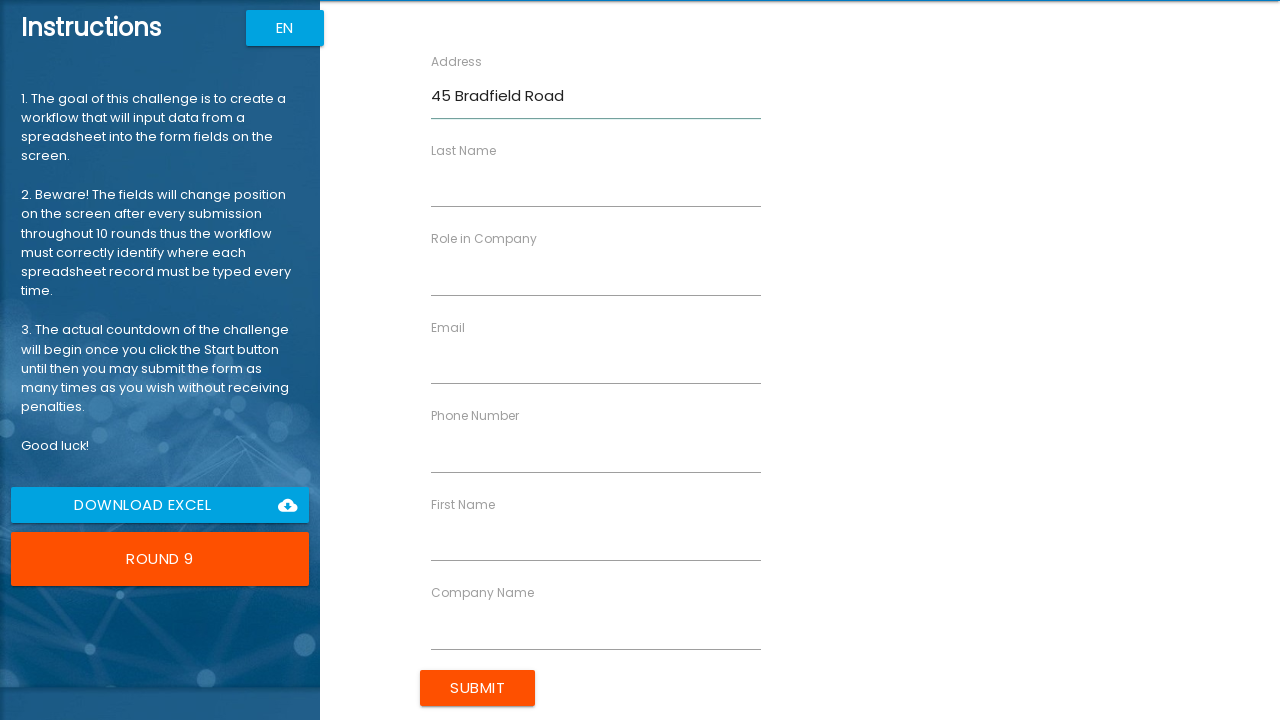

Filled Last Name field with 'Shelby' on xpath=//form/div//input >> nth=1
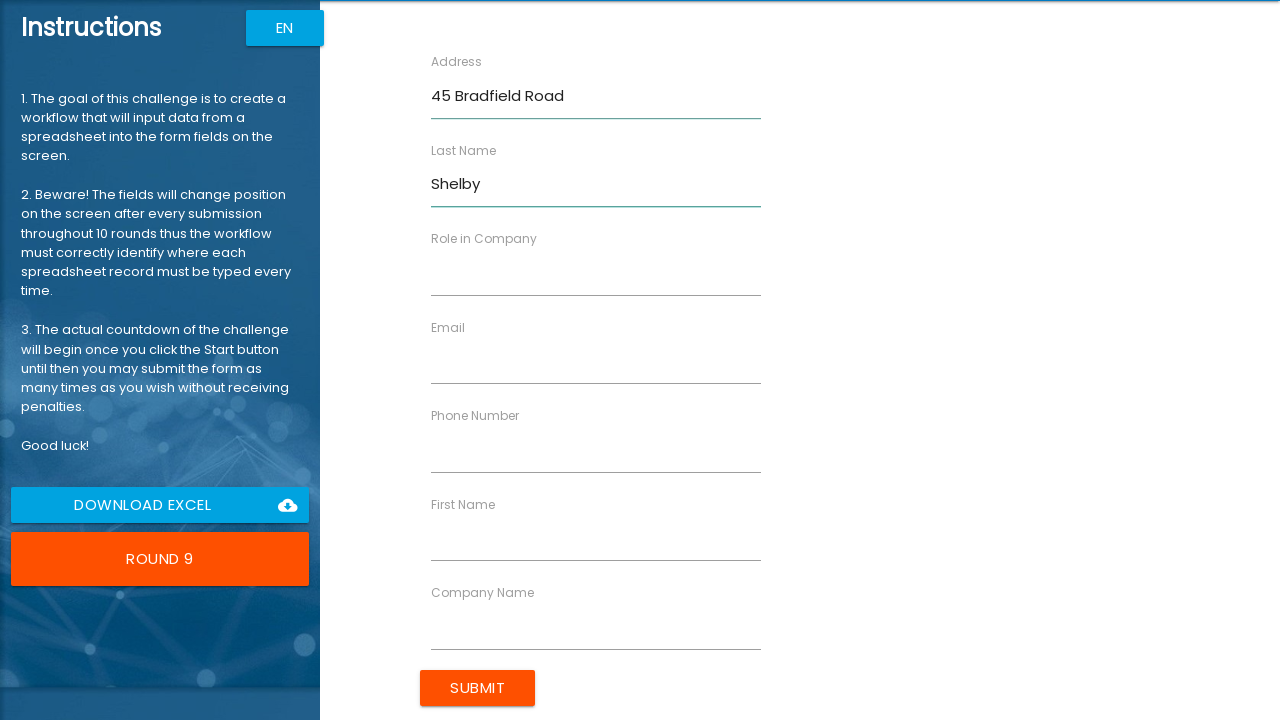

Filled Role in Company field with 'CTO' on xpath=//form/div//input >> nth=2
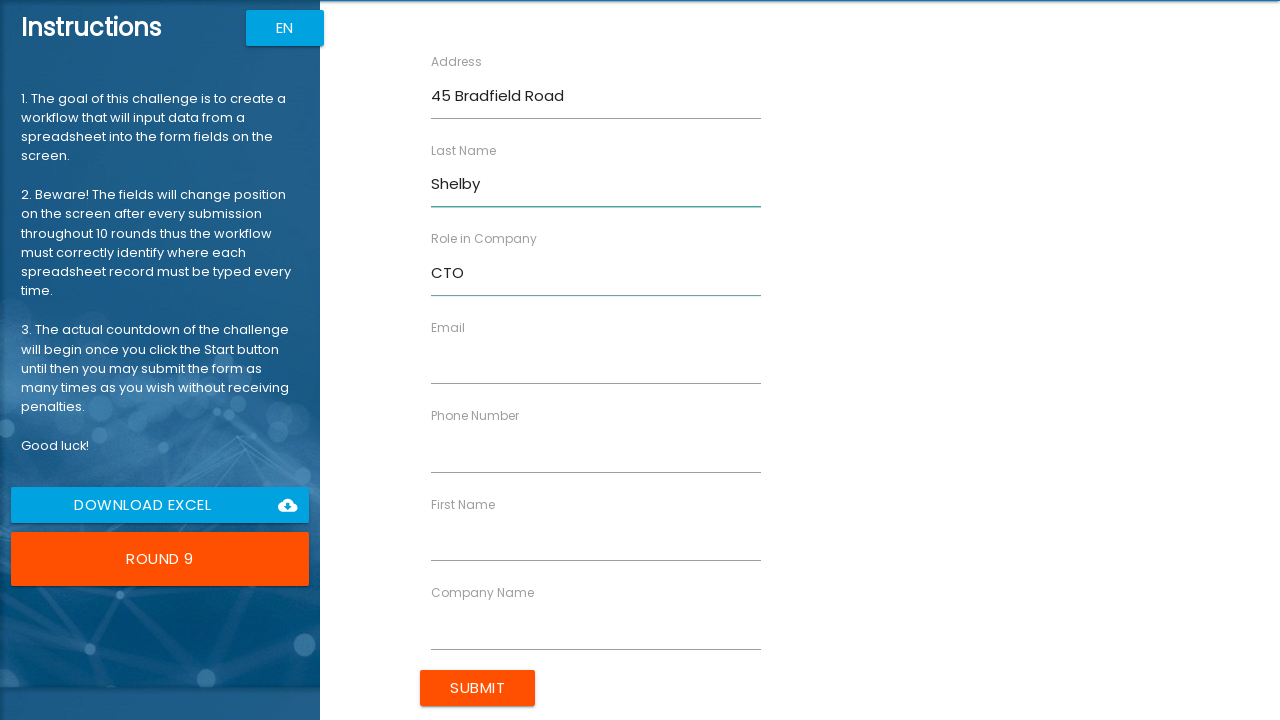

Filled Email field with 'sshelby@techdev.com' on xpath=//form/div//input >> nth=3
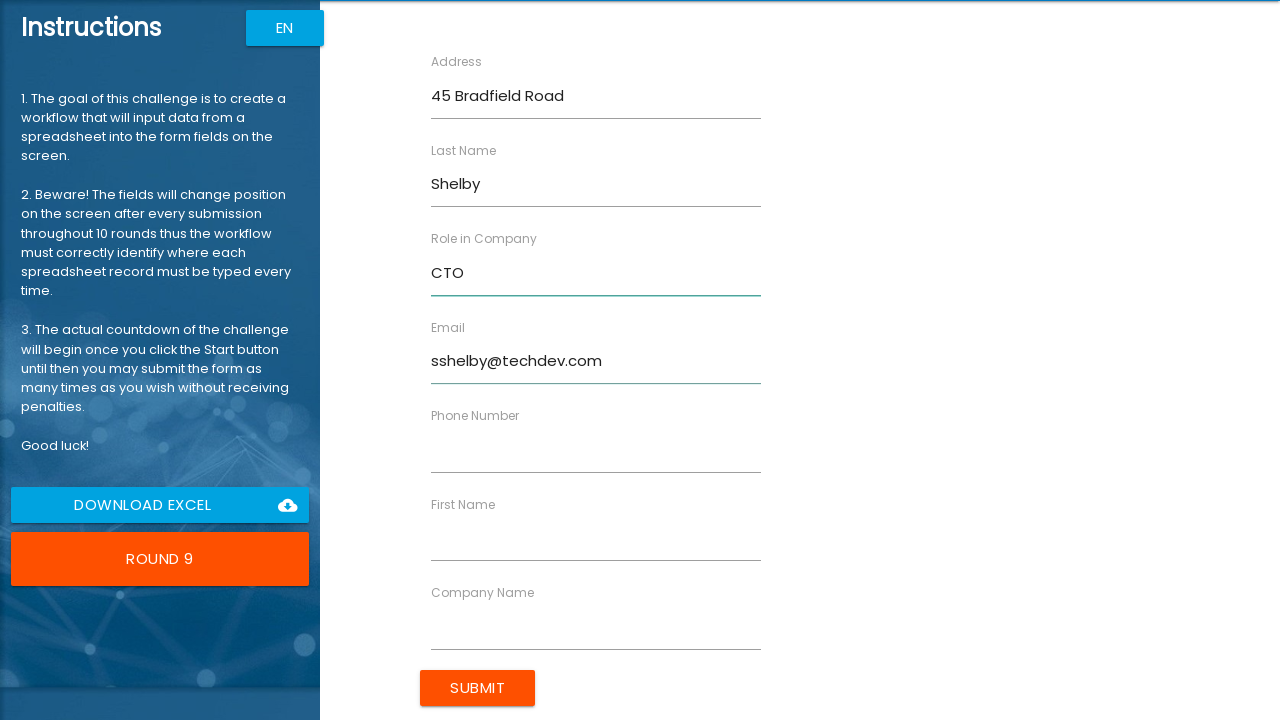

Filled Phone Number field with '40741785214' on xpath=//form/div//input >> nth=4
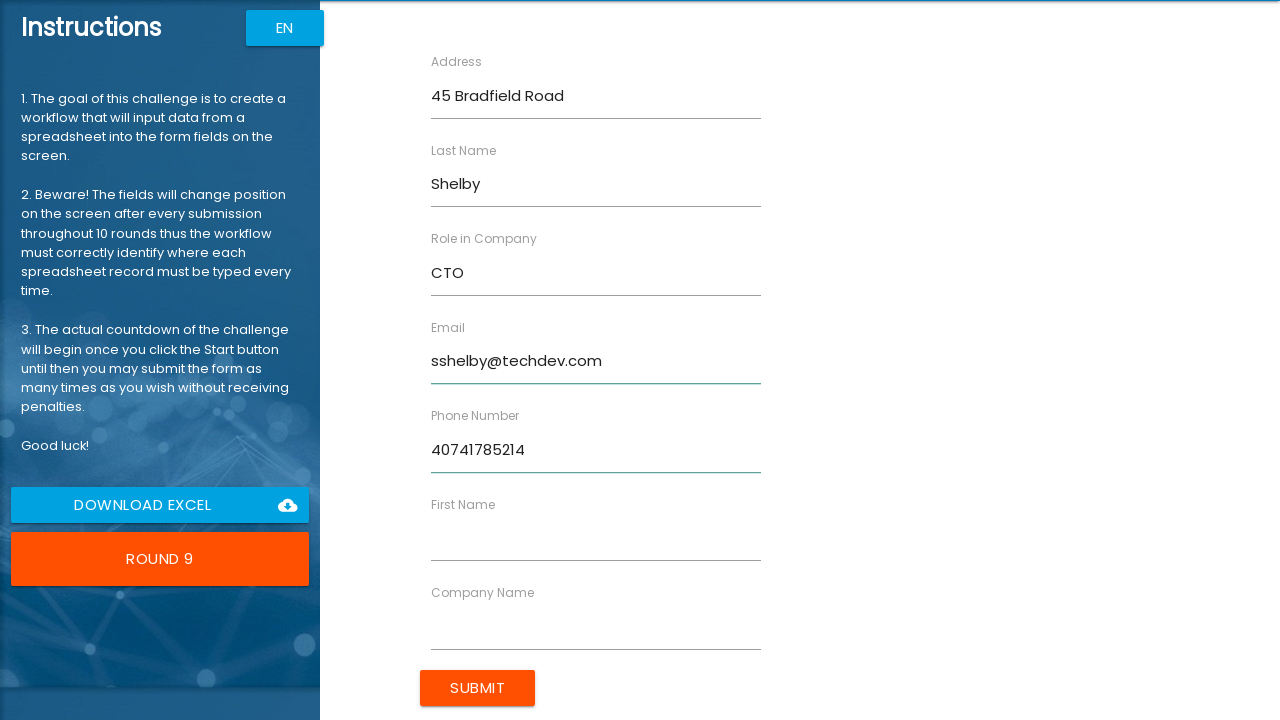

Filled First Name field with 'Stacy' on xpath=//form/div//input >> nth=5
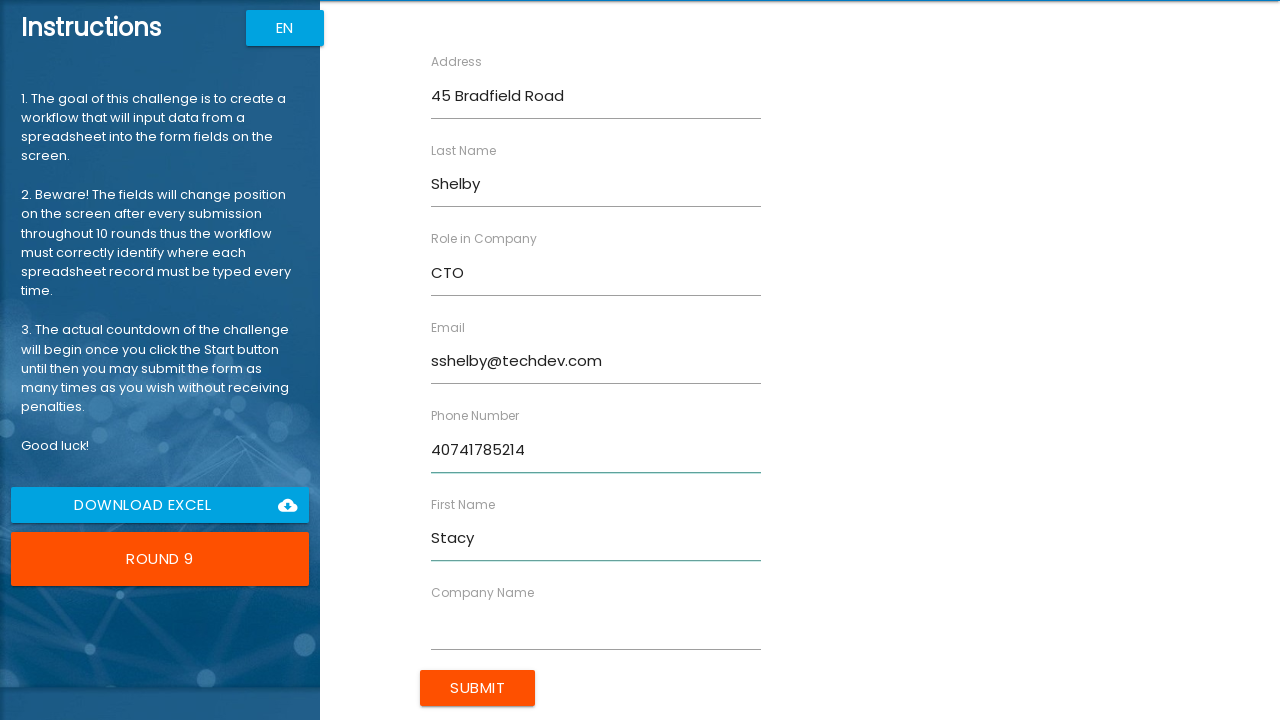

Filled Company Name field with 'TechDev' on xpath=//form/div//input >> nth=6
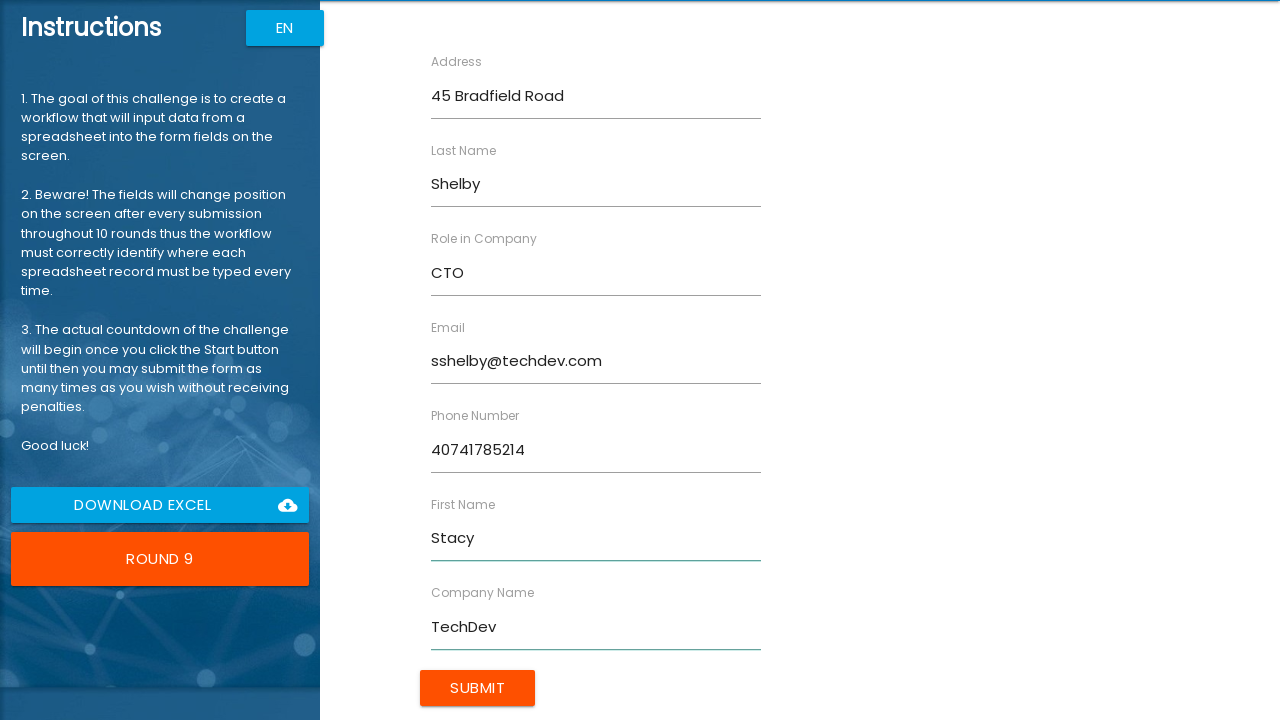

Submitted form for record 9 (Stacy Shelby) at (478, 688) on xpath=//form/input[@type="submit"]
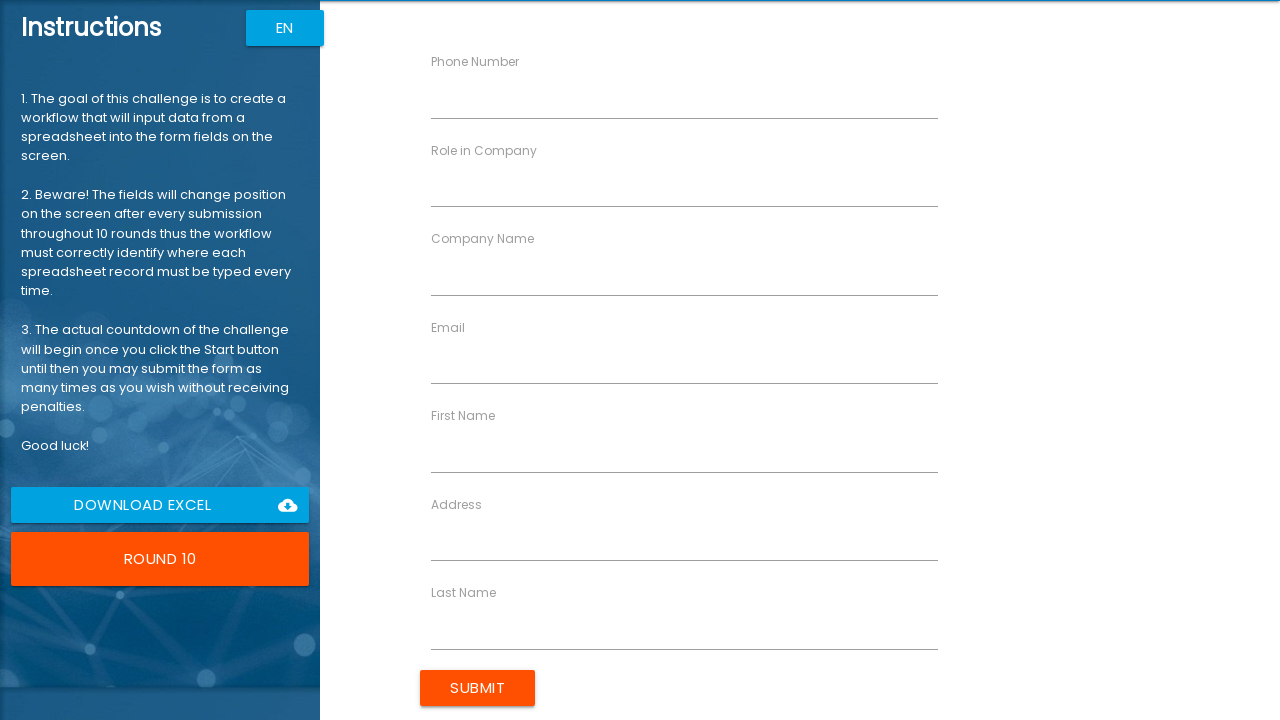

Located all input fields in the form for record 10
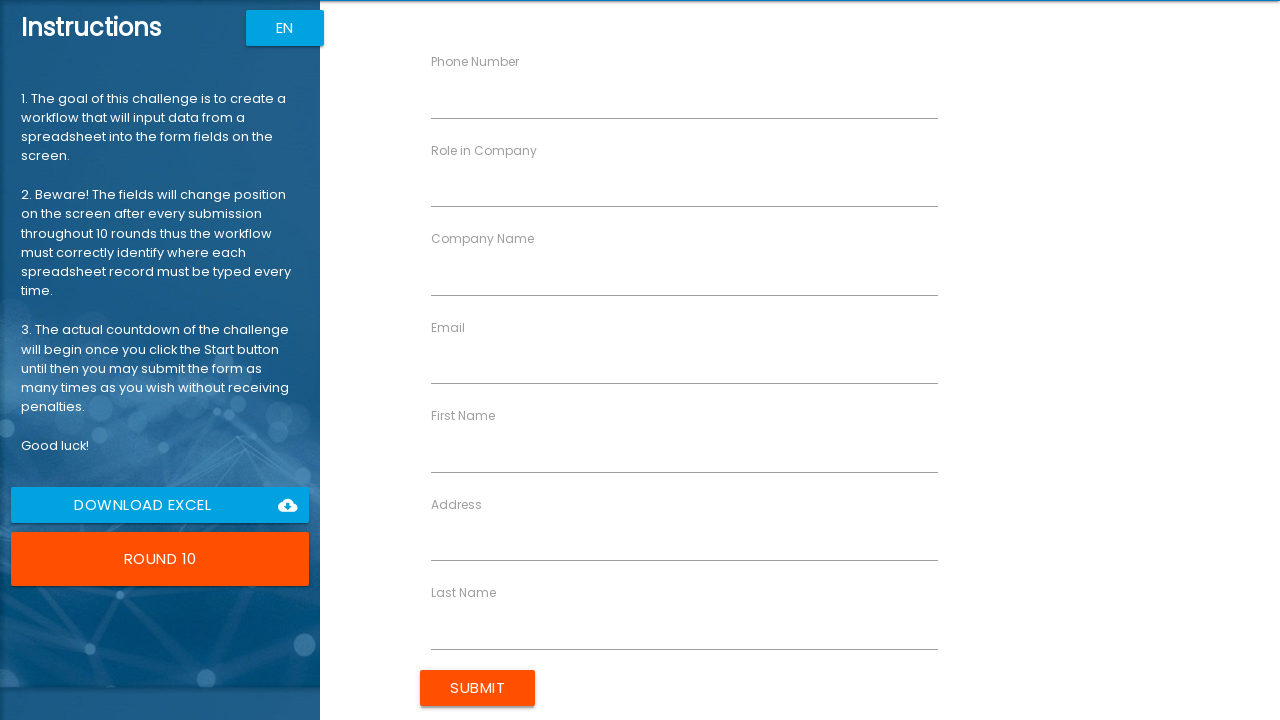

Filled Phone Number field with '40731653845' on xpath=//form/div//input >> nth=0
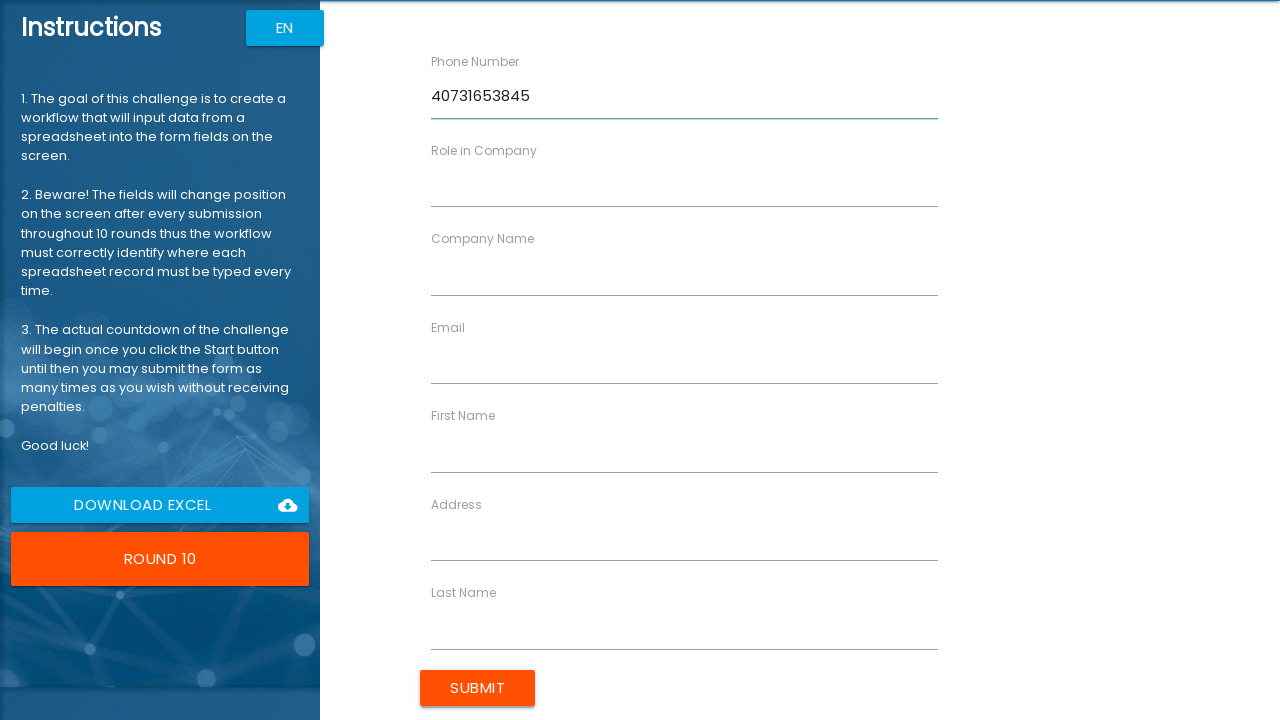

Filled Role in Company field with 'Accountant' on xpath=//form/div//input >> nth=1
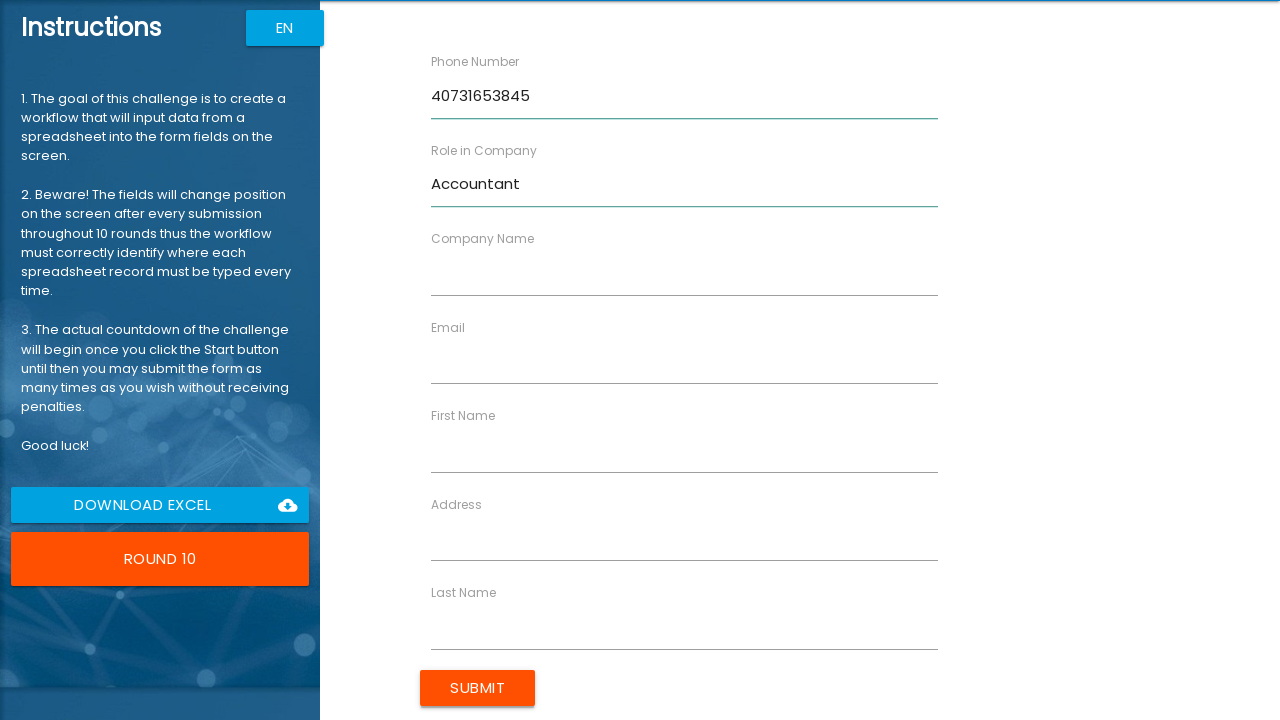

Filled Company Name field with 'Timepath Inc' on xpath=//form/div//input >> nth=2
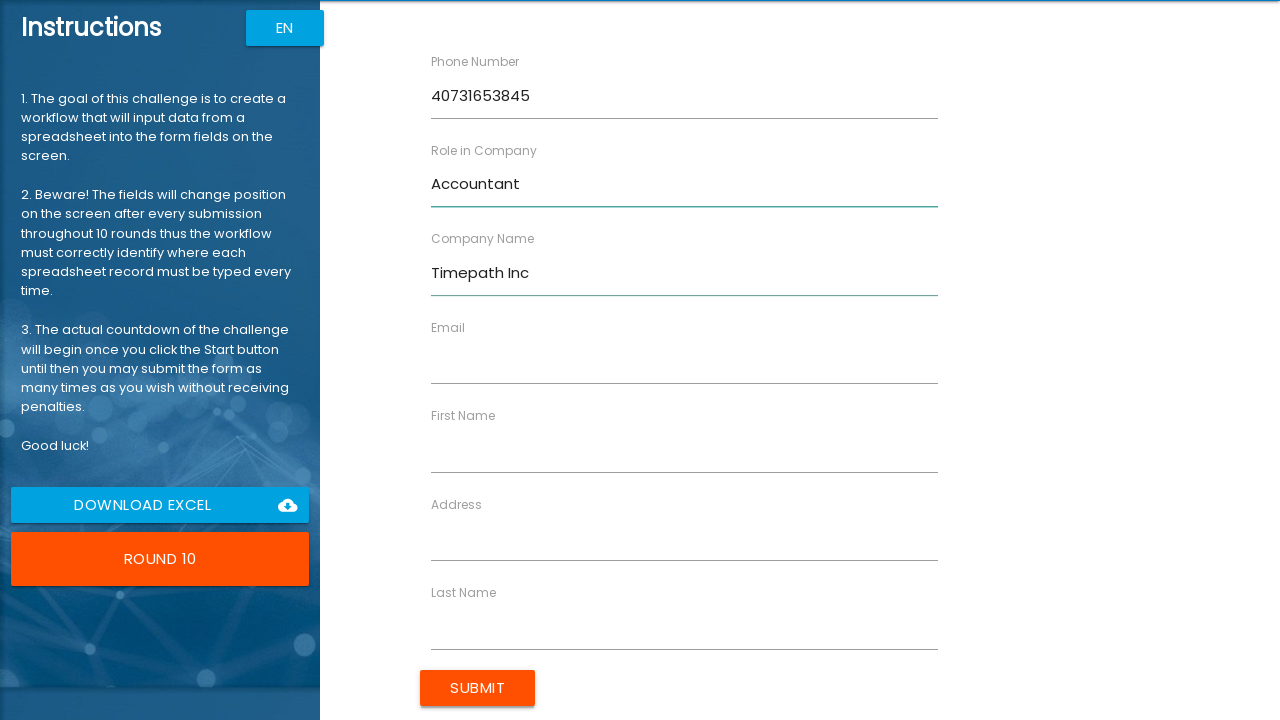

Filled Email field with 'lpalmer@timepath.com' on xpath=//form/div//input >> nth=3
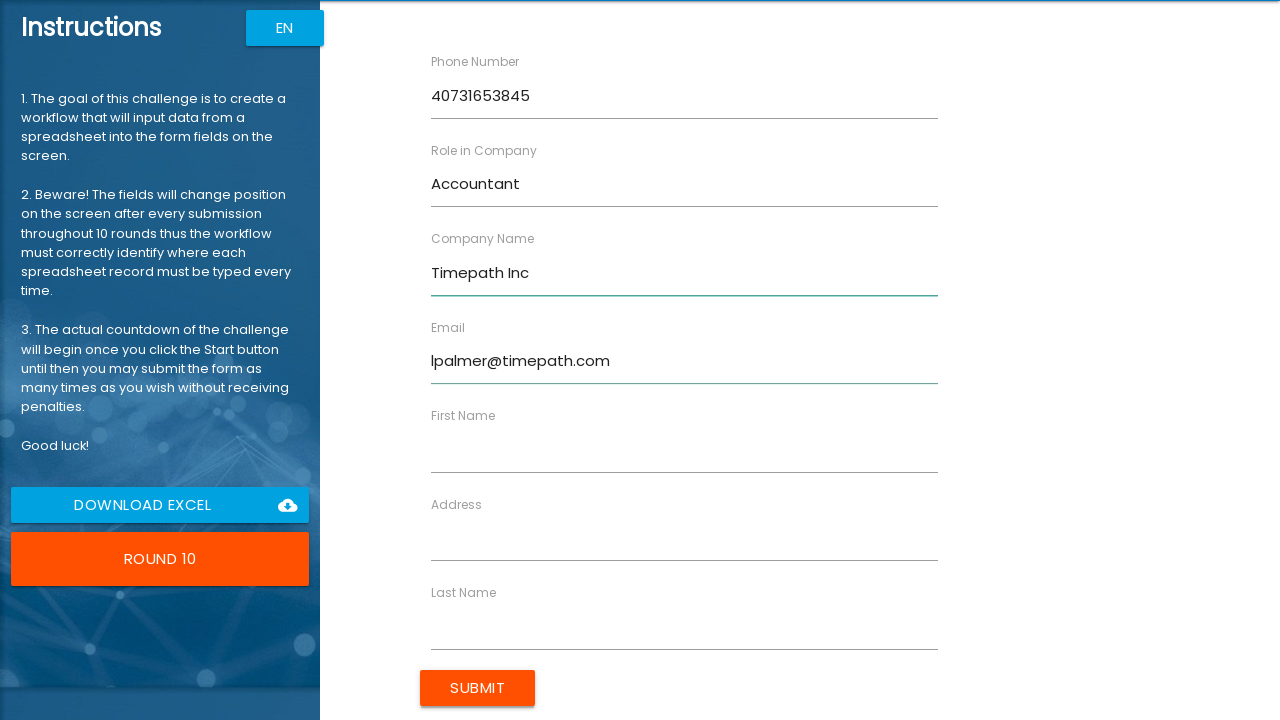

Filled First Name field with 'Lara' on xpath=//form/div//input >> nth=4
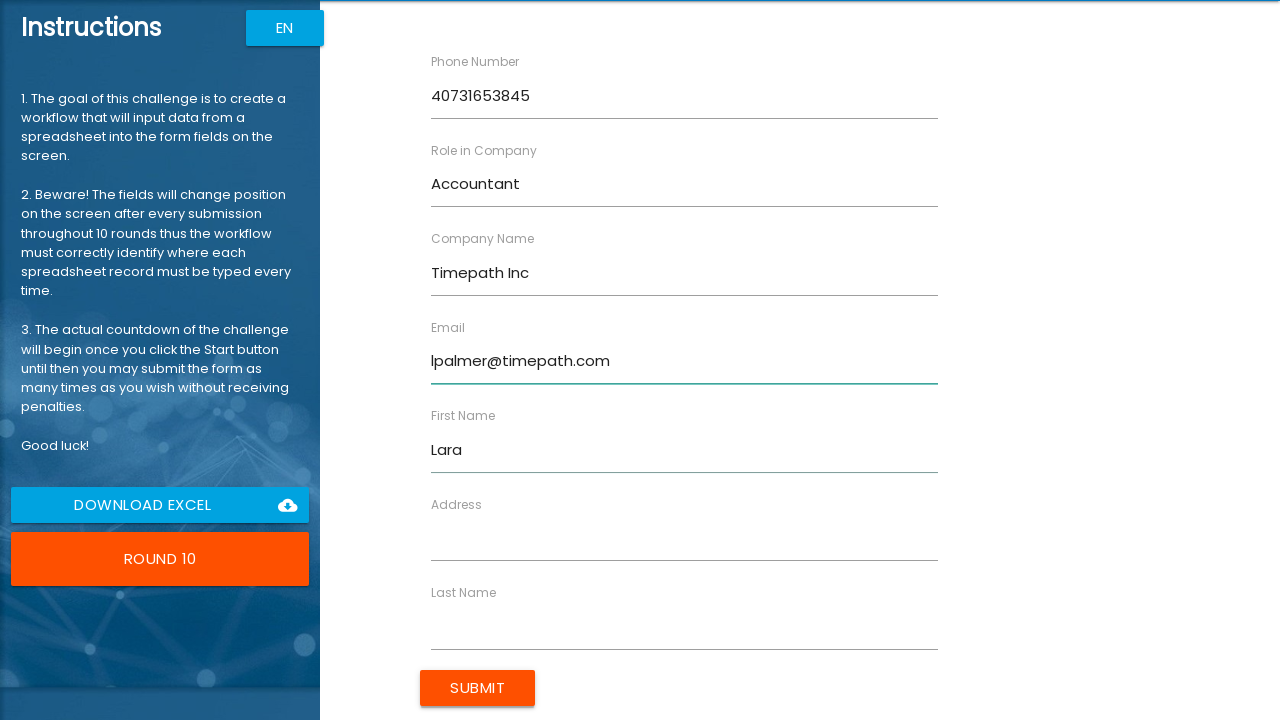

Filled Address field with '87 Lindley Road' on xpath=//form/div//input >> nth=5
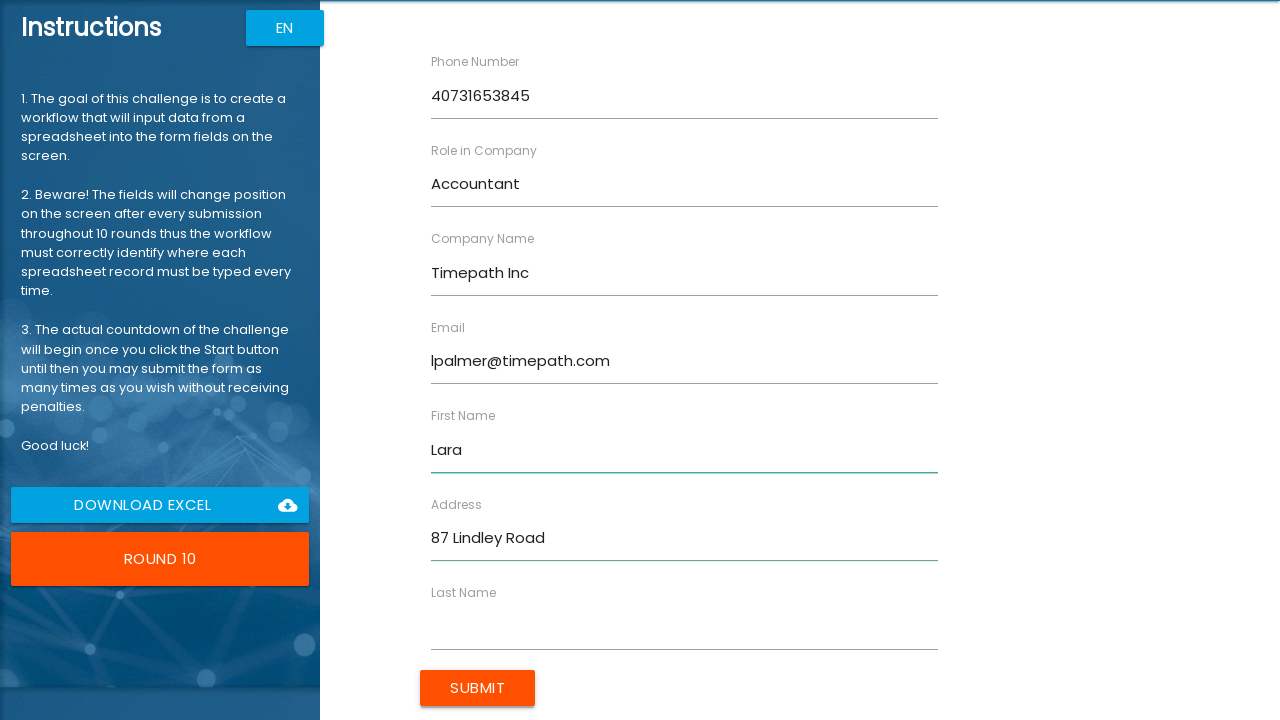

Filled Last Name field with 'Palmer' on xpath=//form/div//input >> nth=6
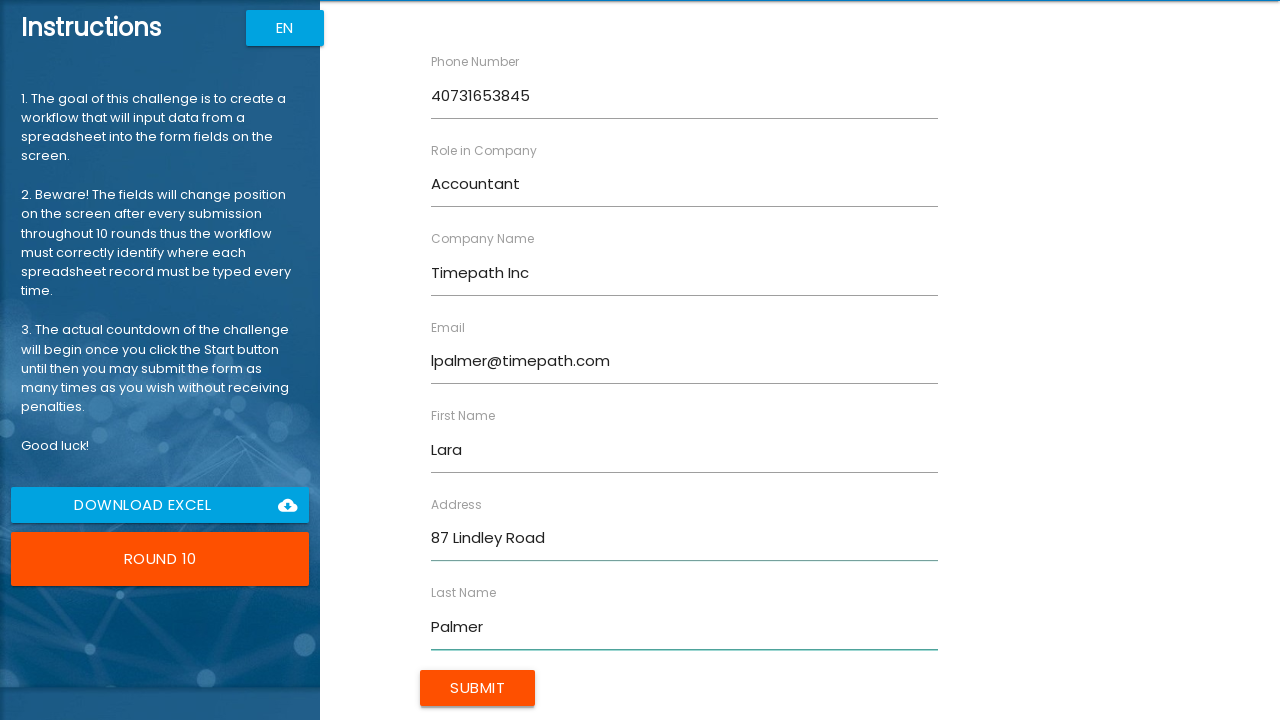

Submitted form for record 10 (Lara Palmer) at (478, 688) on xpath=//form/input[@type="submit"]
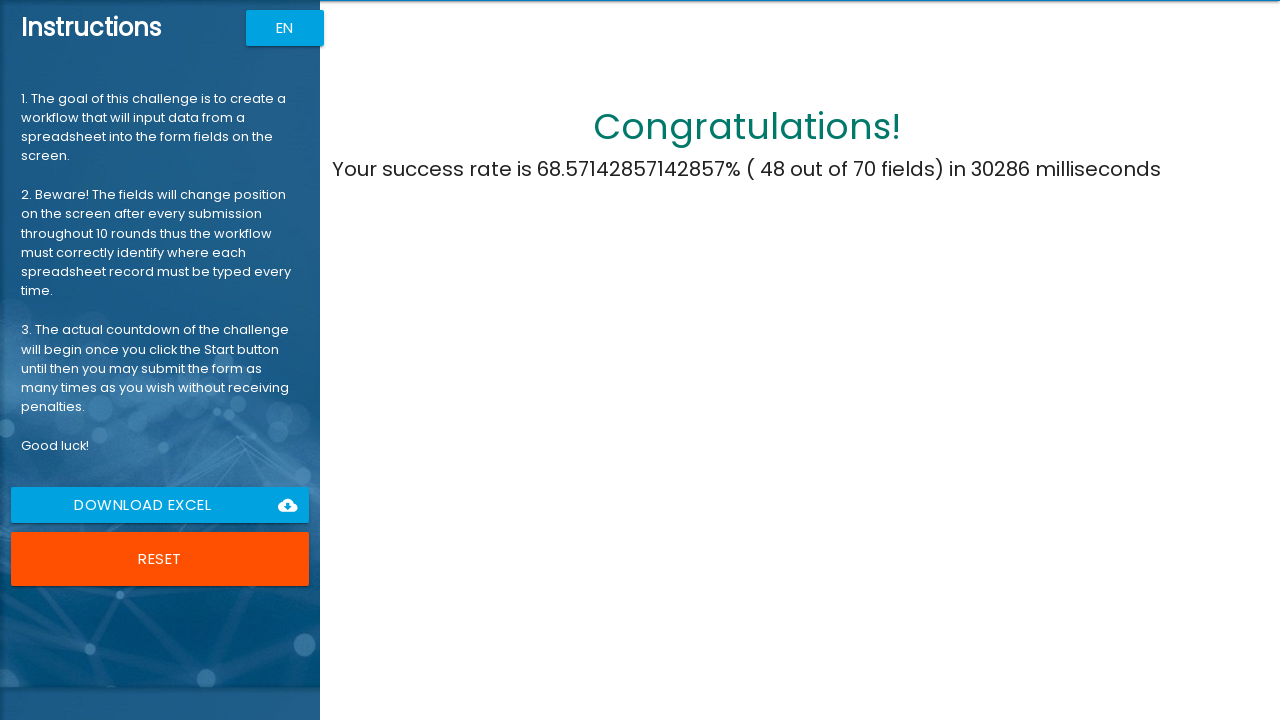

Congratulations message appeared - RPA Challenge completed successfully
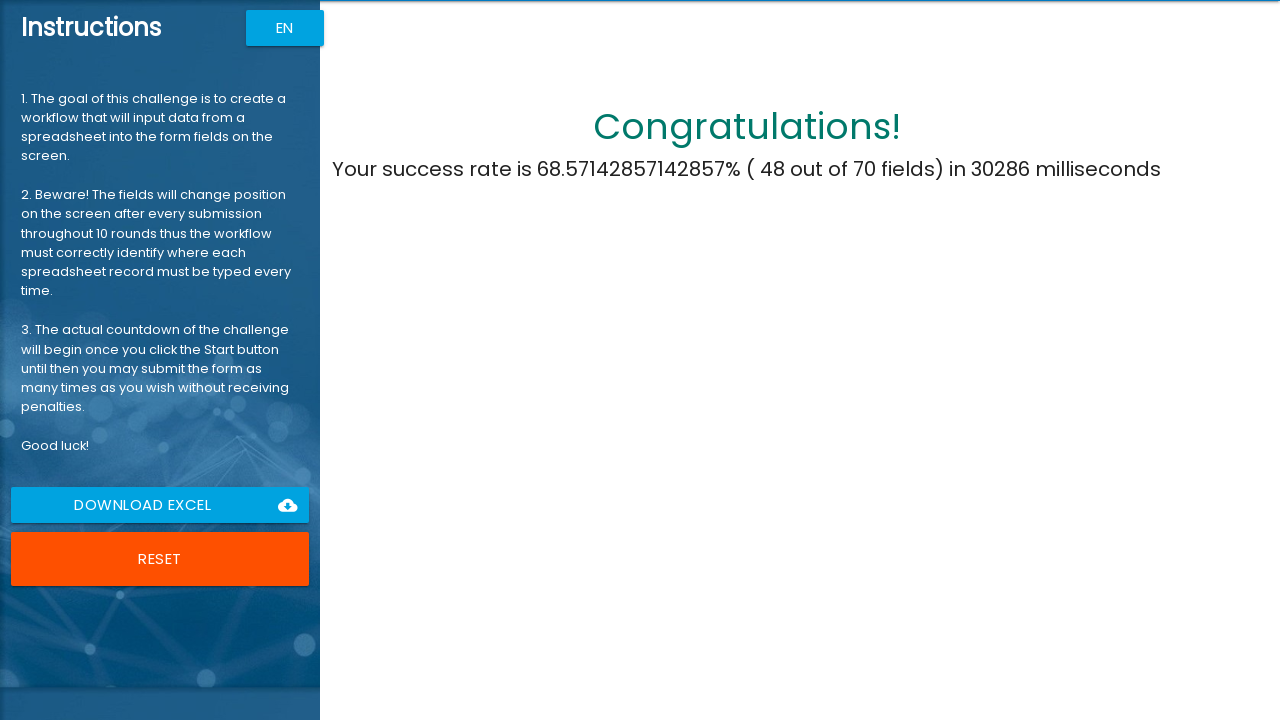

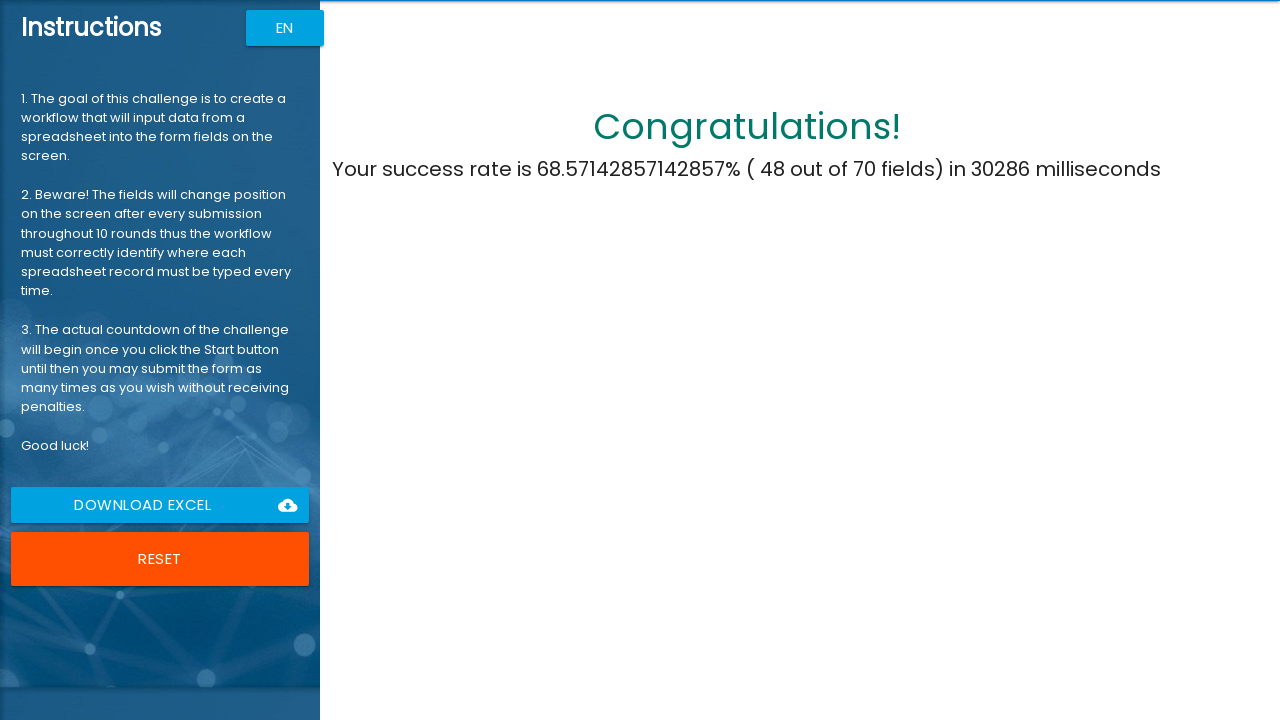